Navigates to a financial data table, searches for a specific value in the current price column, and clicks on the corresponding company name

Starting URL: https://money.rediff.com/gainers/bsc/daily/groupa

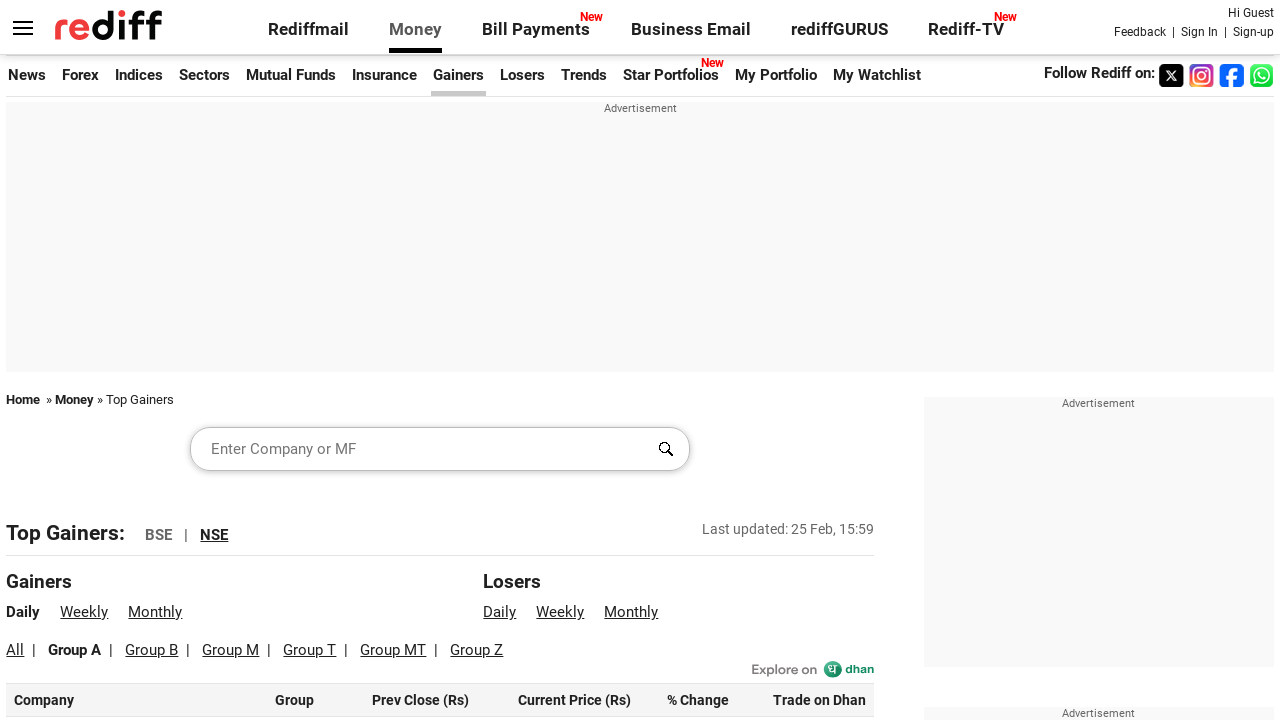

Waited for financial data table to load
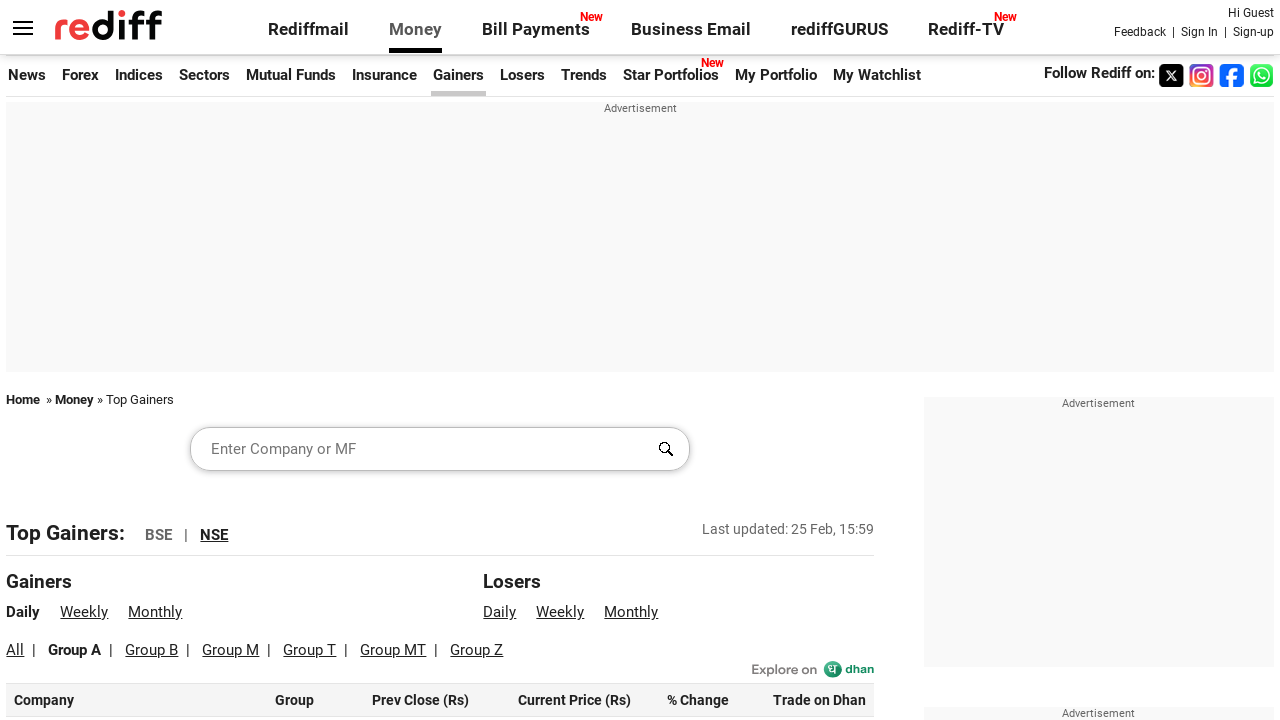

Retrieved all rows from table body
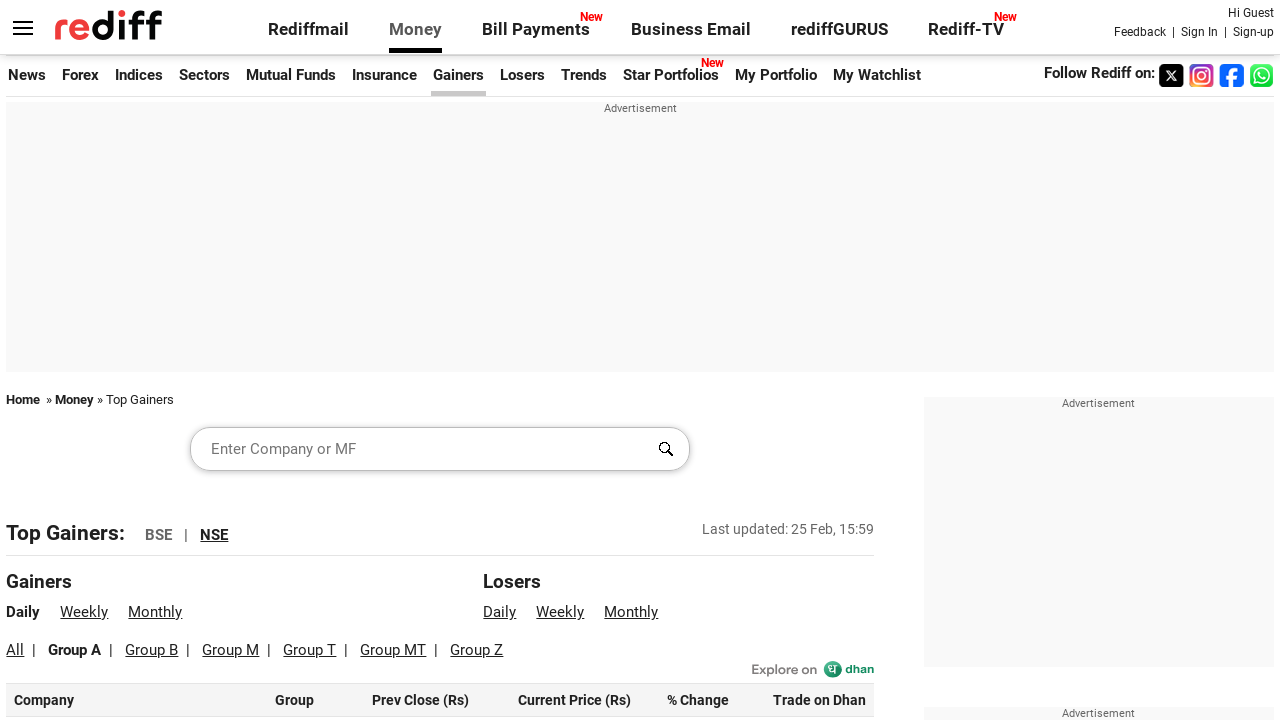

Retrieved current price from row 1: 1,218.85
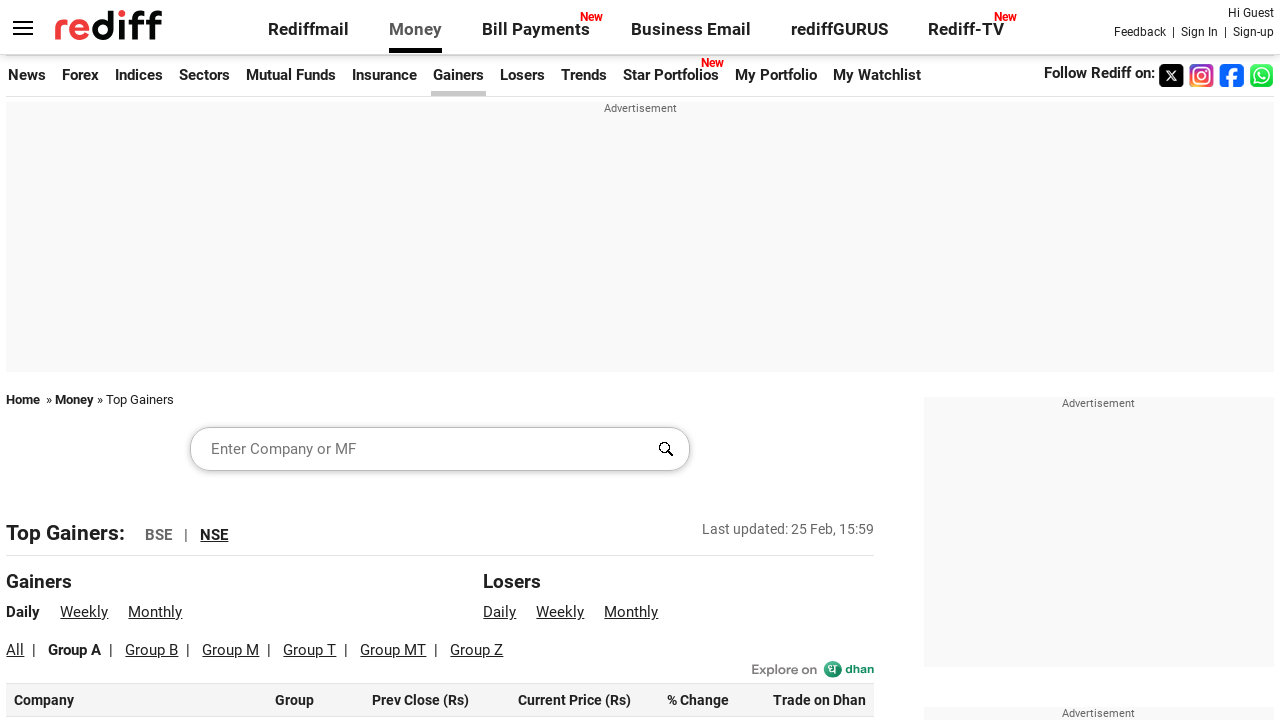

Retrieved current price from row 2: 68.38
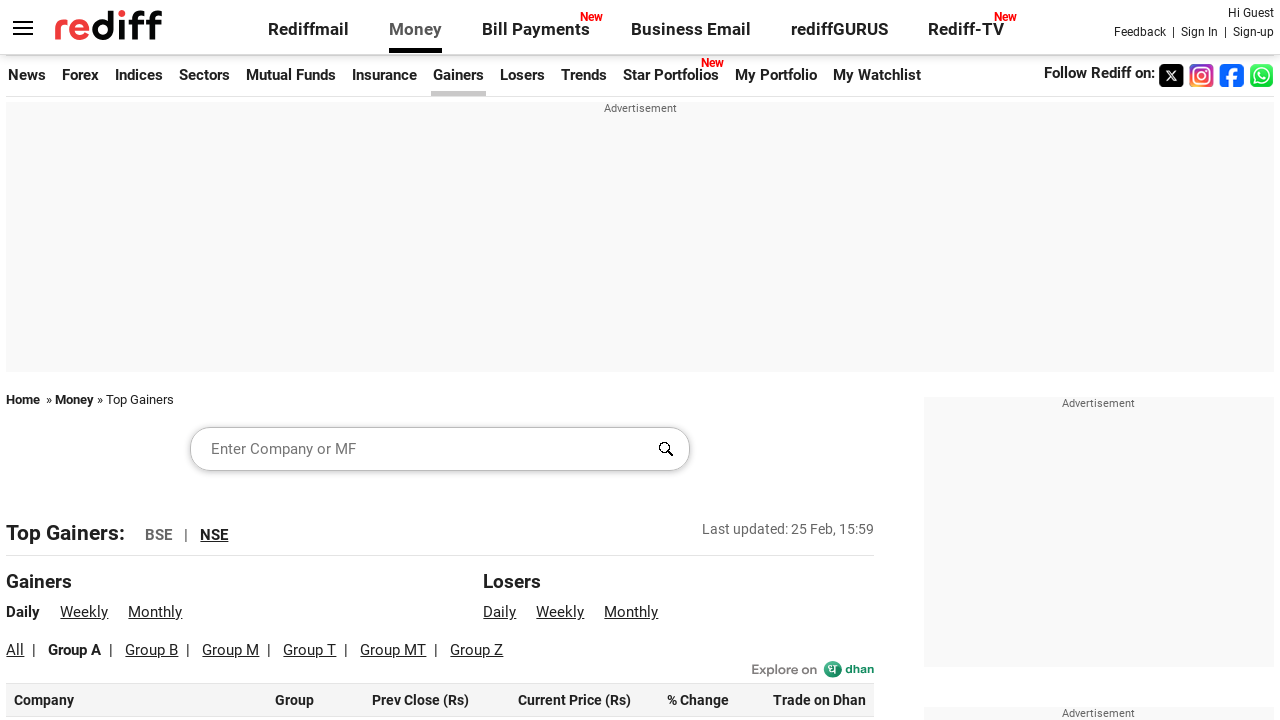

Retrieved current price from row 3: 188.30
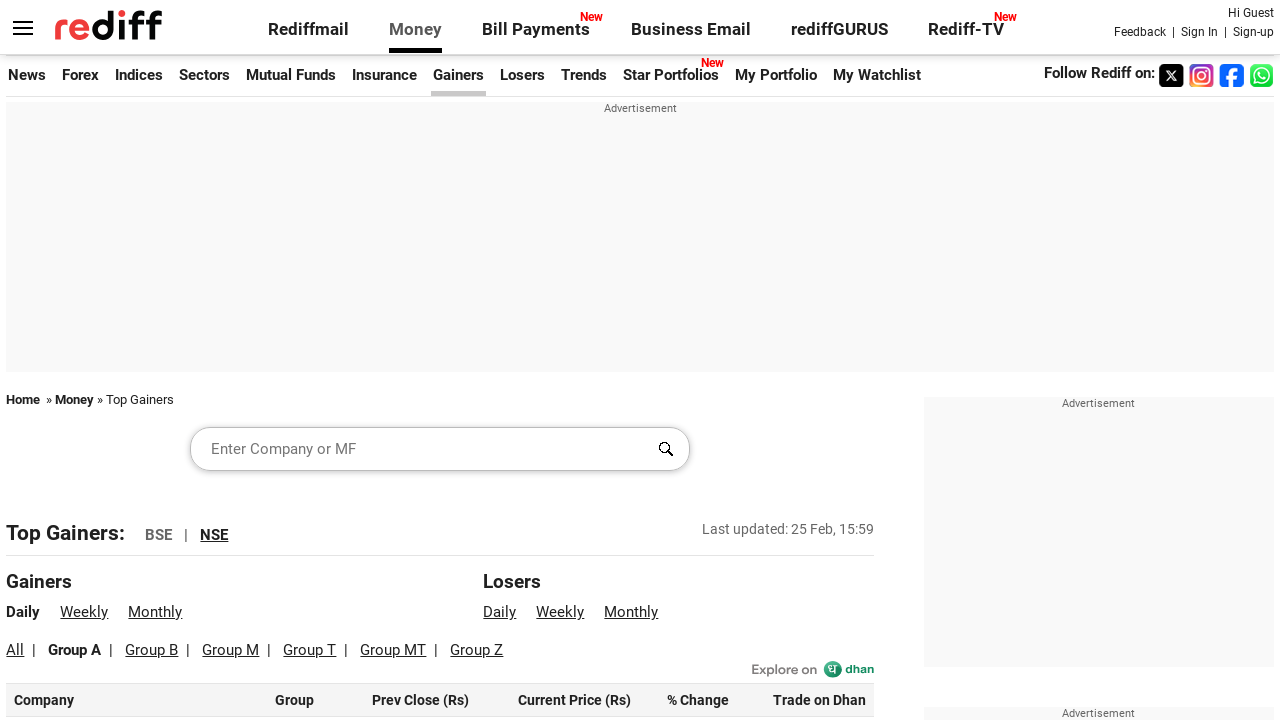

Retrieved current price from row 4: 1,243.00
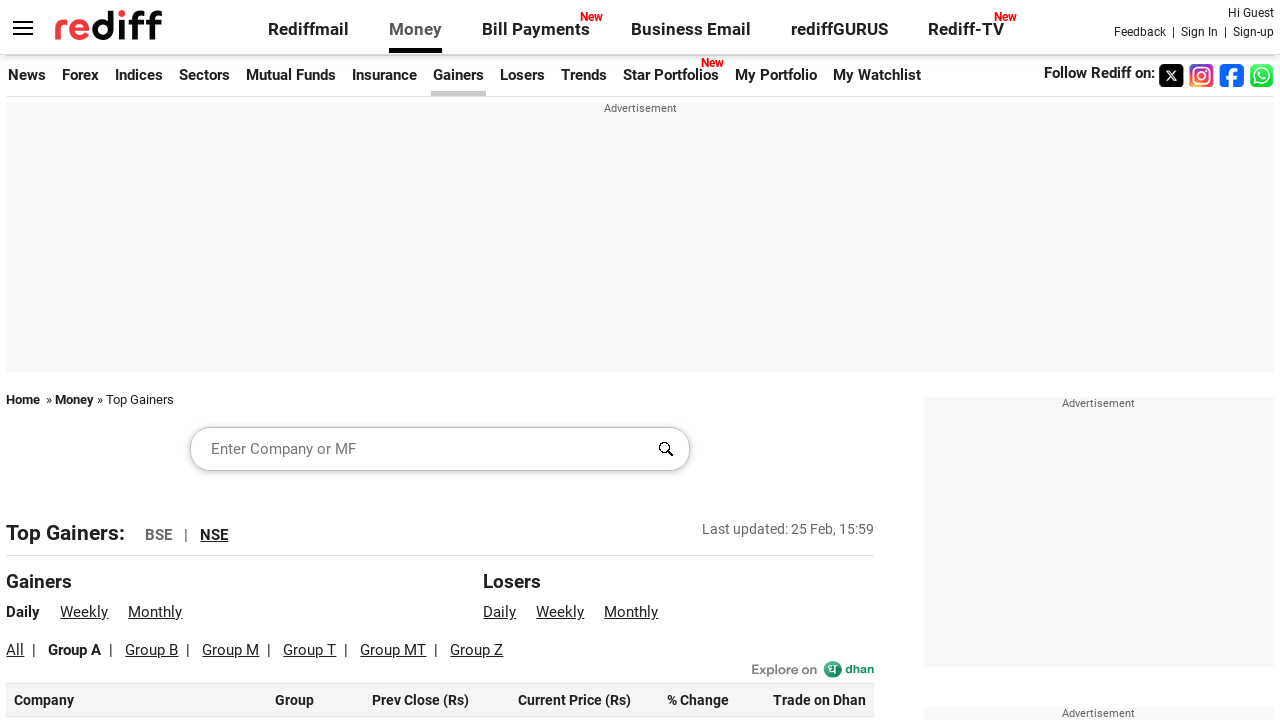

Retrieved current price from row 5: 15,150.00
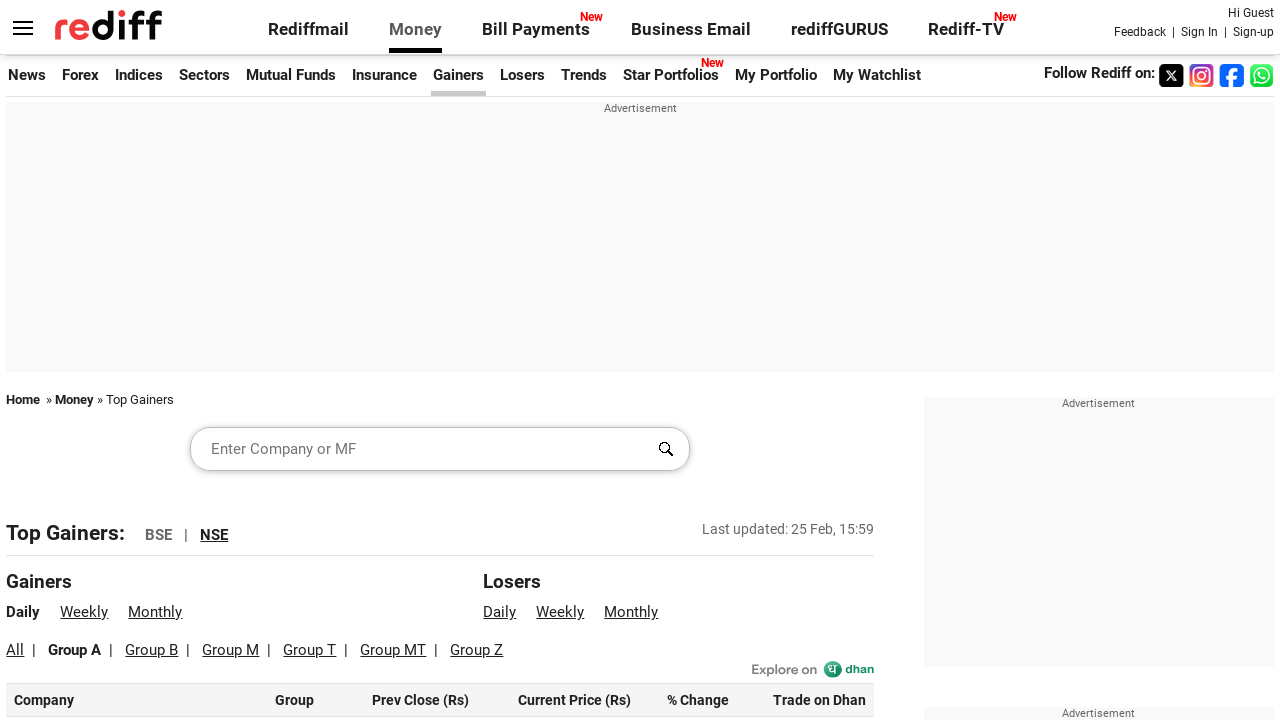

Retrieved current price from row 6: 999.05
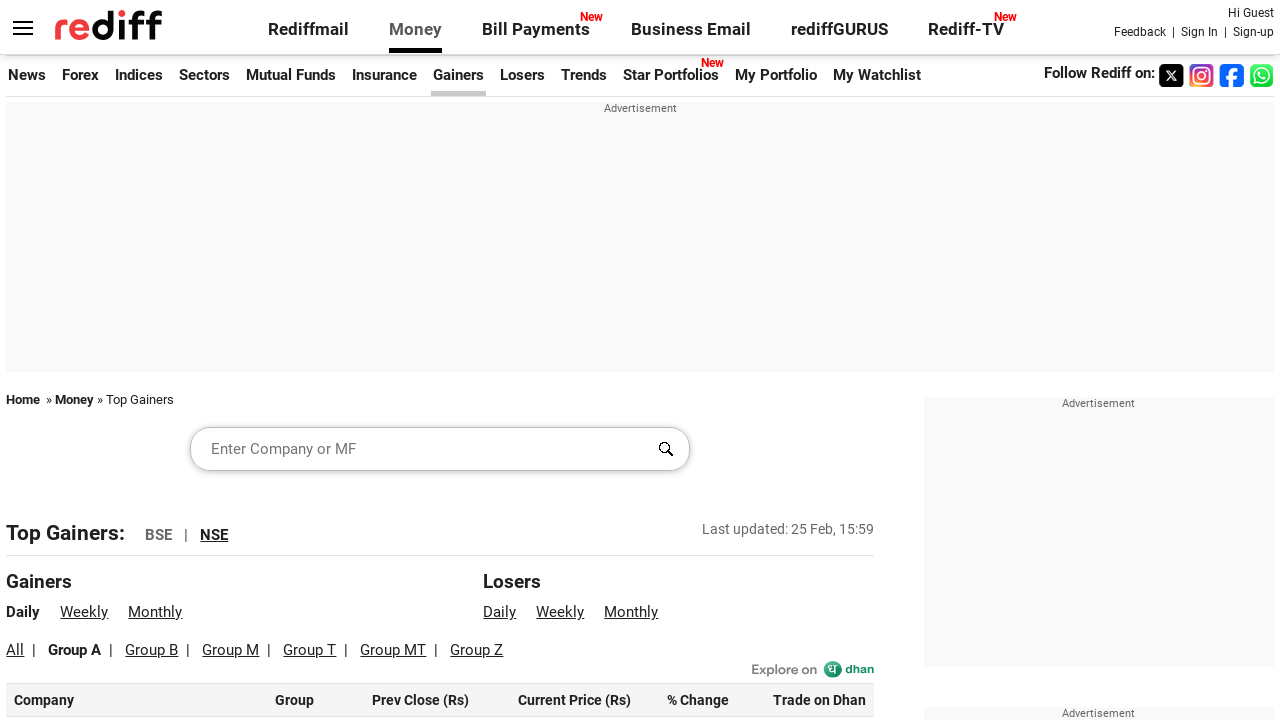

Retrieved current price from row 7: 721.05
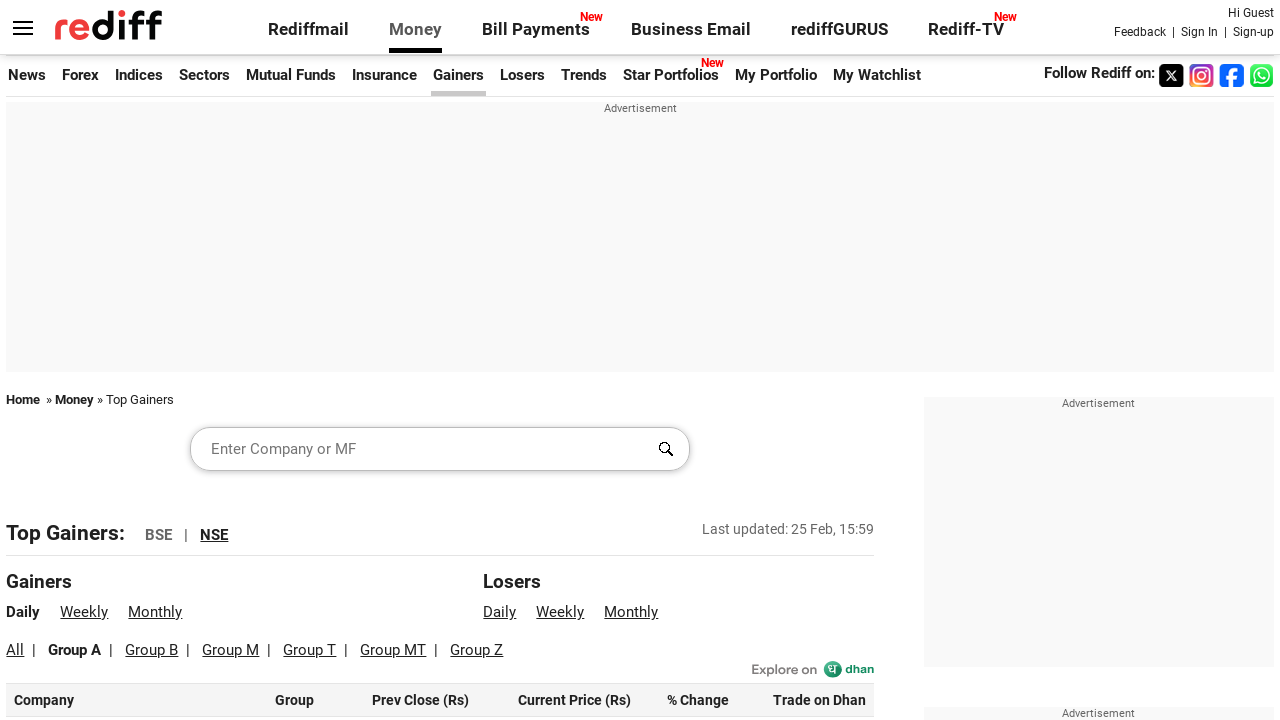

Retrieved current price from row 8: 2,162.00
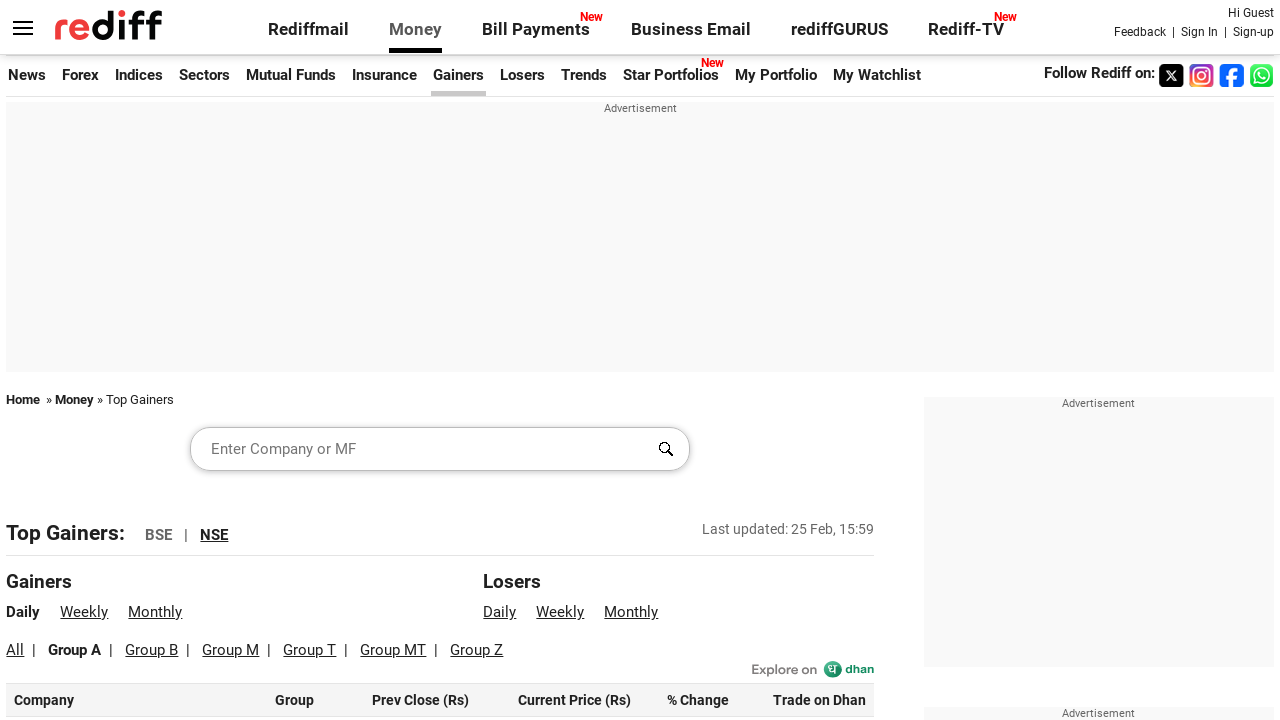

Retrieved current price from row 9: 512.15
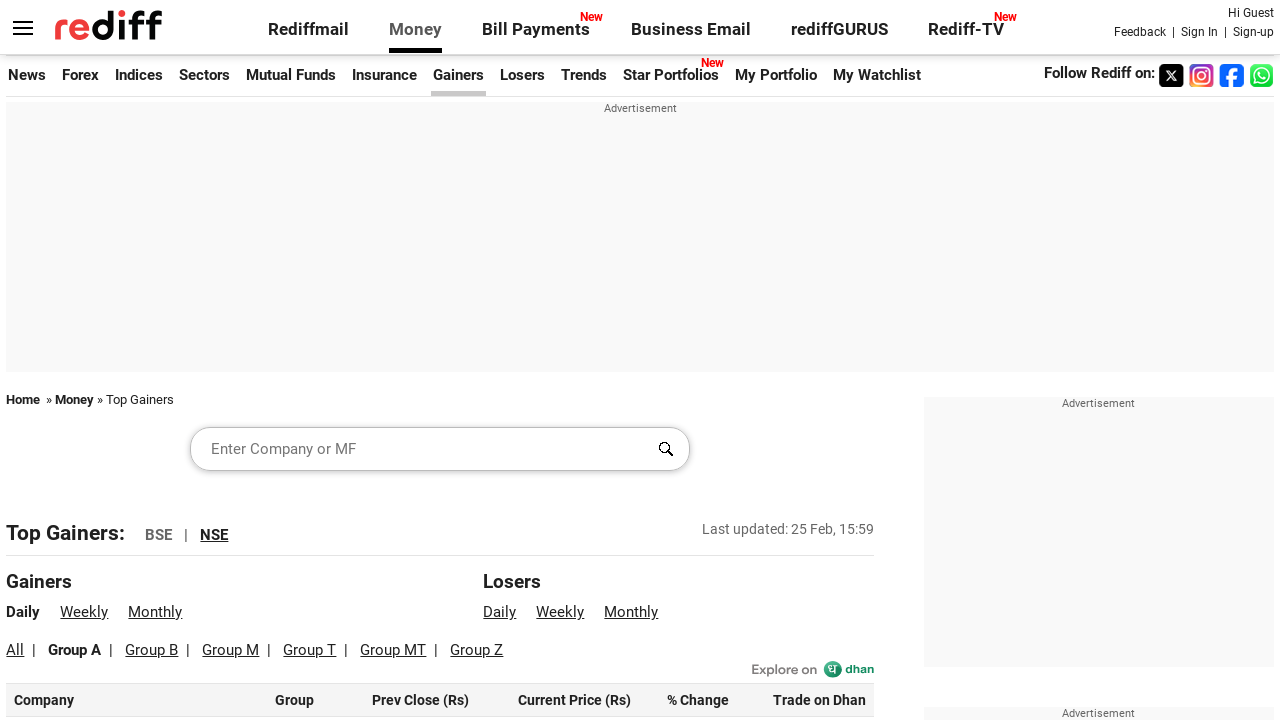

Retrieved current price from row 10: 427.15
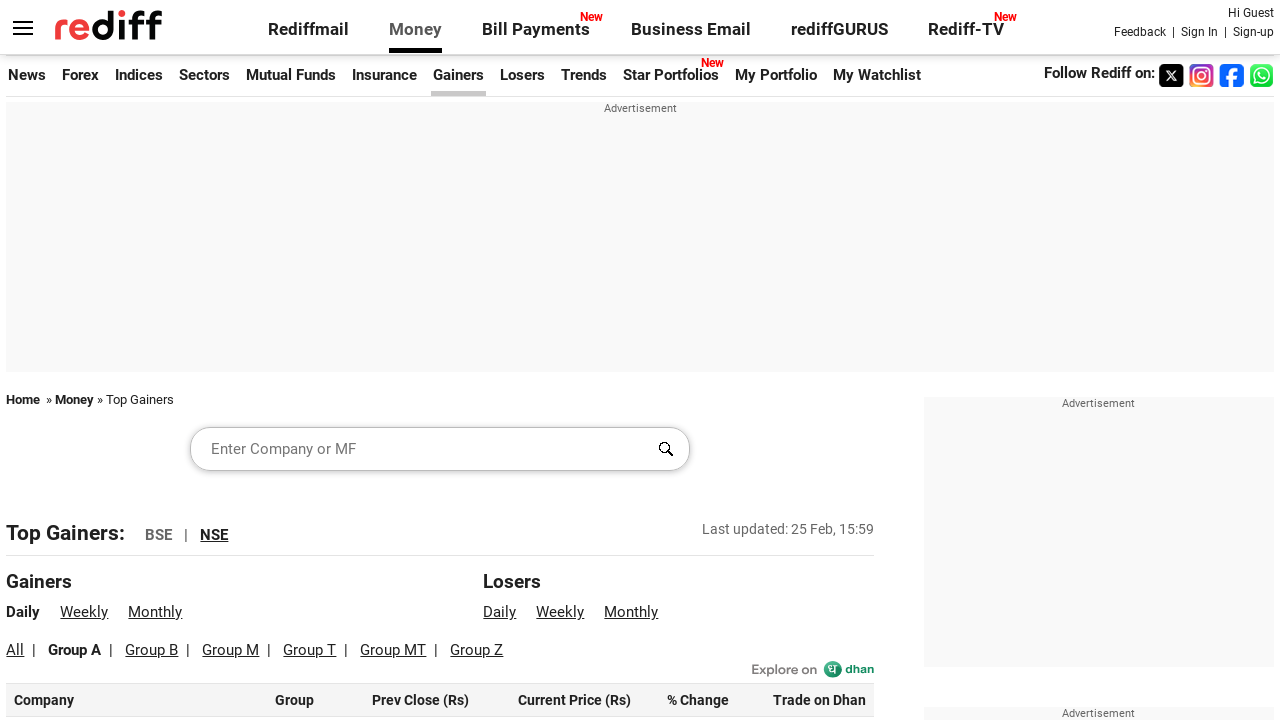

Retrieved current price from row 11: 248.35
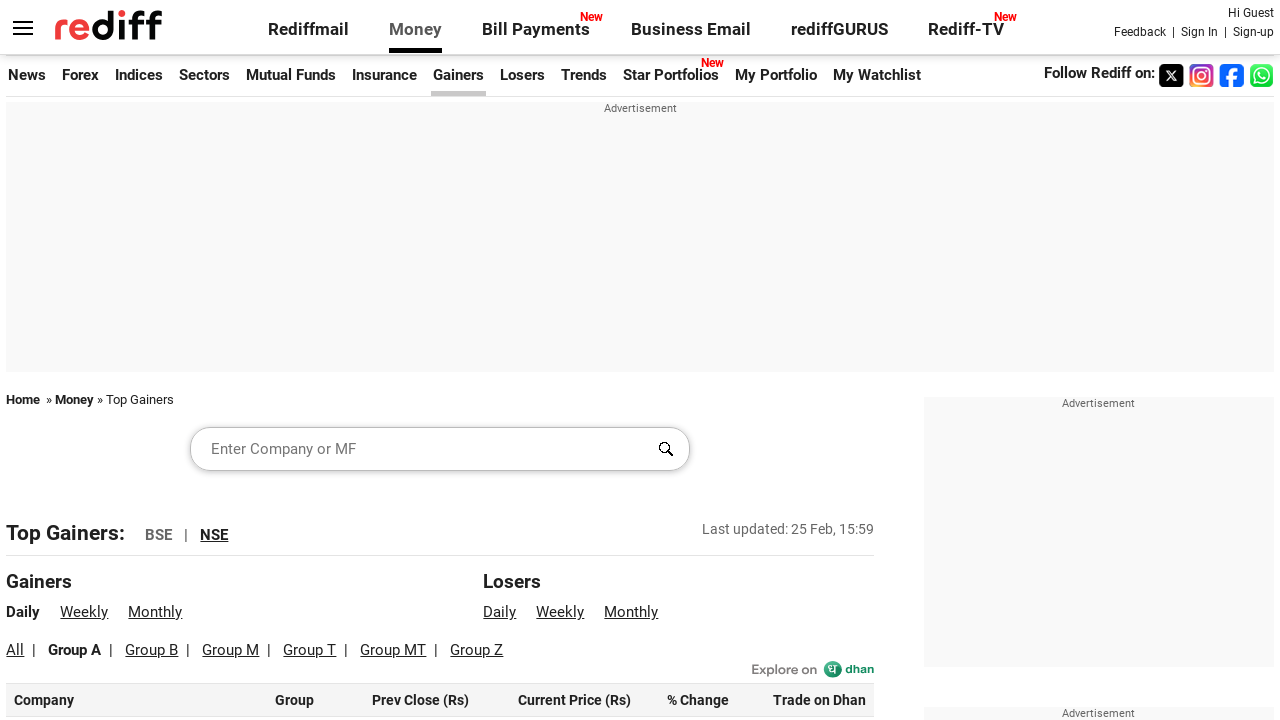

Retrieved current price from row 12: 359.85
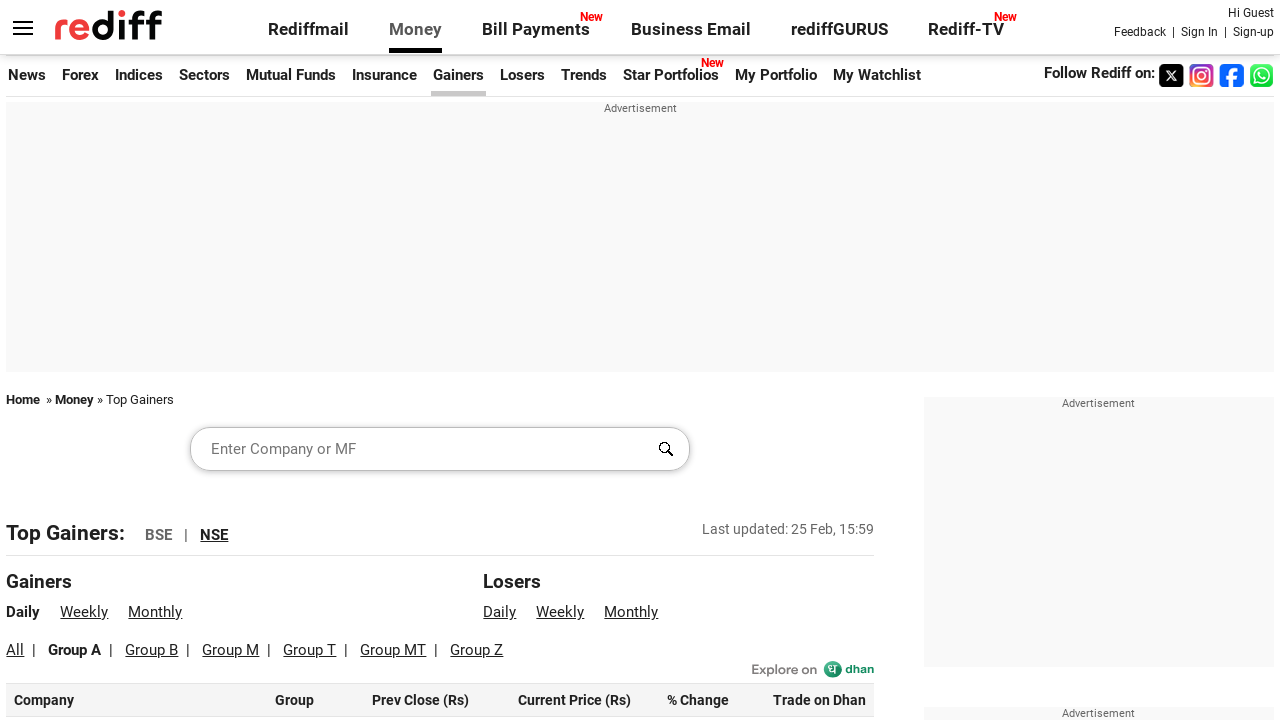

Retrieved current price from row 13: 544.25
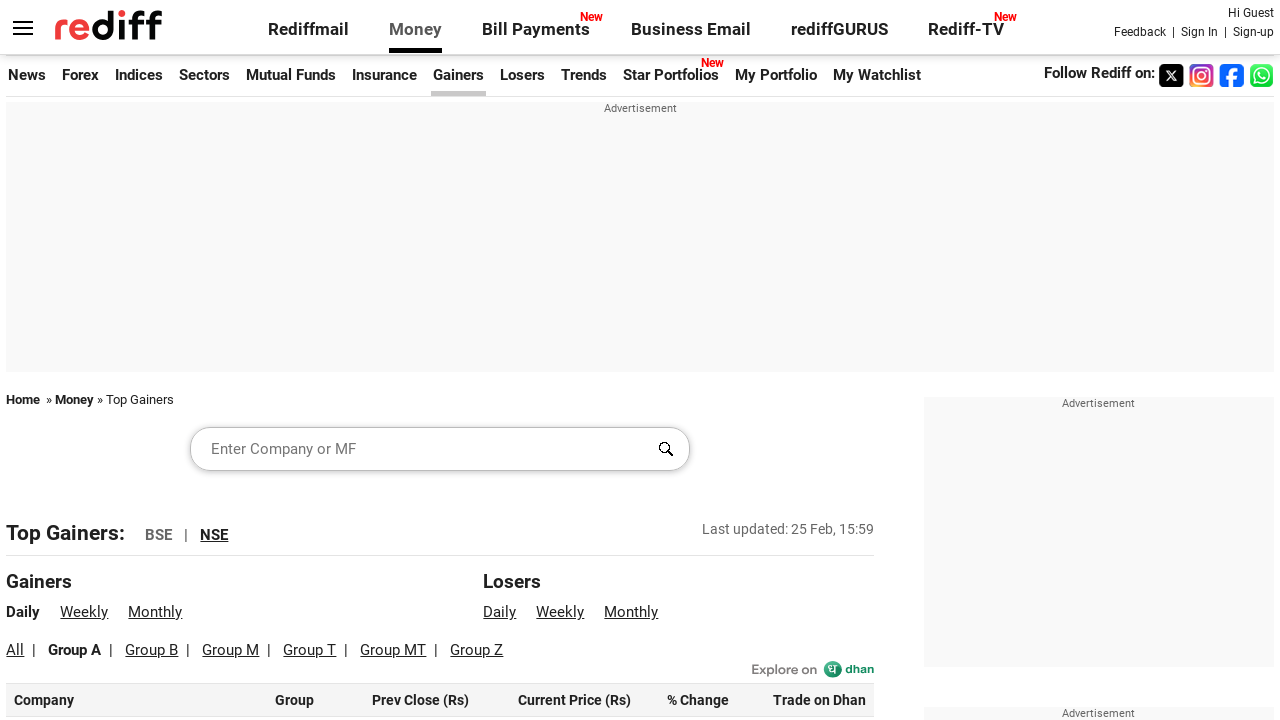

Retrieved current price from row 14: 727.65
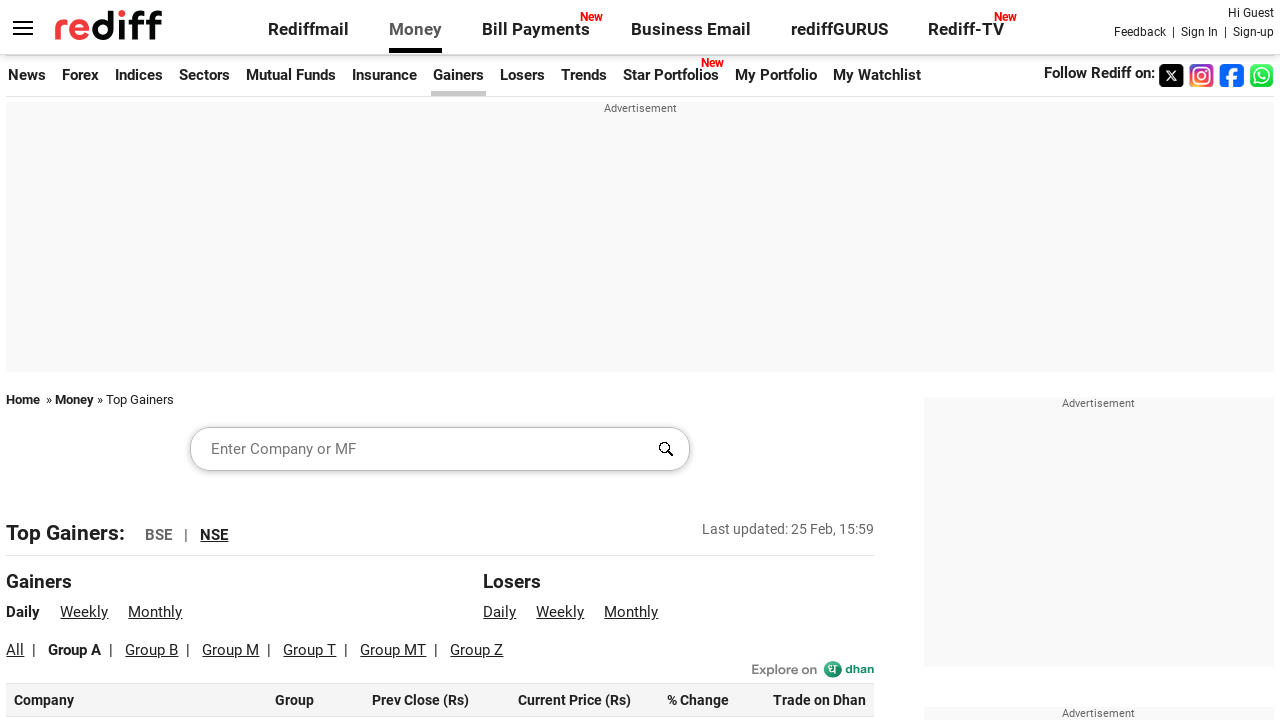

Retrieved current price from row 15: 1,010.00
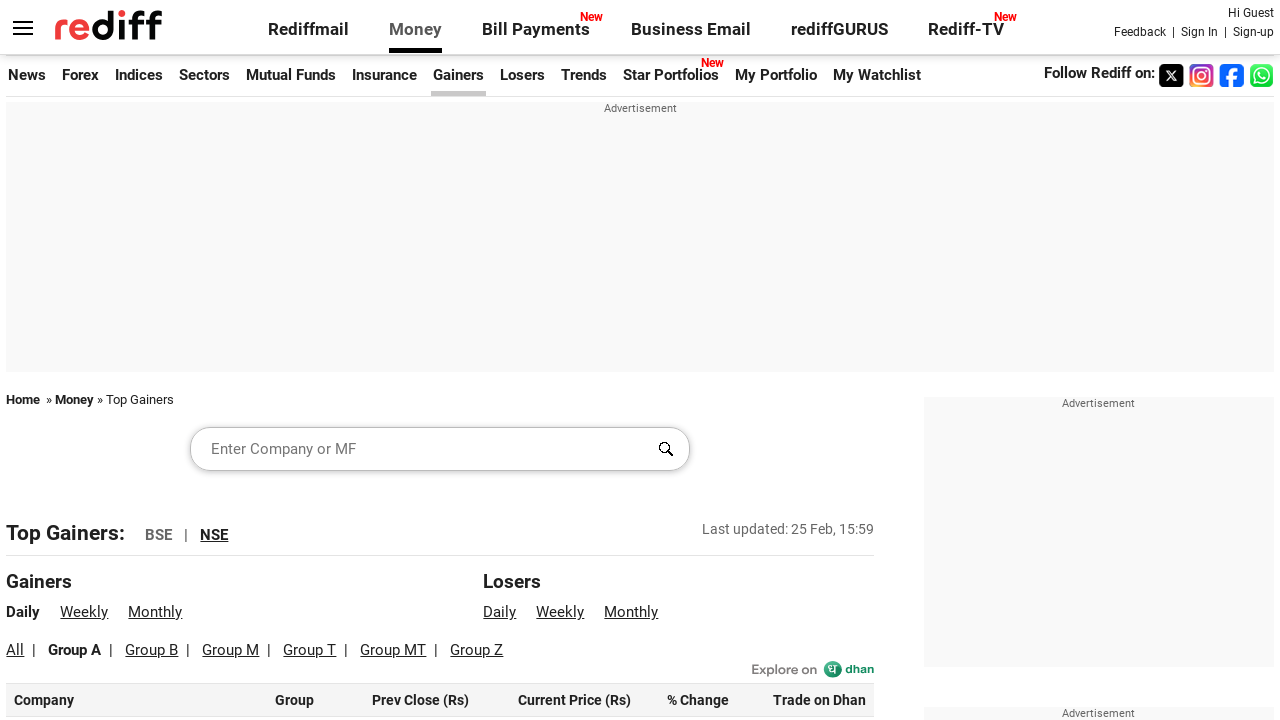

Retrieved current price from row 16: 1,075.95
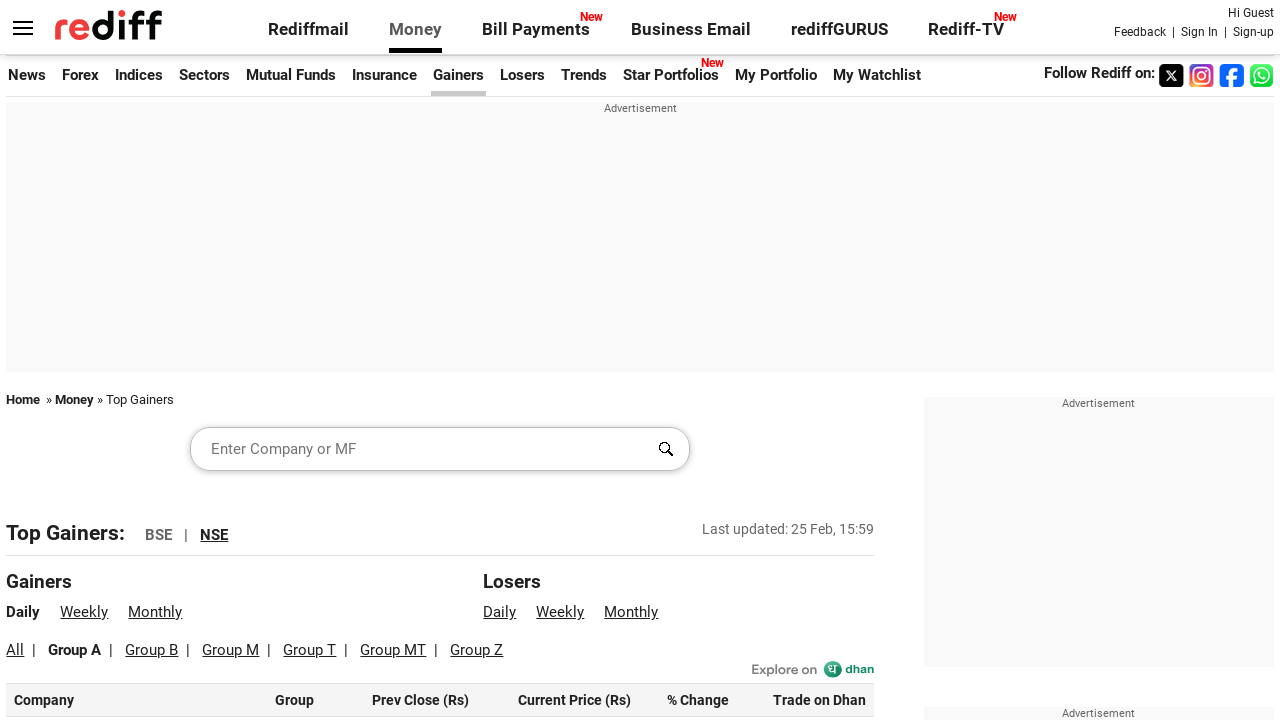

Retrieved current price from row 17: 1,214.00
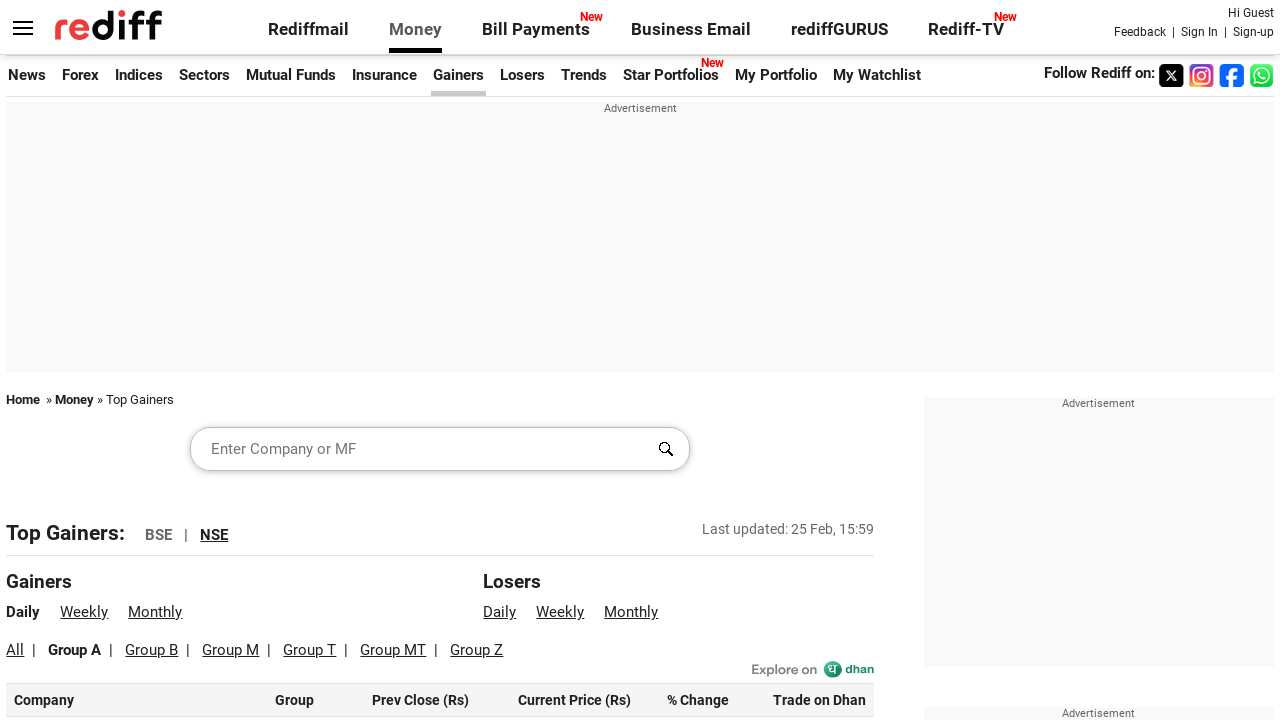

Retrieved current price from row 18: 5,737.25
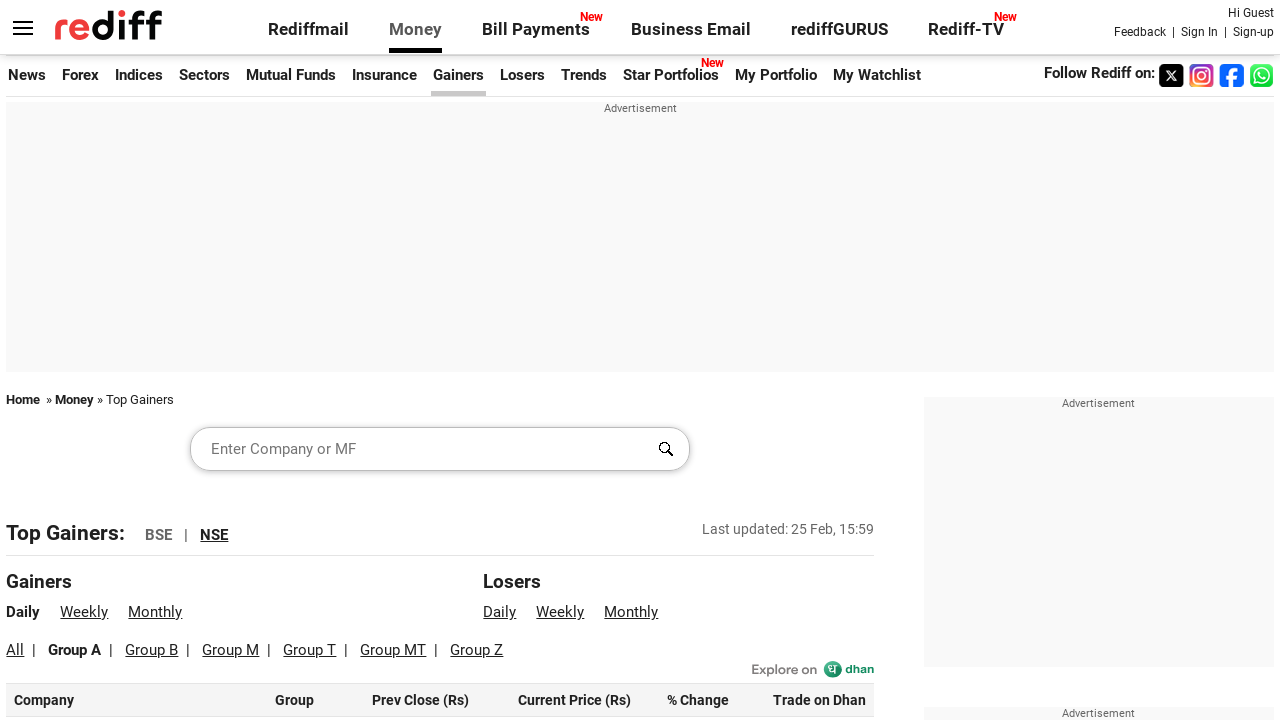

Retrieved current price from row 19: 1,629.85
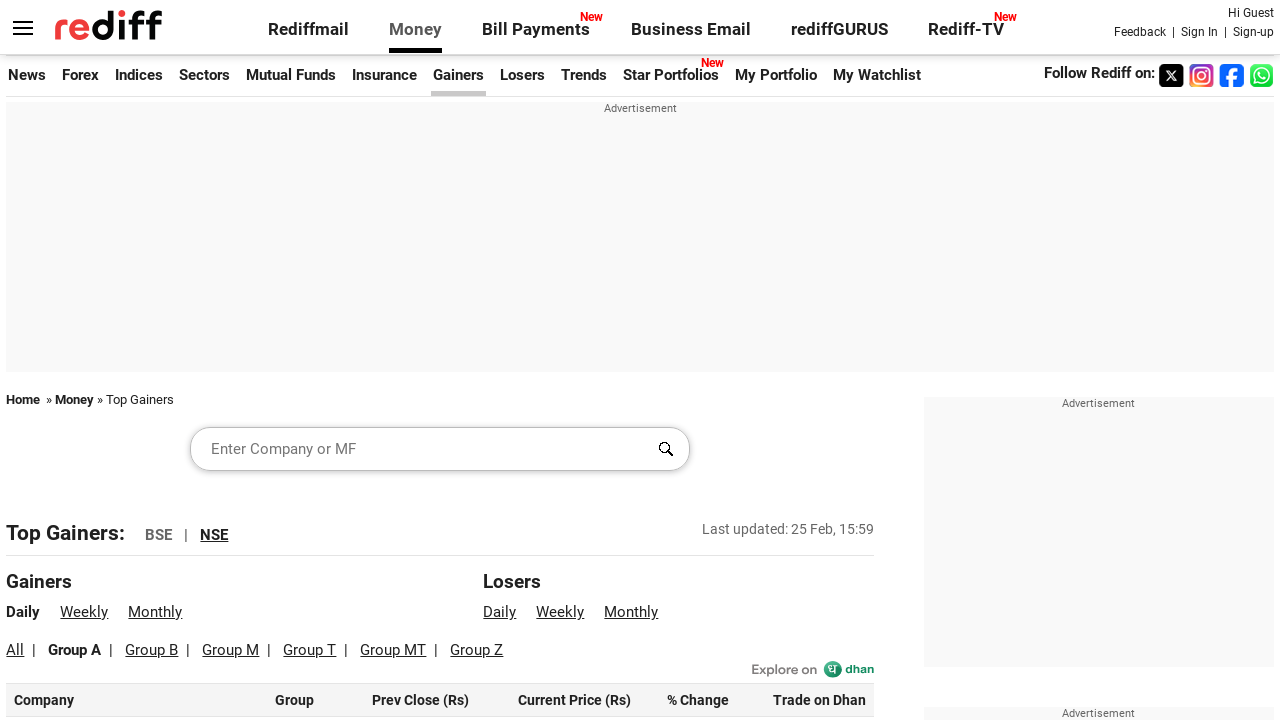

Retrieved current price from row 20: 585.90
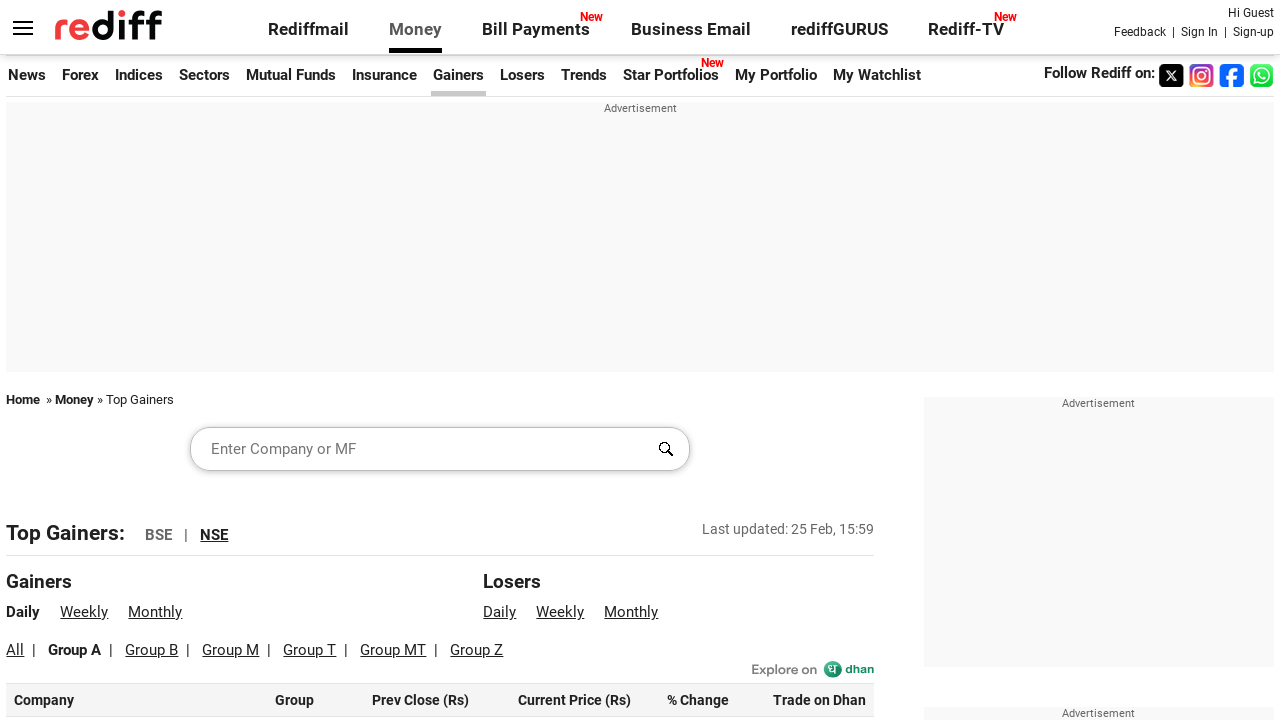

Retrieved current price from row 21: 3,272.10
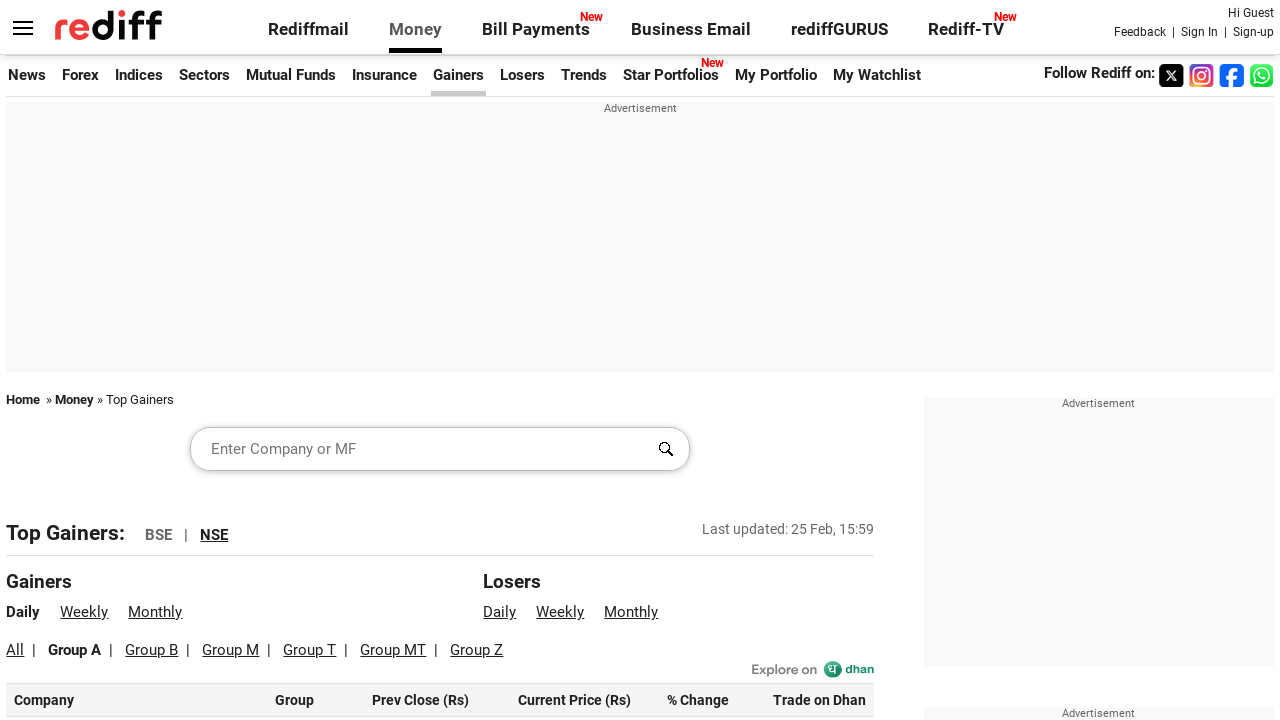

Retrieved current price from row 22: 1,738.50
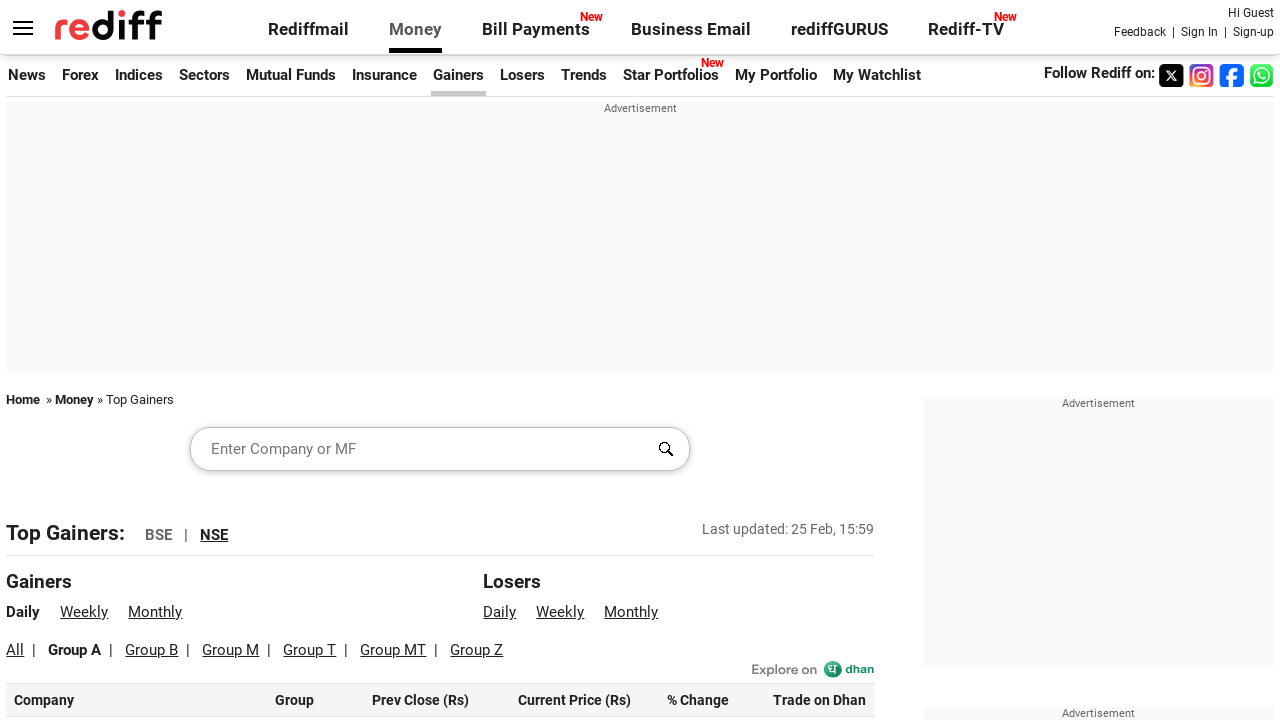

Retrieved current price from row 23: 978.55
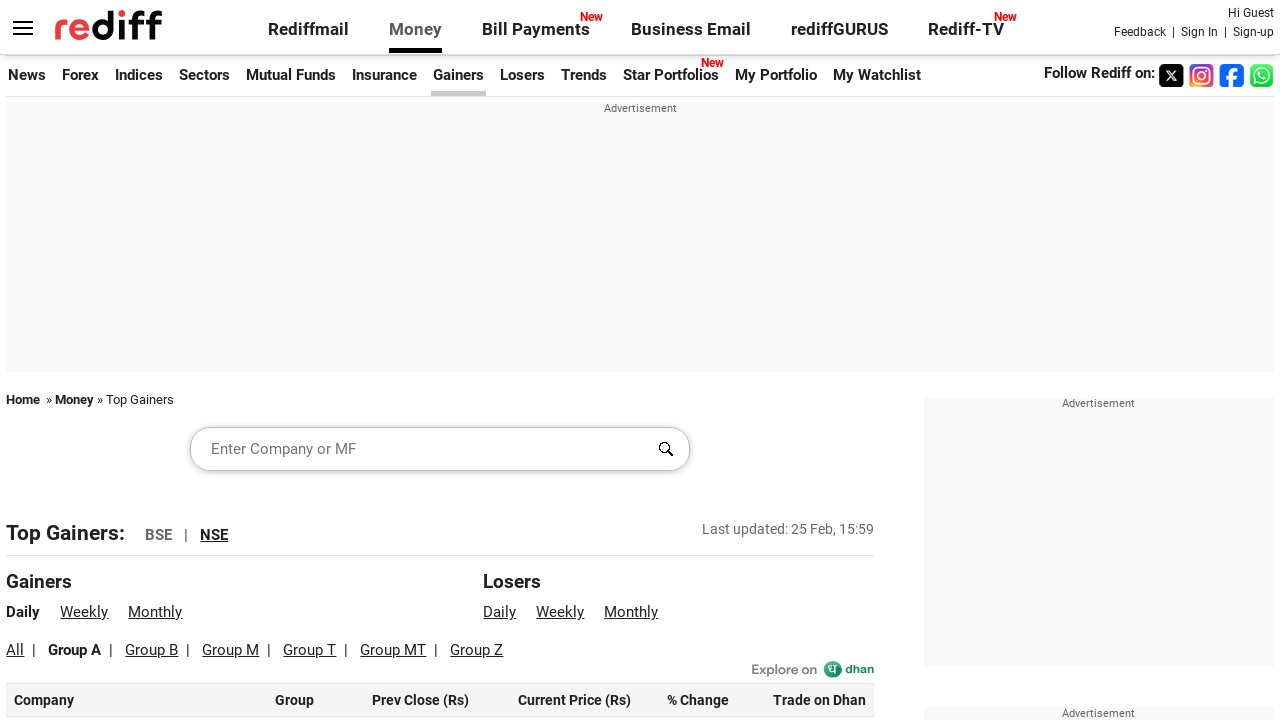

Retrieved current price from row 24: 725.00
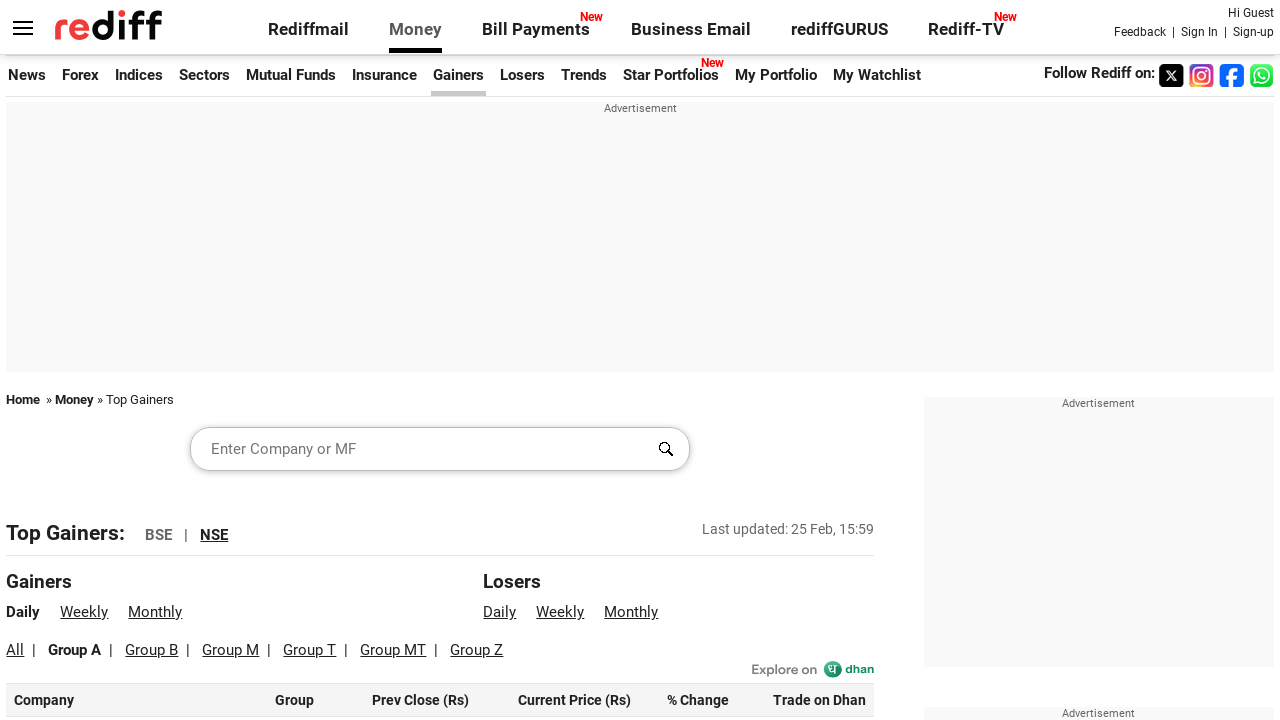

Retrieved current price from row 25: 8,736.00
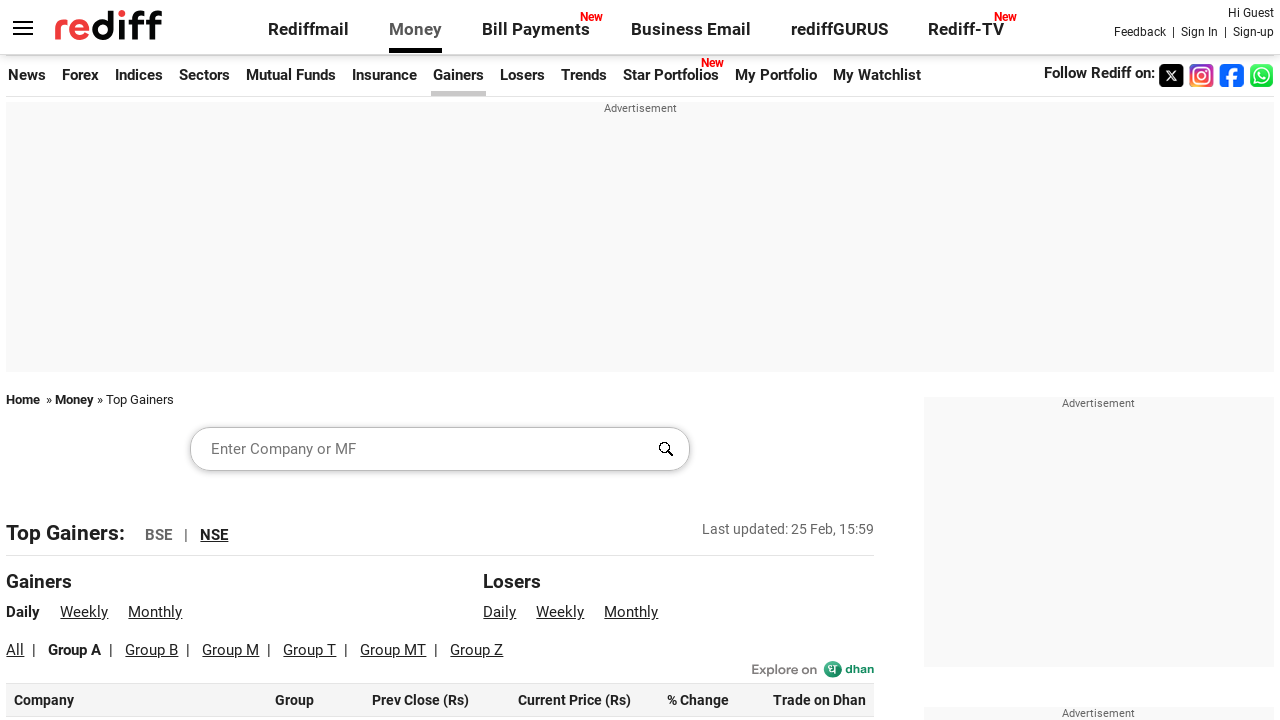

Retrieved current price from row 26: 36,640.00
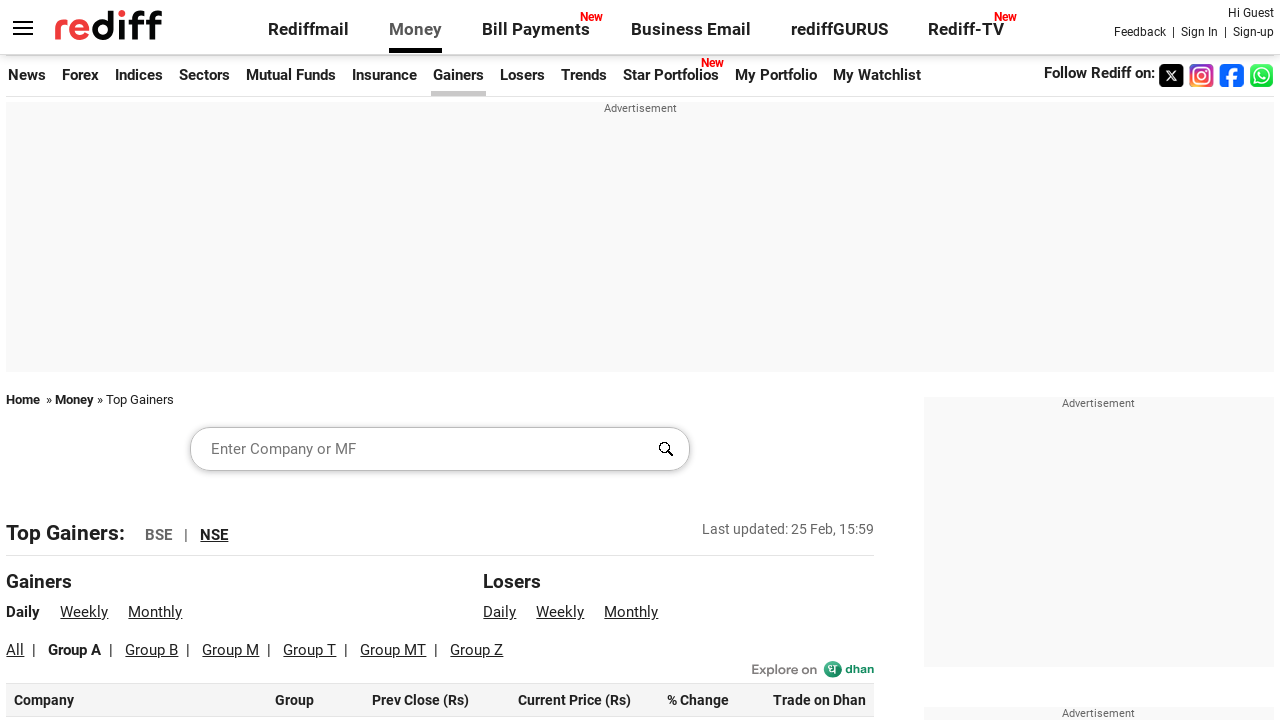

Retrieved current price from row 27: 787.90
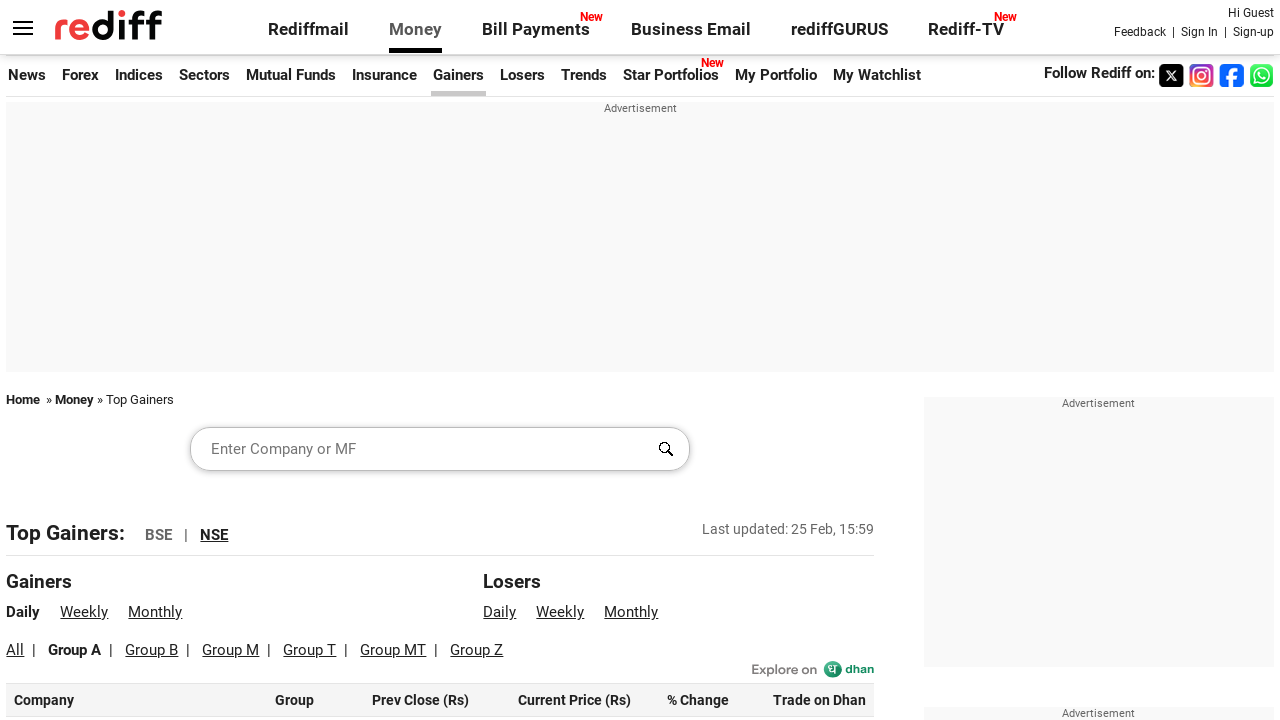

Retrieved current price from row 28: 4,947.70
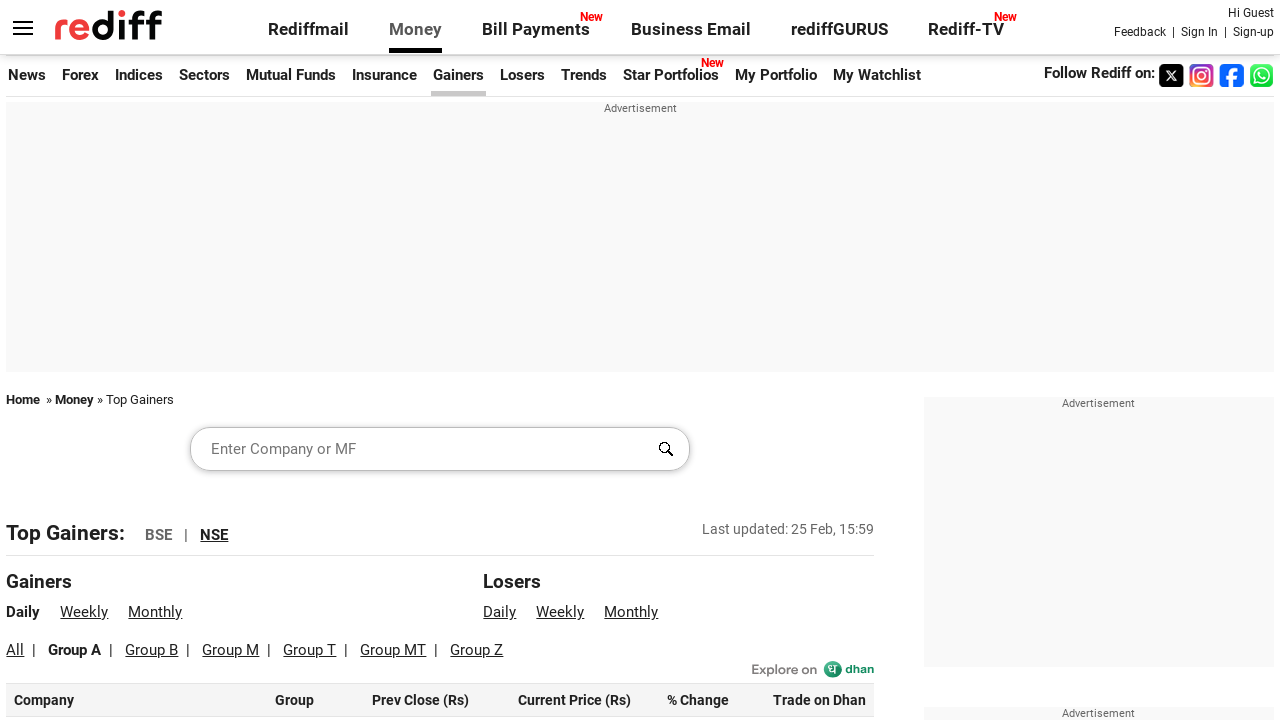

Retrieved current price from row 29: 954.30
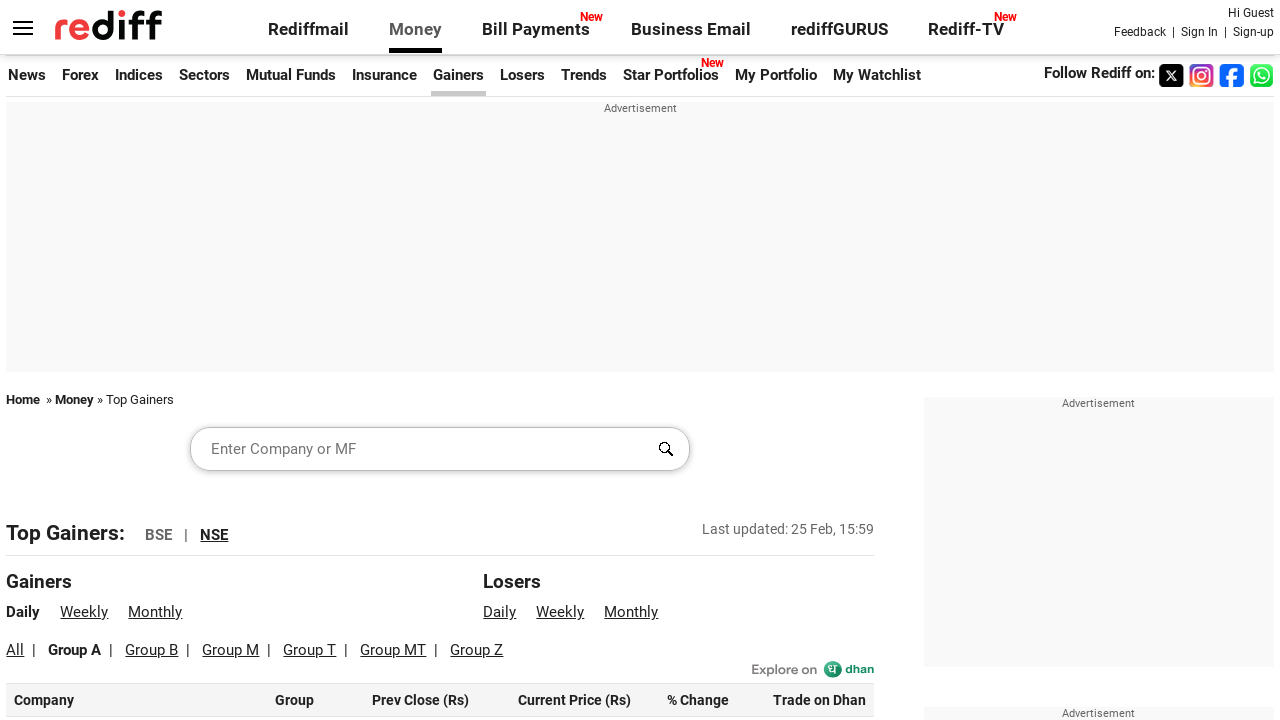

Retrieved current price from row 30: 618.65
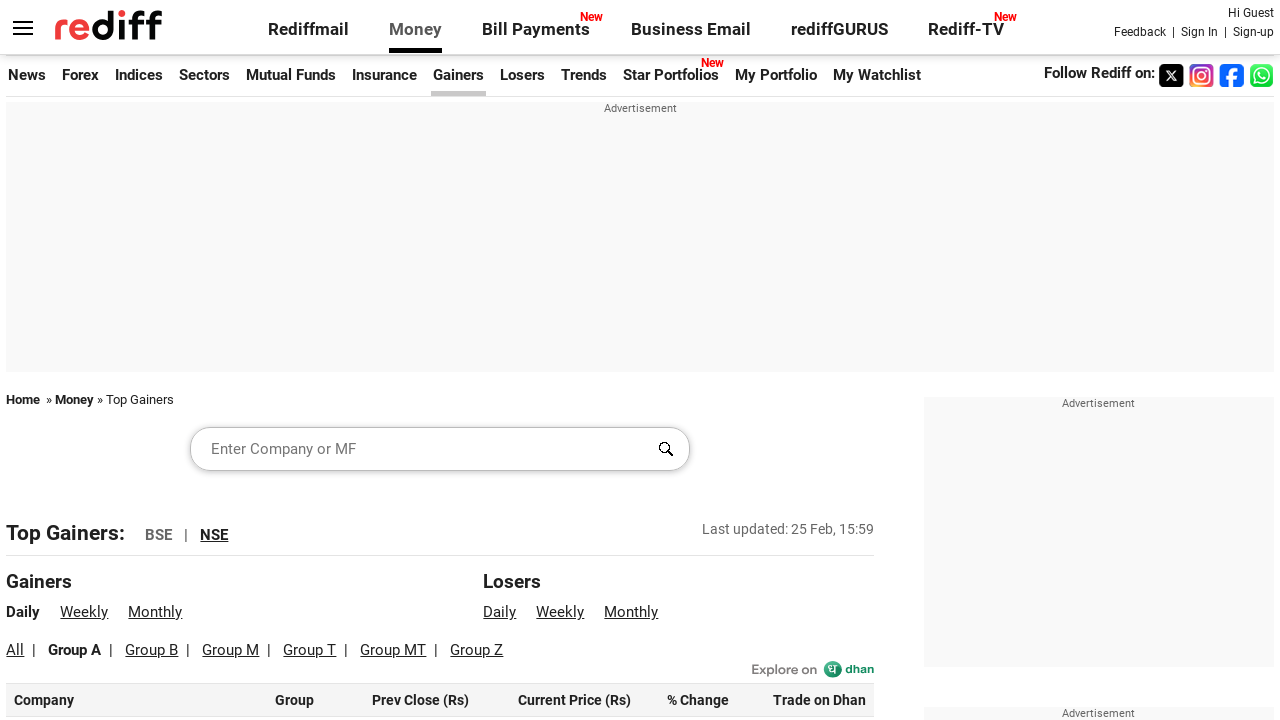

Retrieved current price from row 31: 280.00
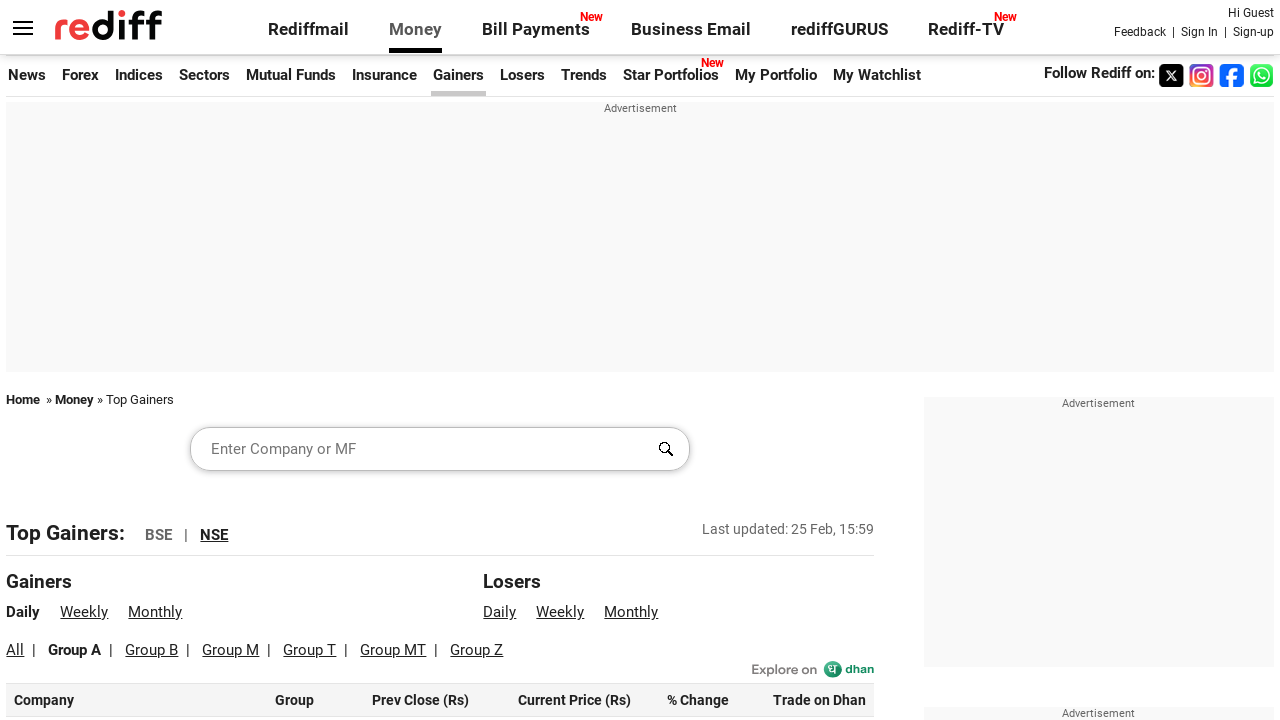

Retrieved current price from row 32: 1,245.50
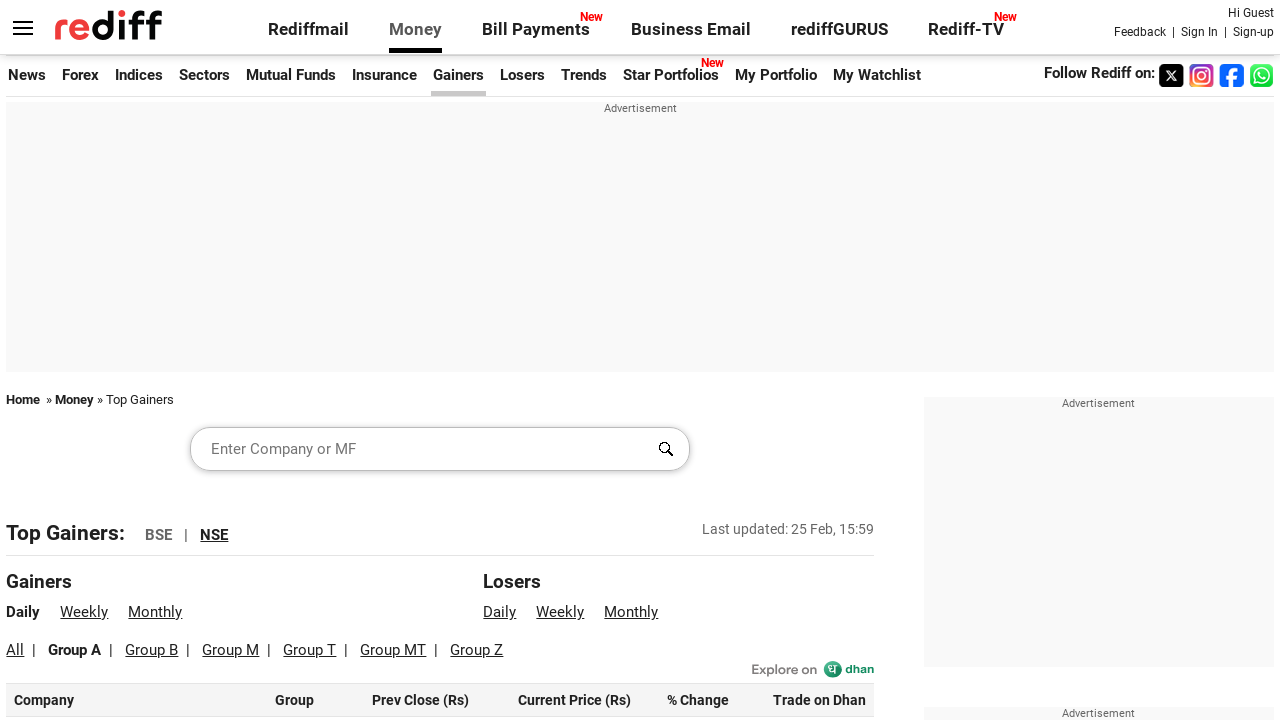

Retrieved current price from row 33: 158.35
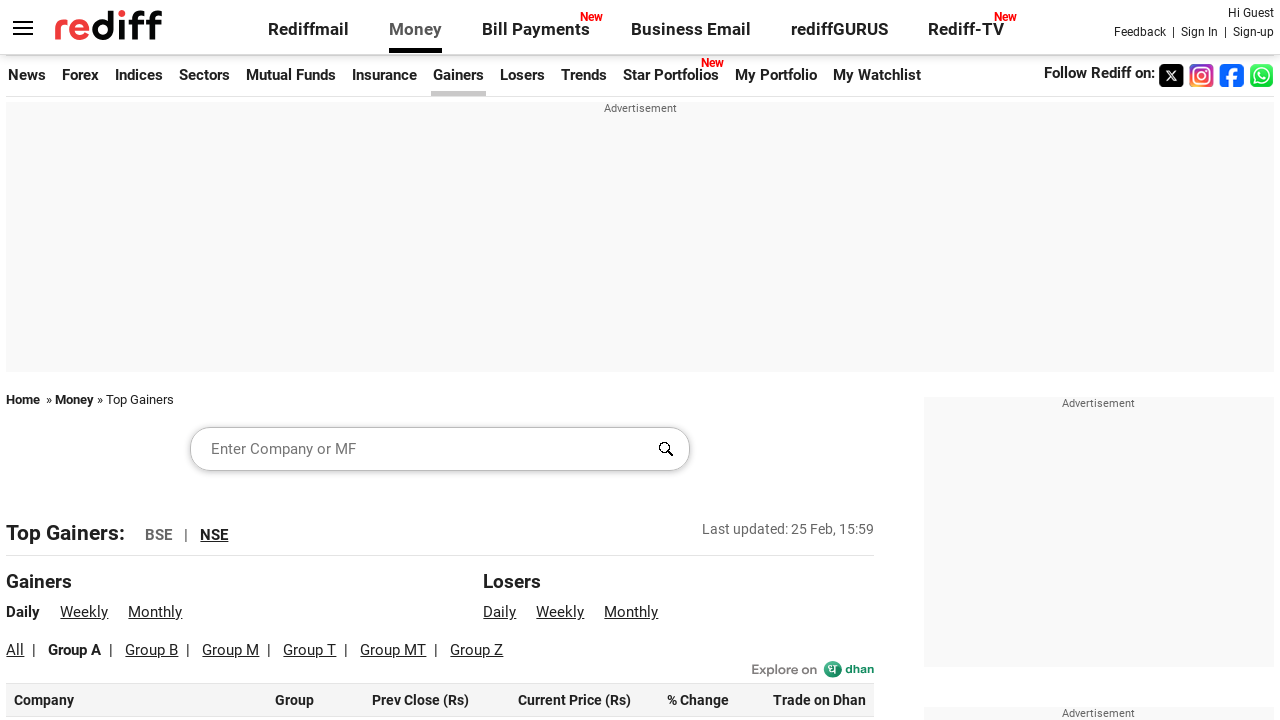

Retrieved current price from row 34: 308.35
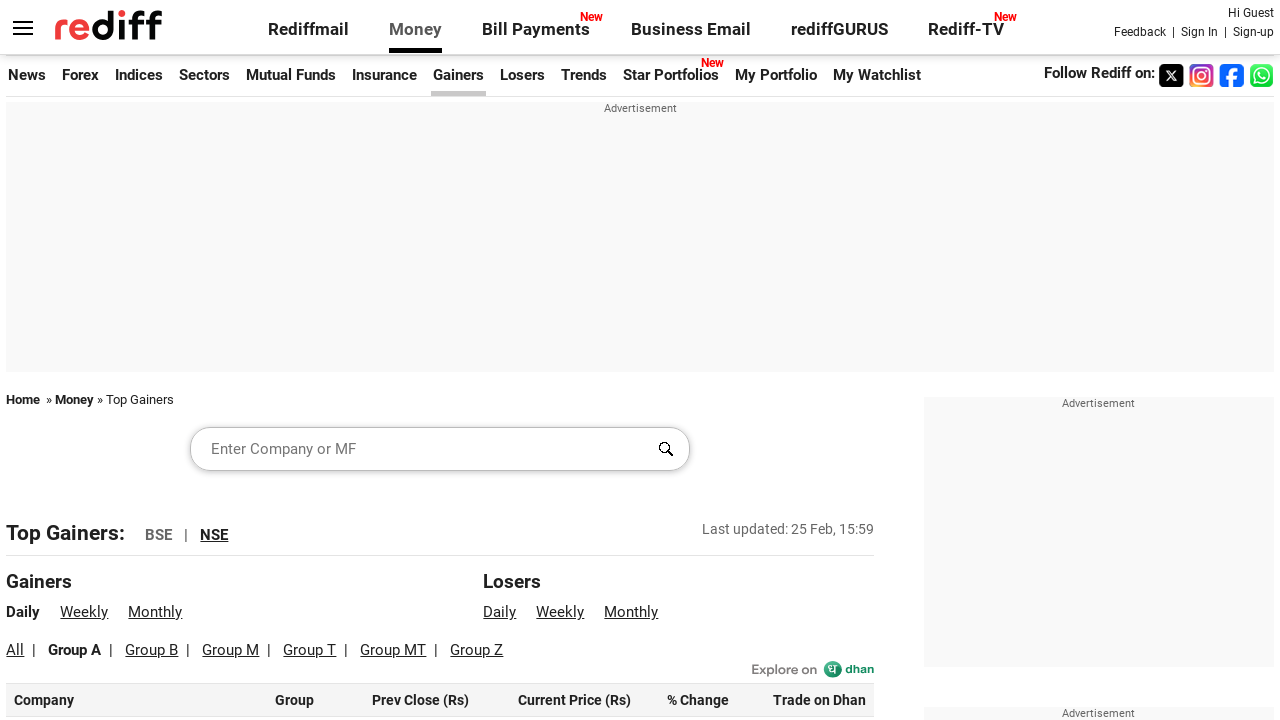

Retrieved current price from row 35: 376.70
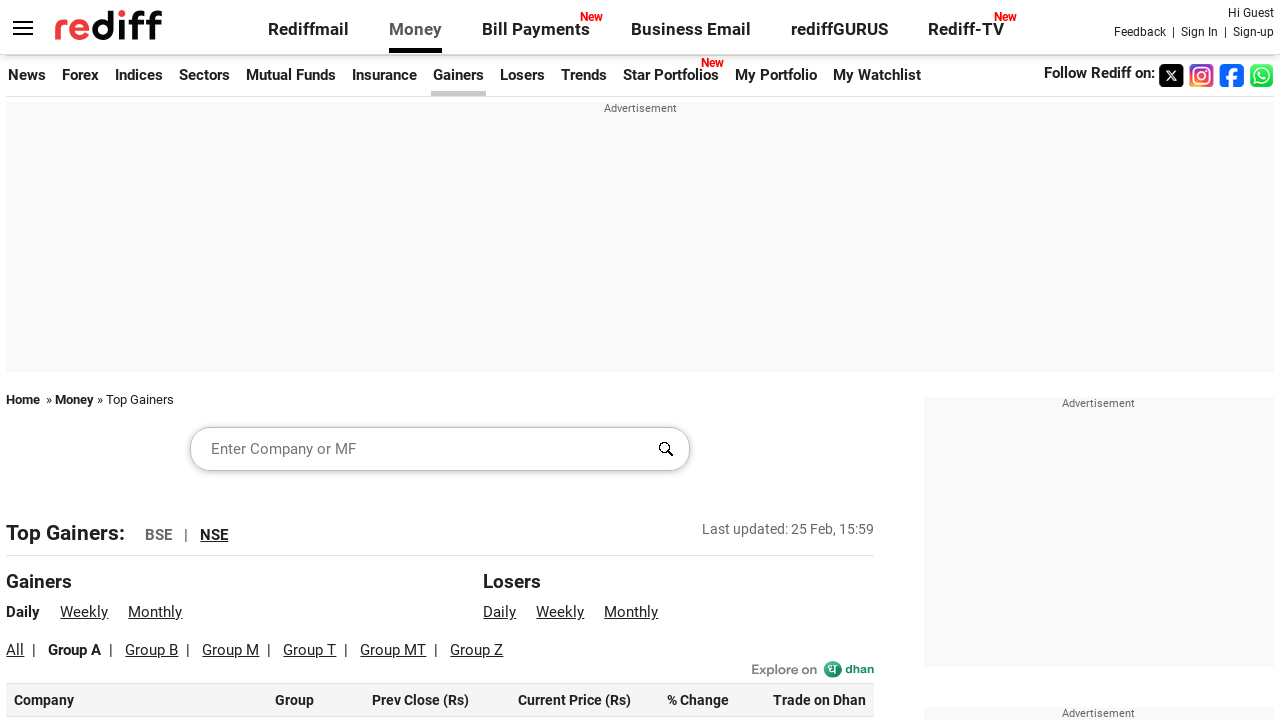

Retrieved current price from row 36: 151.85
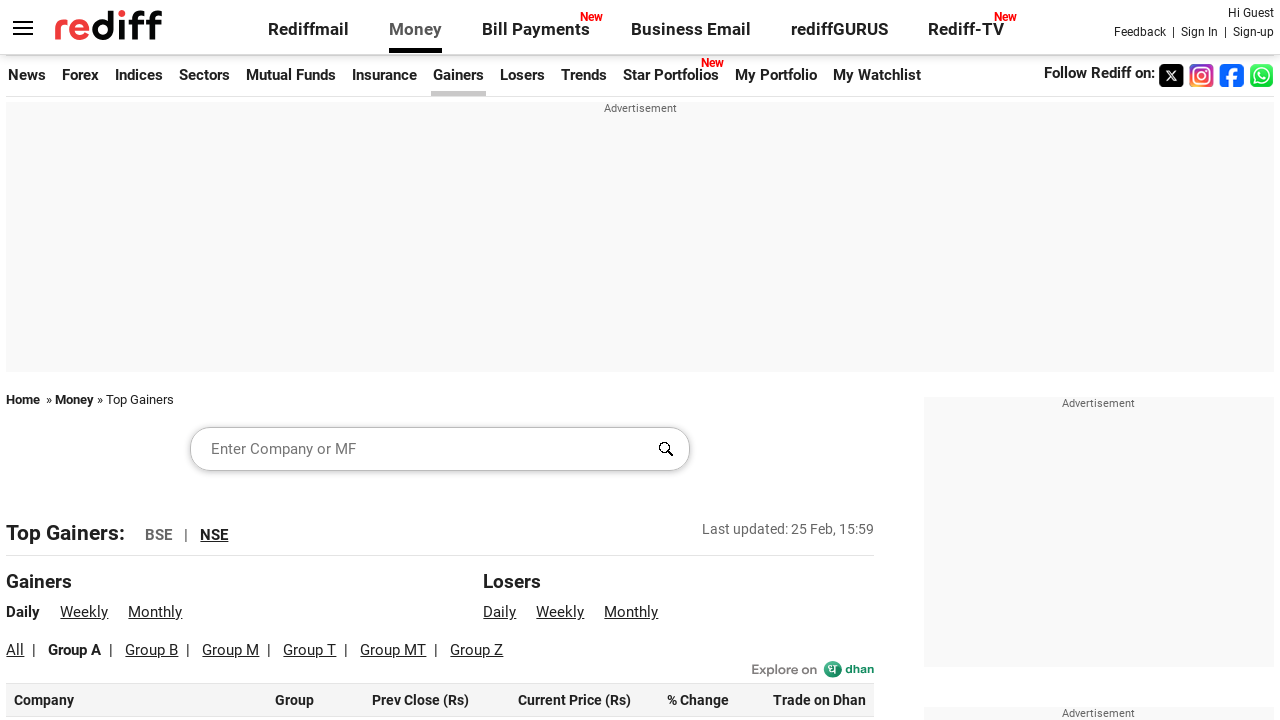

Retrieved current price from row 37: 74.15
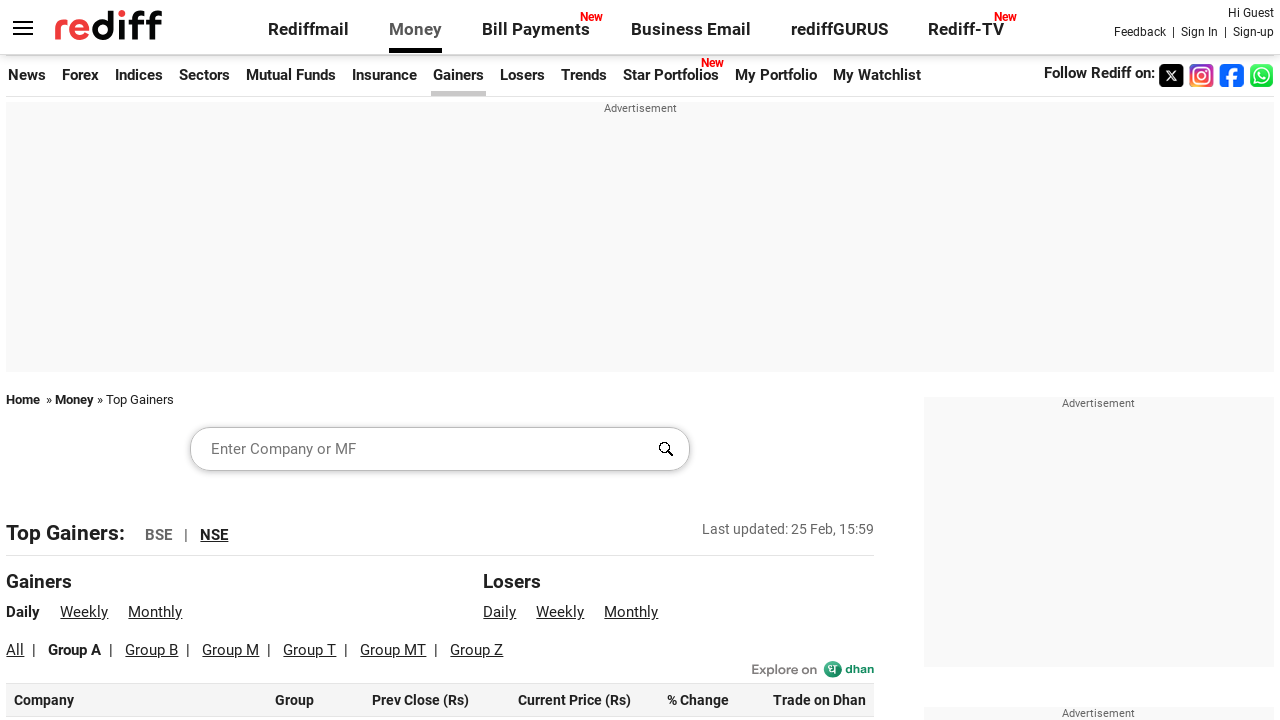

Retrieved current price from row 38: 470.70
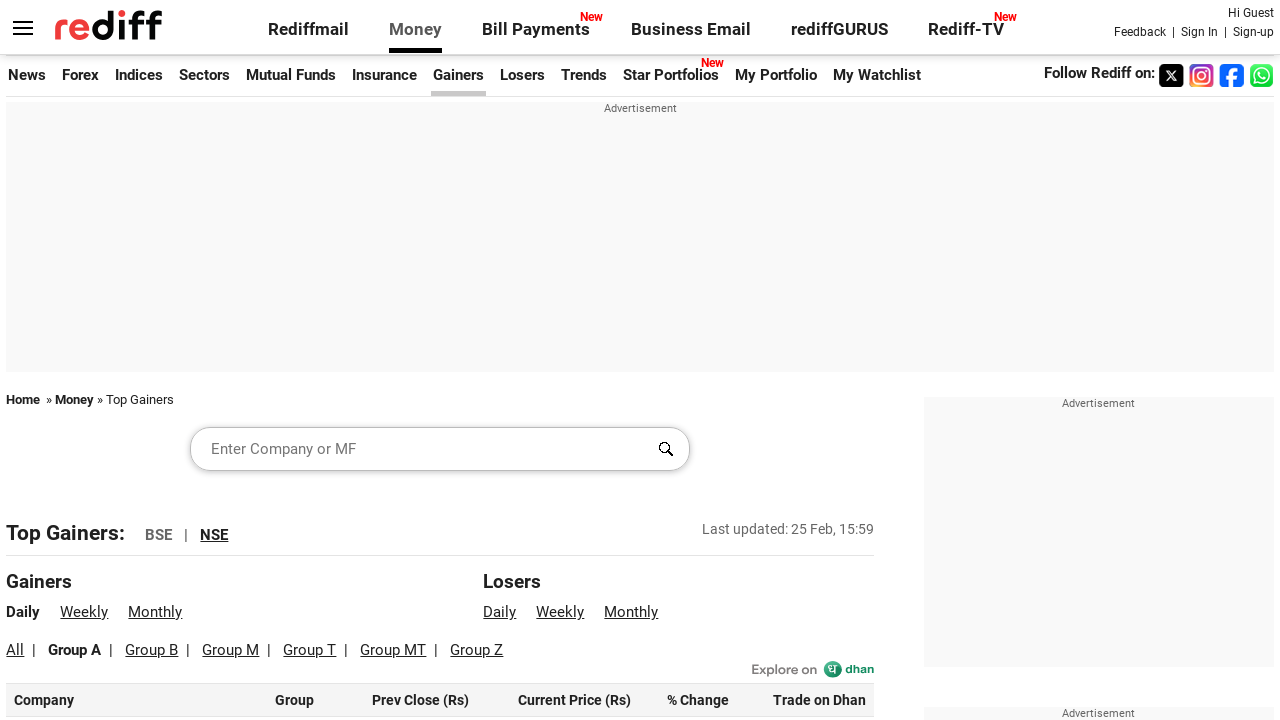

Retrieved current price from row 39: 1,217.10
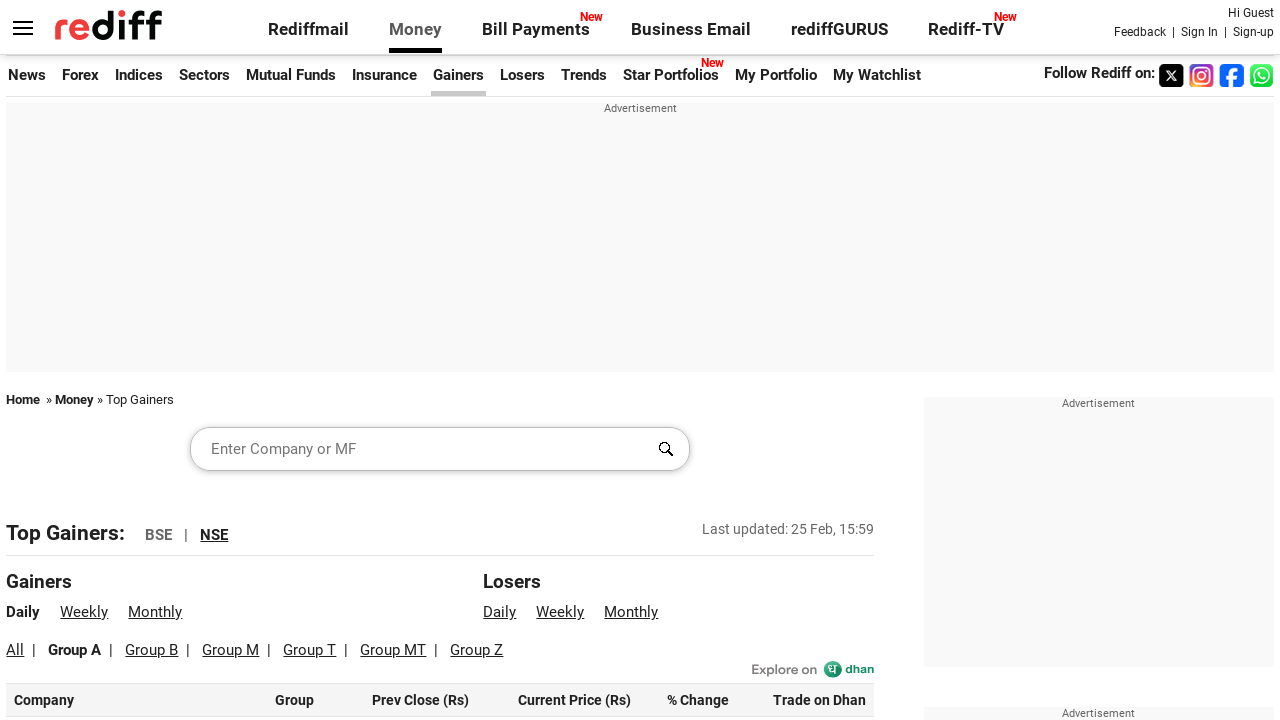

Retrieved current price from row 40: 121.70
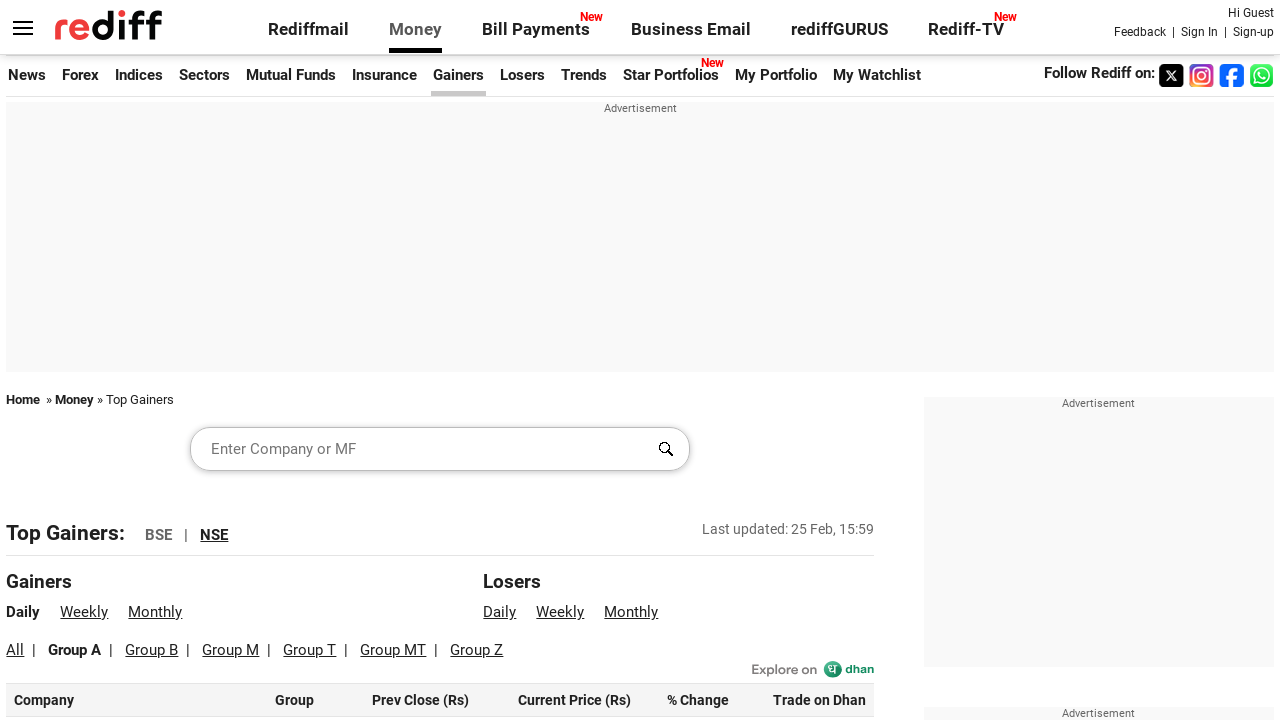

Retrieved current price from row 41: 912.00
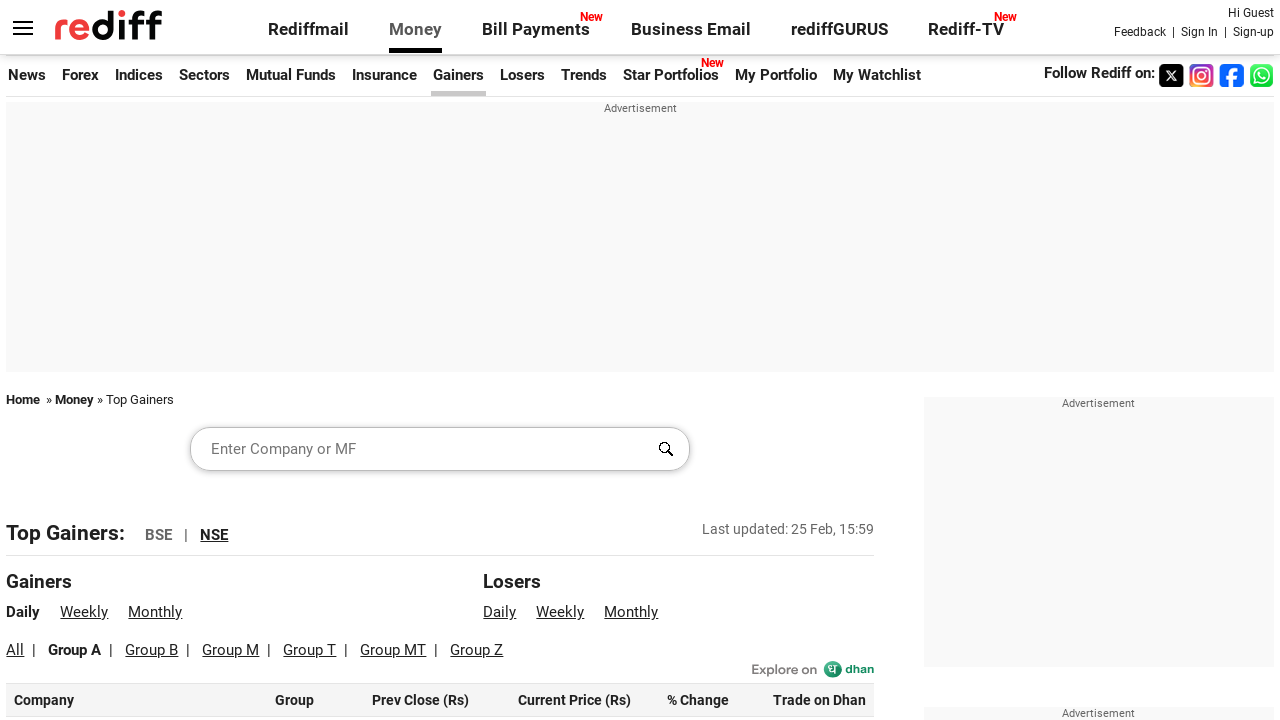

Retrieved current price from row 42: 493.60
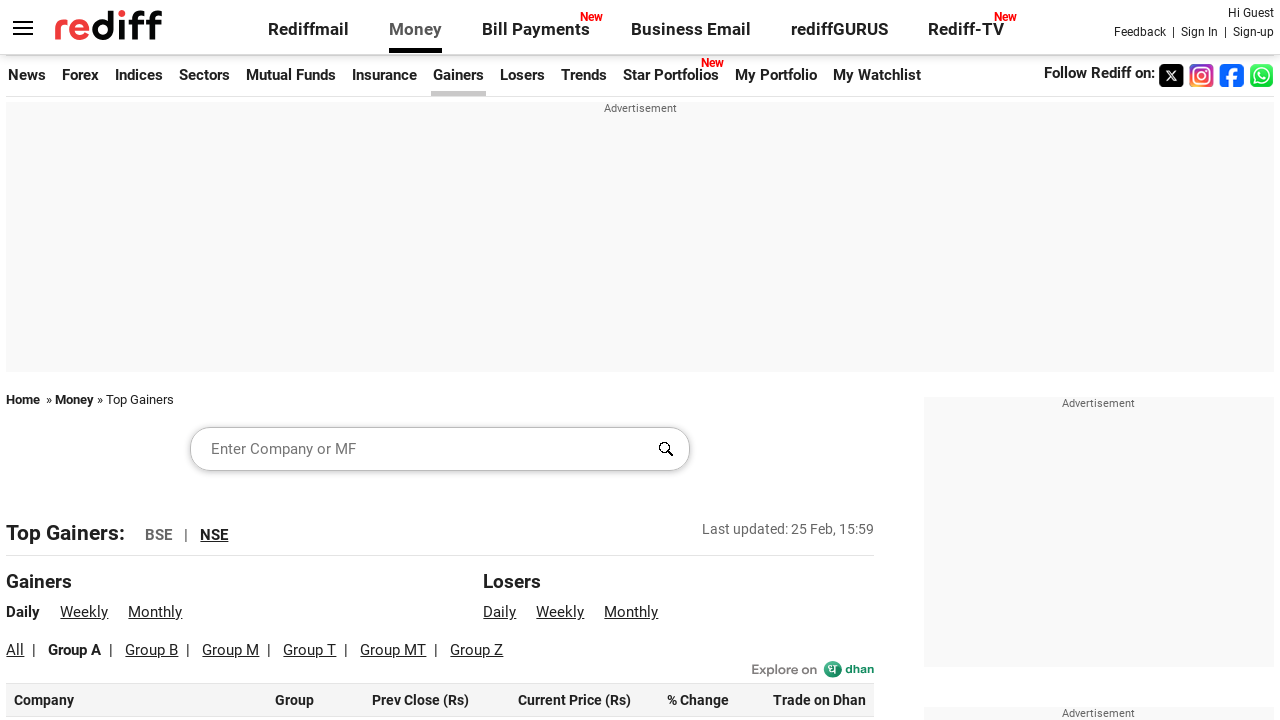

Retrieved current price from row 43: 3,931.95
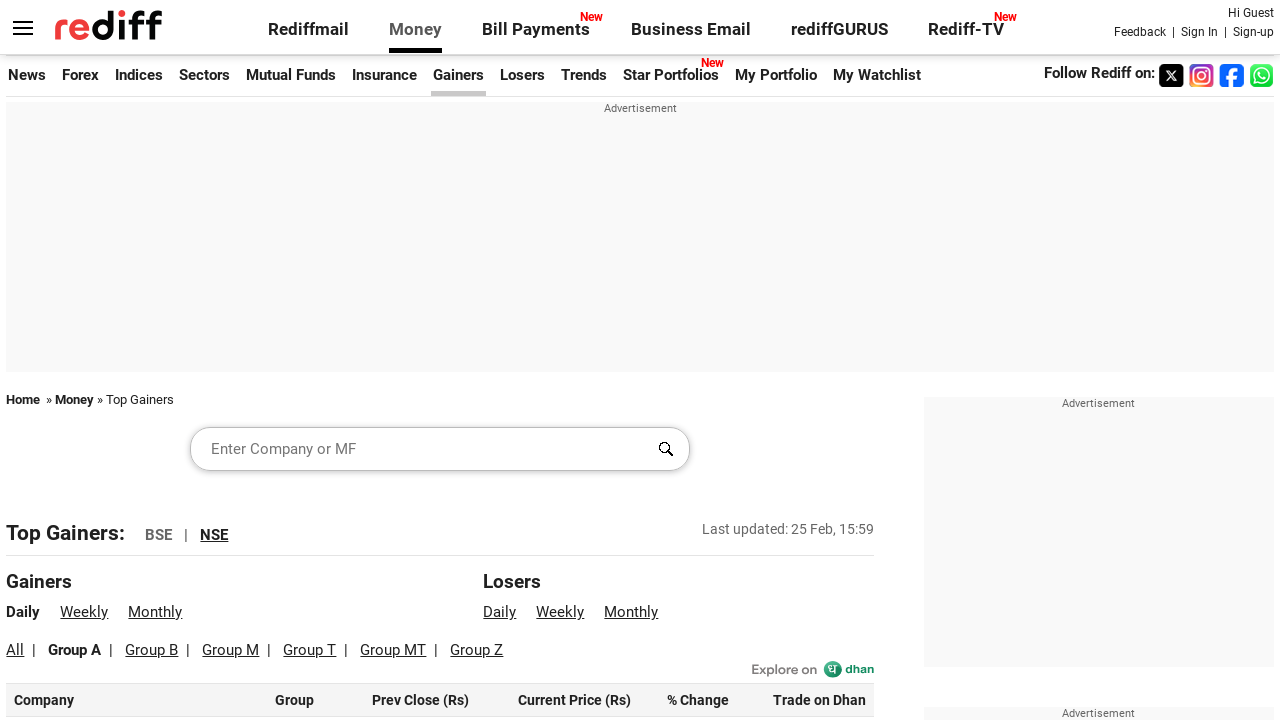

Retrieved current price from row 44: 546.60
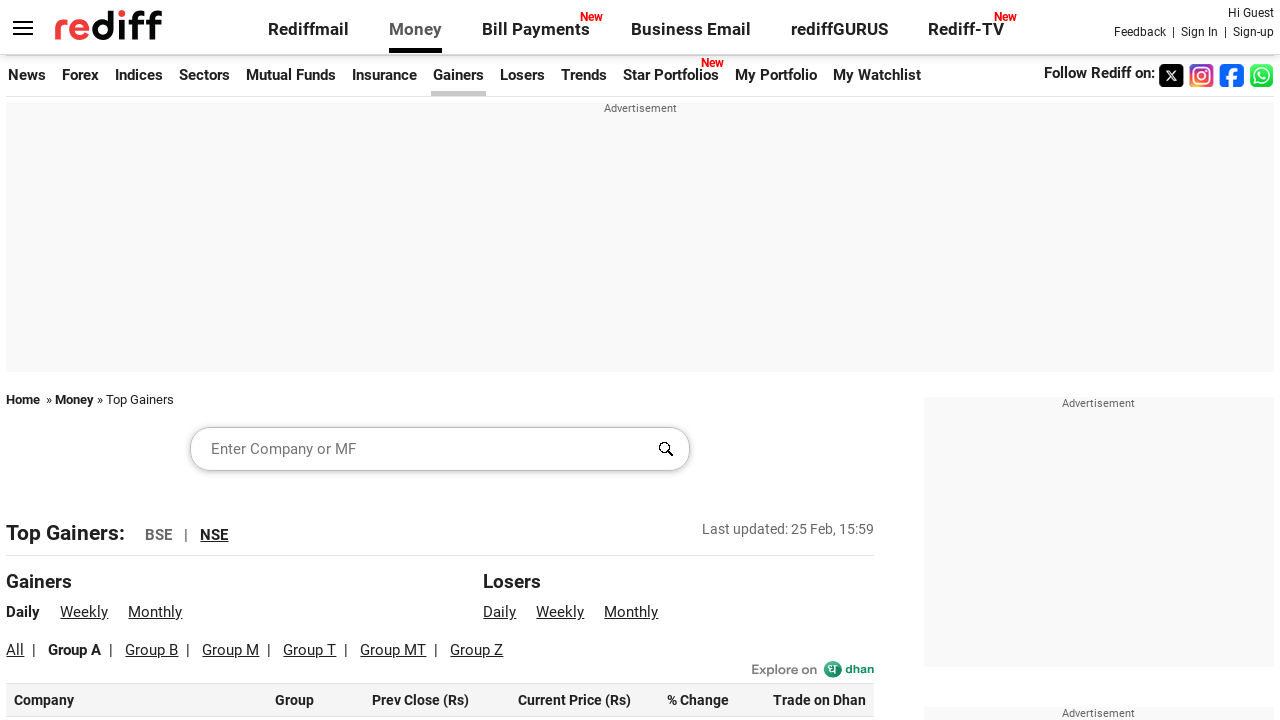

Retrieved current price from row 45: 164.90
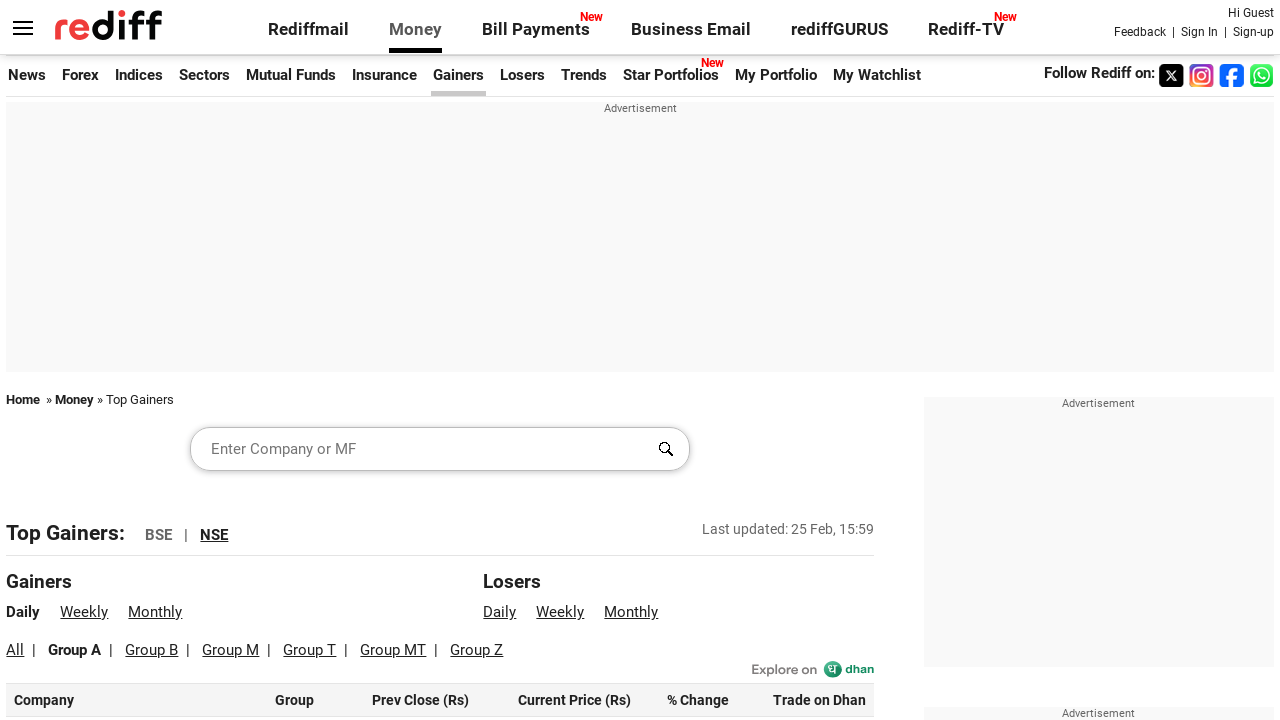

Retrieved current price from row 46: 2,748.30
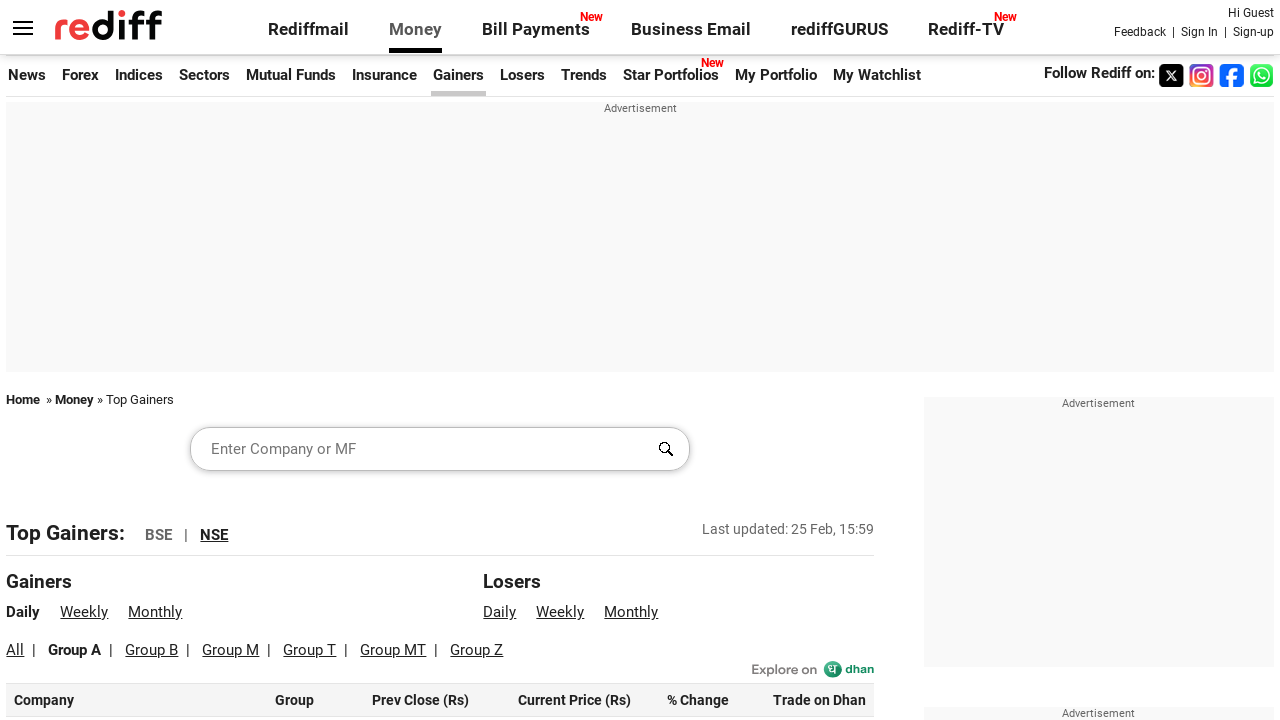

Retrieved current price from row 47: 6,637.40
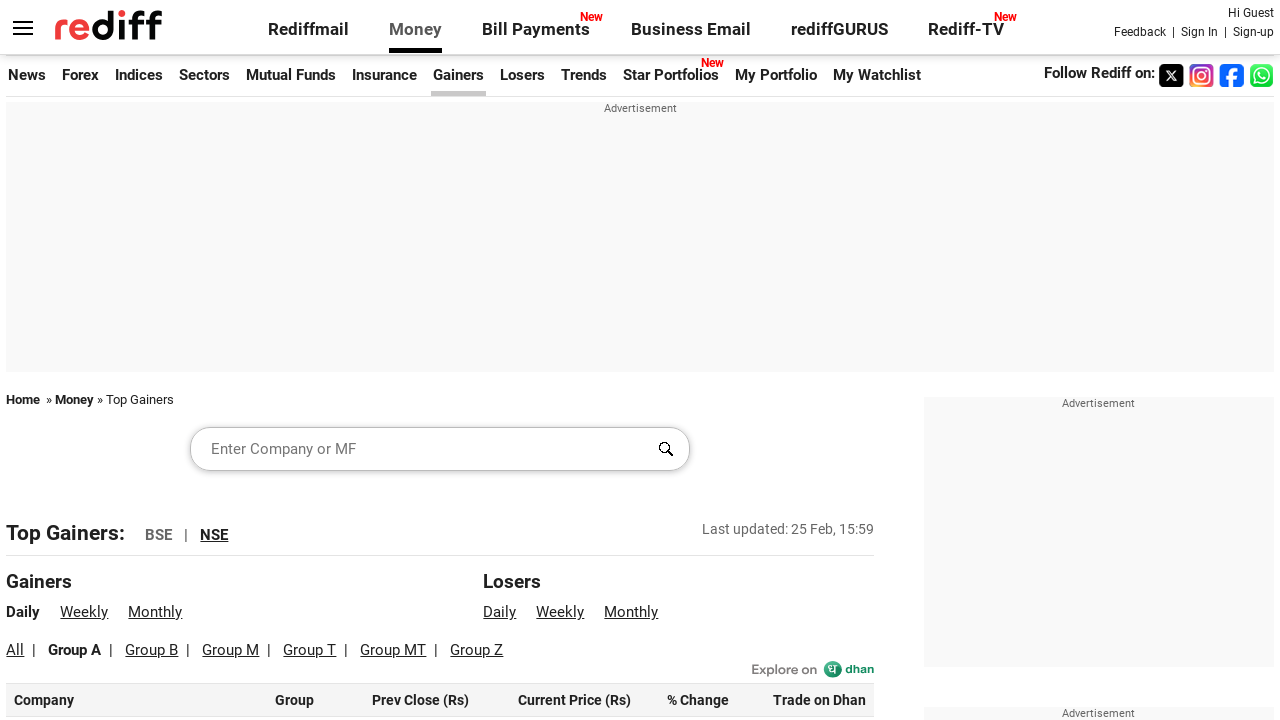

Retrieved current price from row 48: 986.05
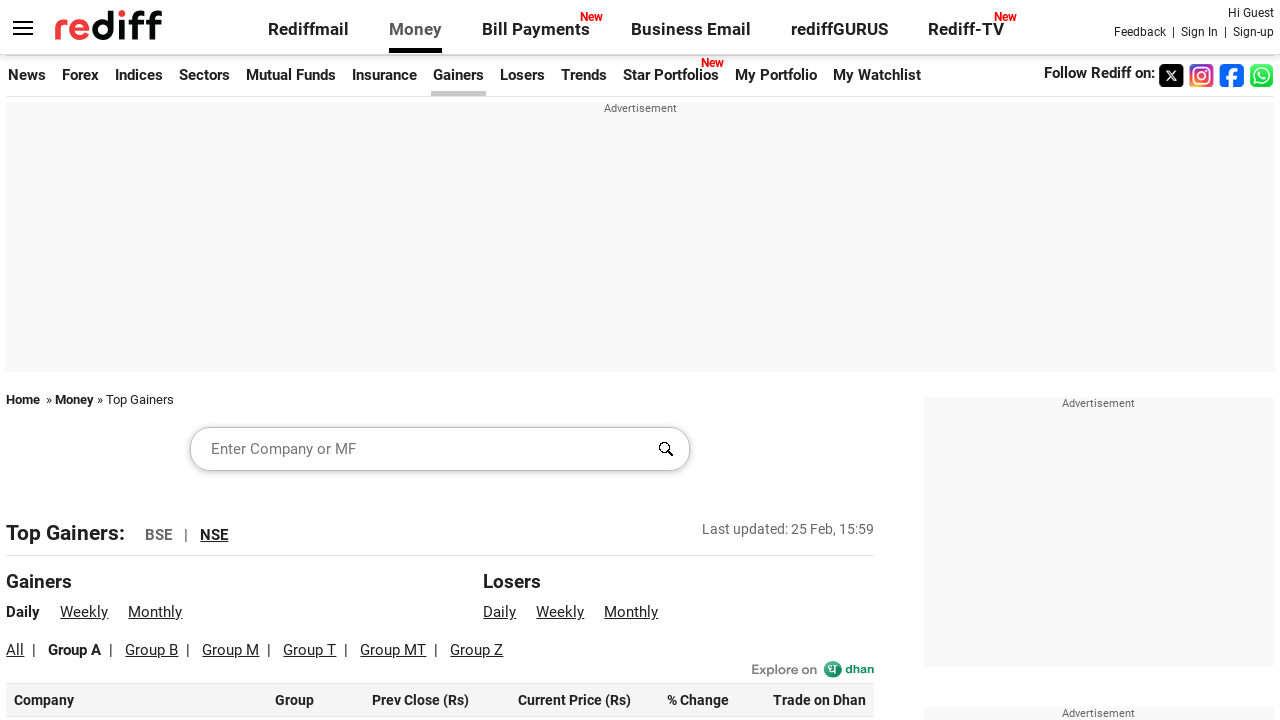

Retrieved current price from row 49: 4,198.00
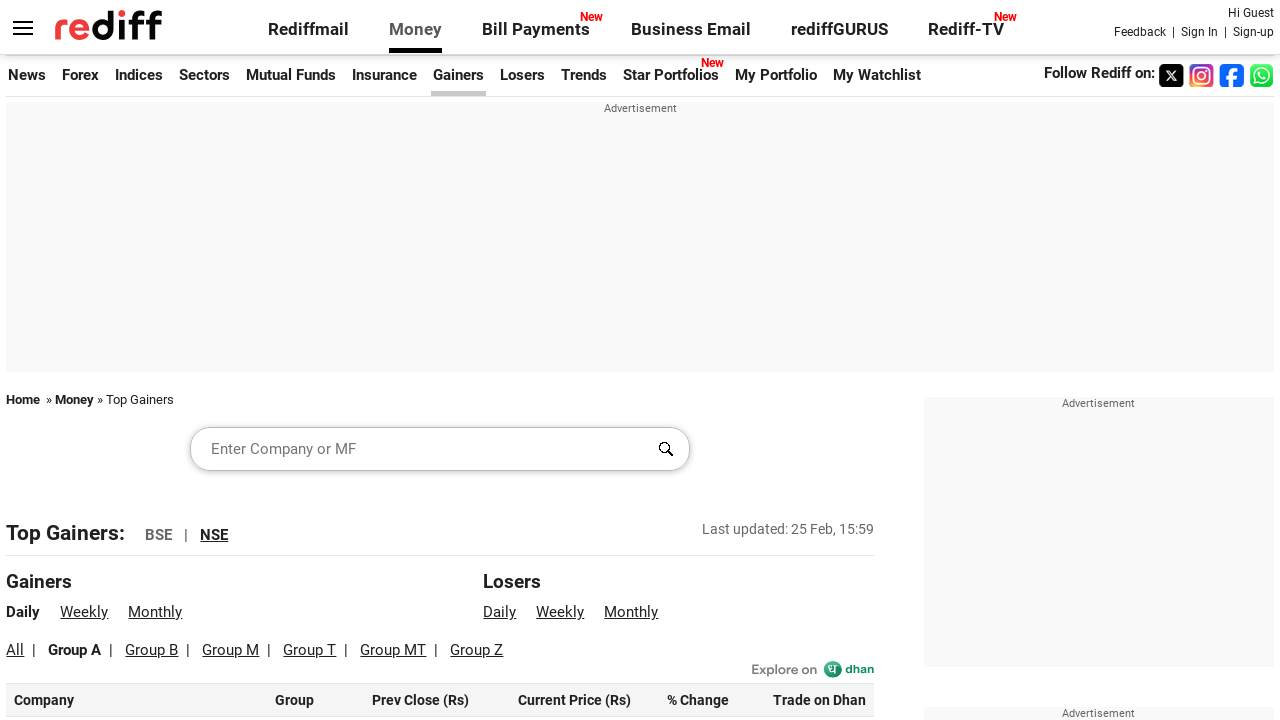

Retrieved current price from row 50: 10,100.00
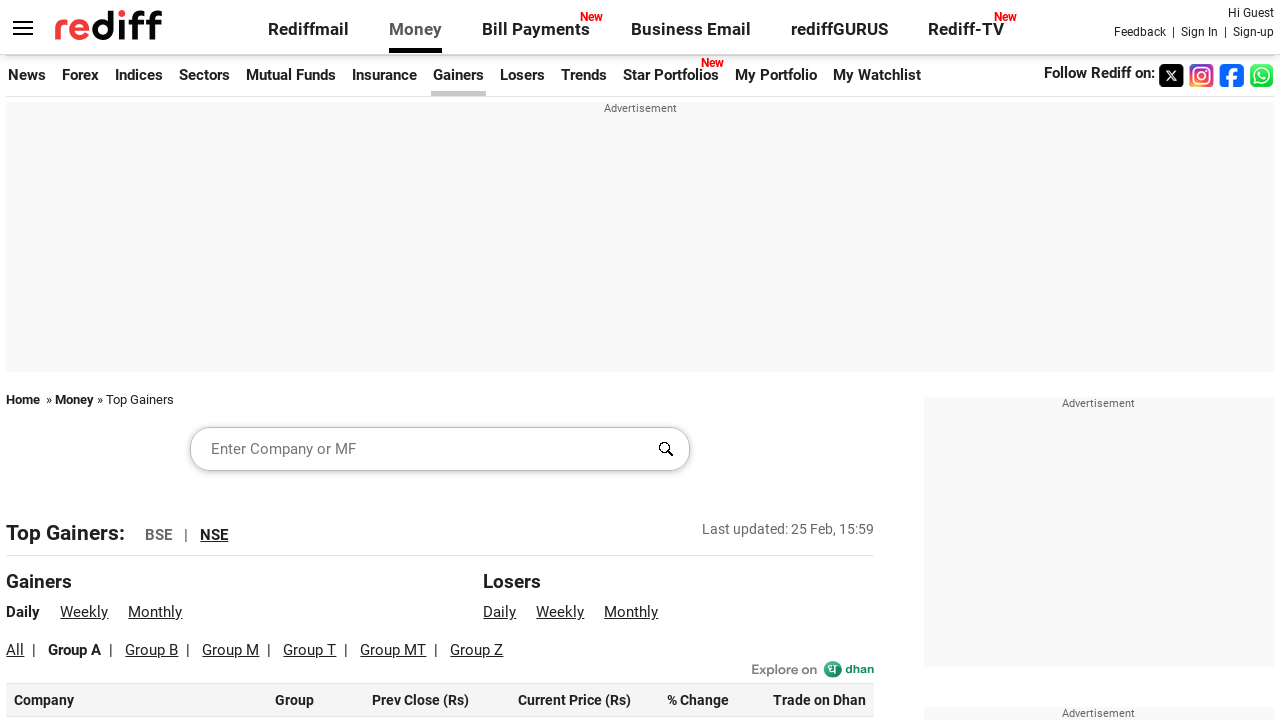

Retrieved current price from row 51: 546.90
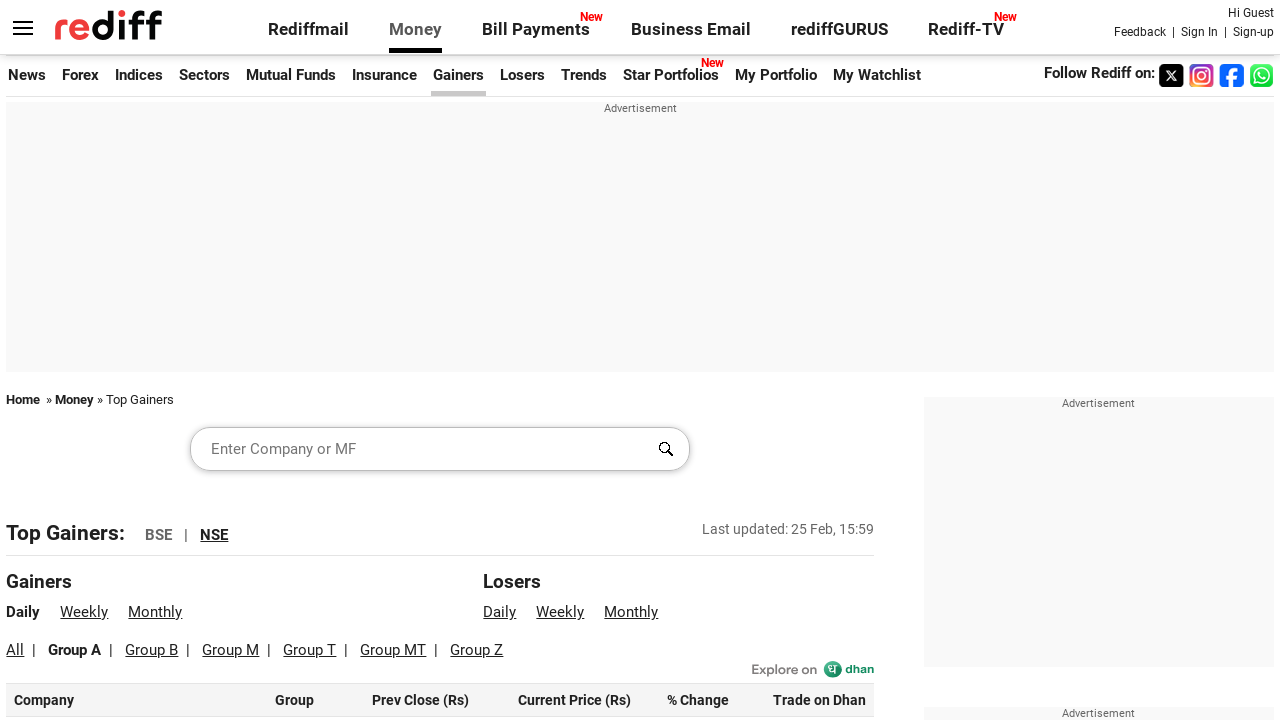

Retrieved current price from row 52: 1,376.85
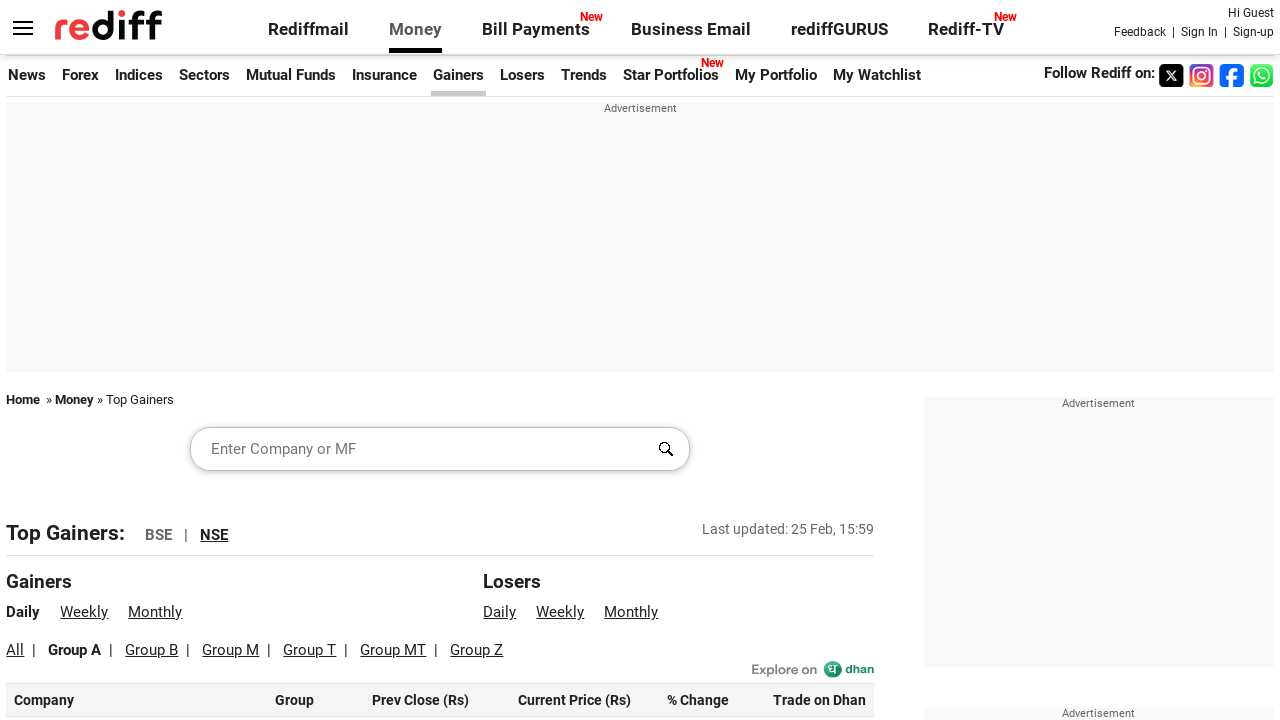

Retrieved current price from row 53: 8,342.00
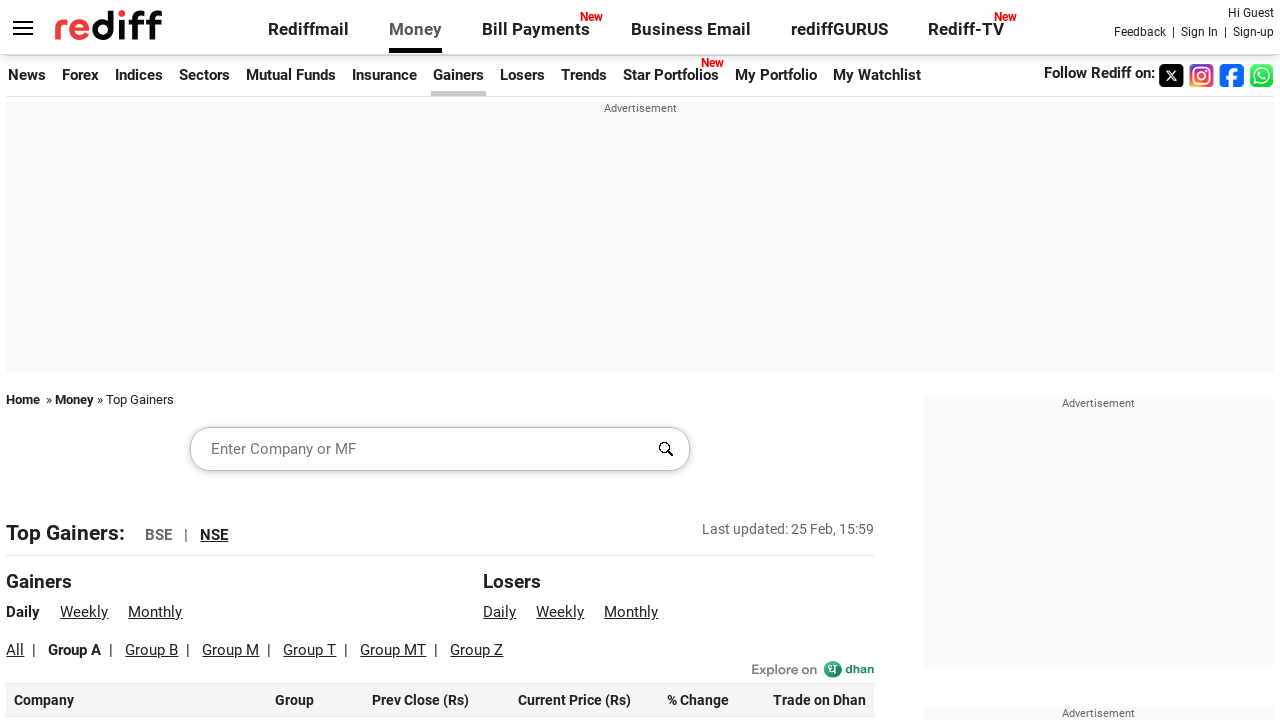

Retrieved current price from row 54: 5,647.00
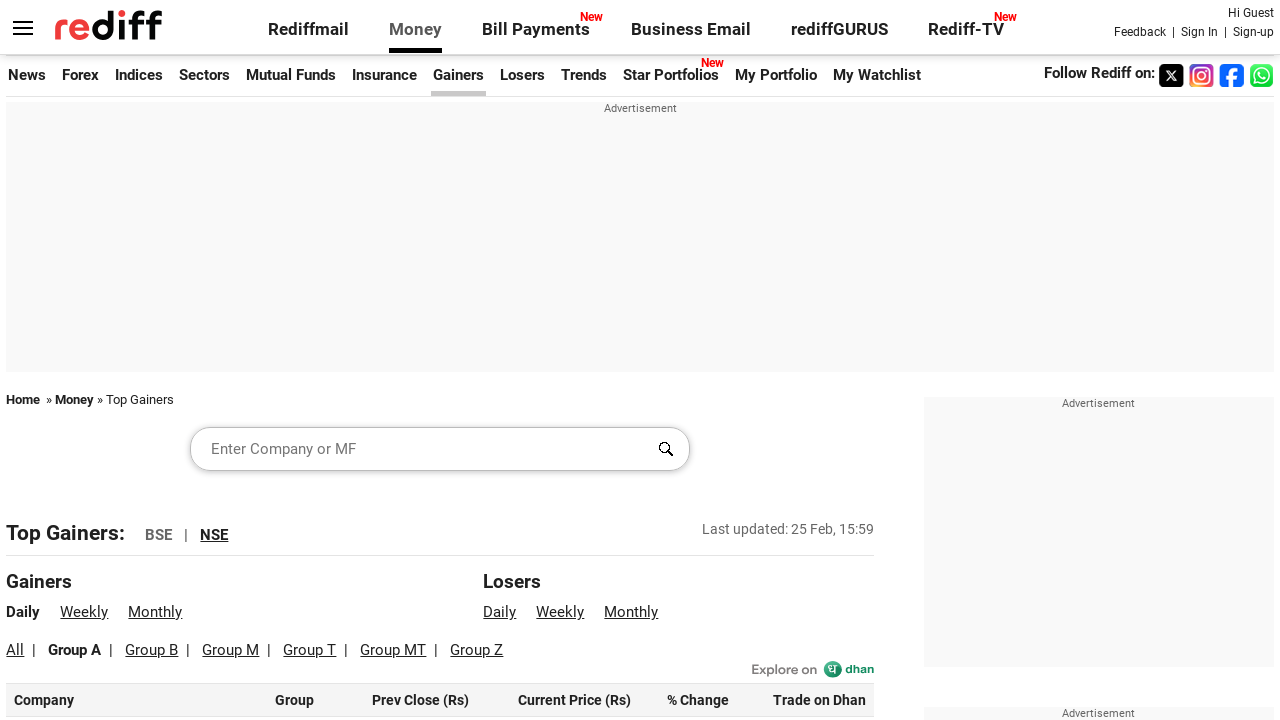

Retrieved current price from row 55: 796.75
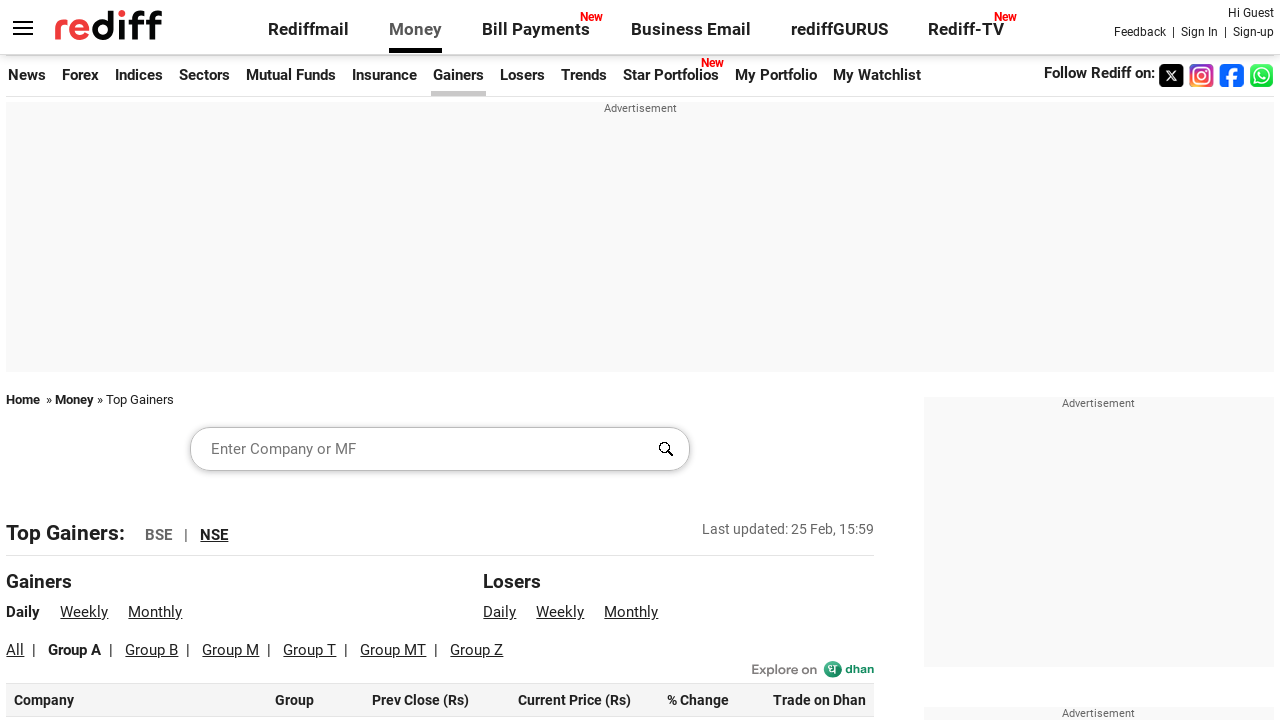

Retrieved current price from row 56: 520.90
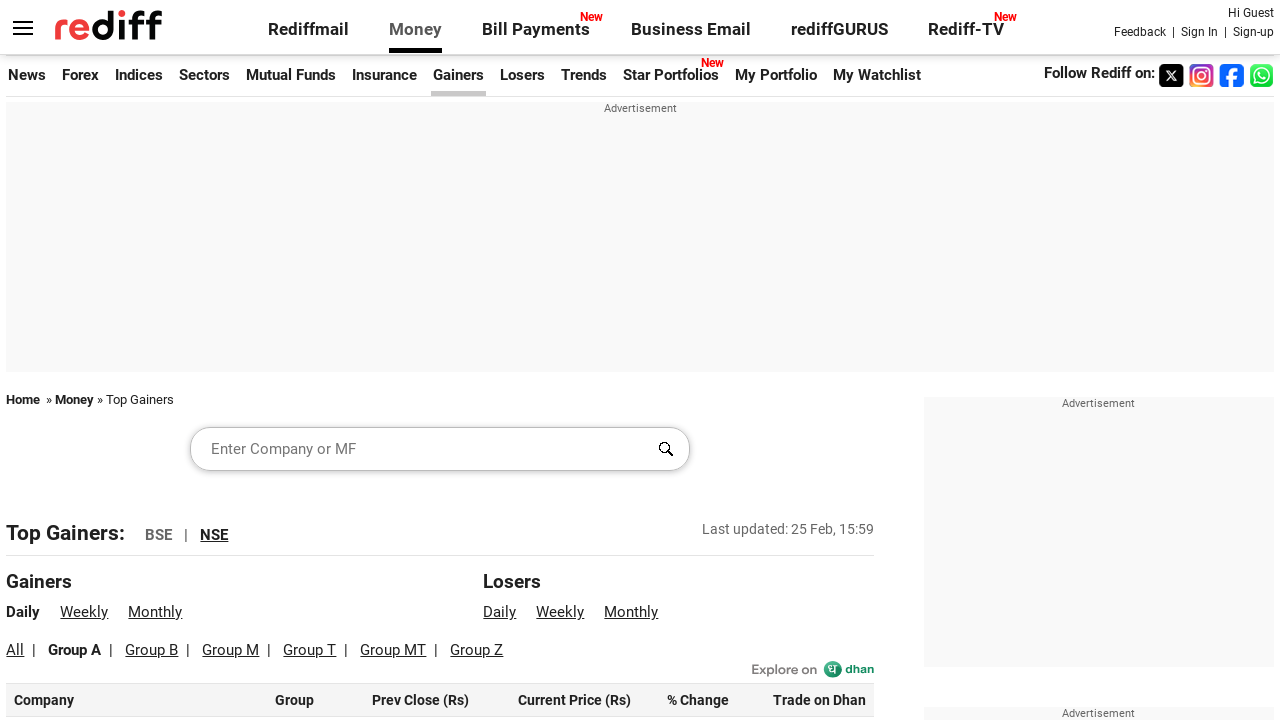

Retrieved current price from row 57: 5,300.00
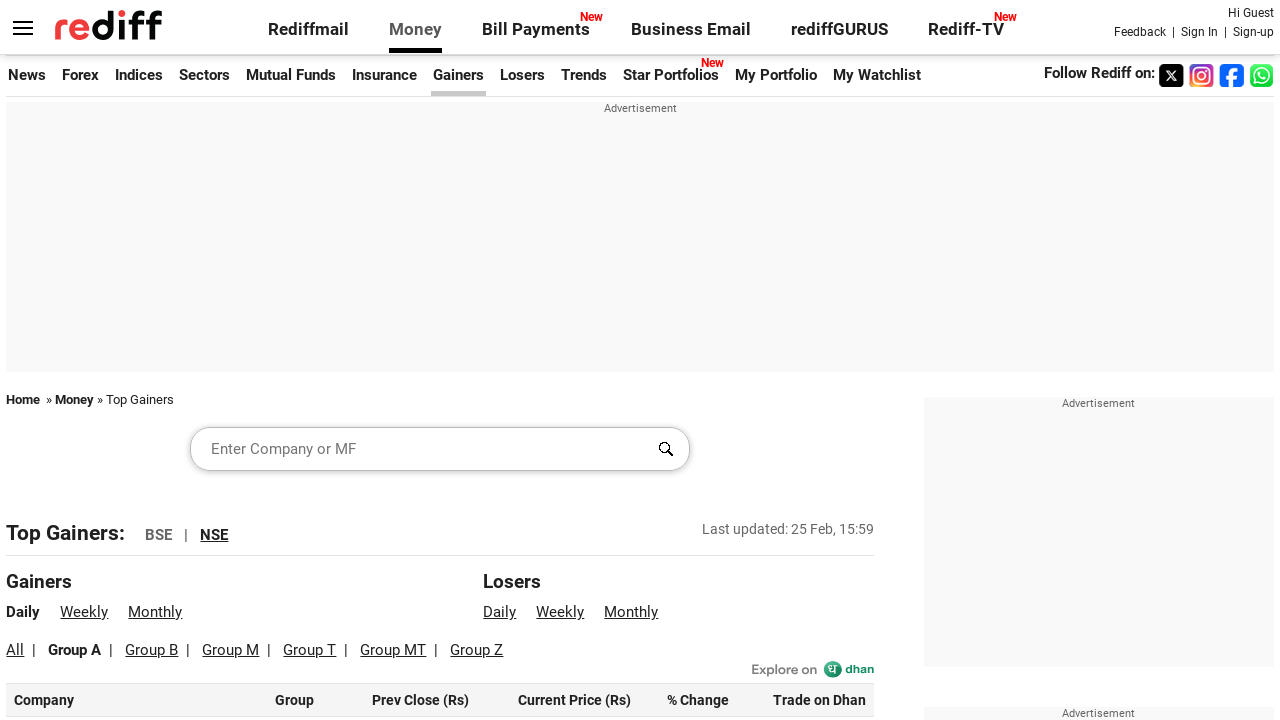

Retrieved current price from row 58: 3,843.95
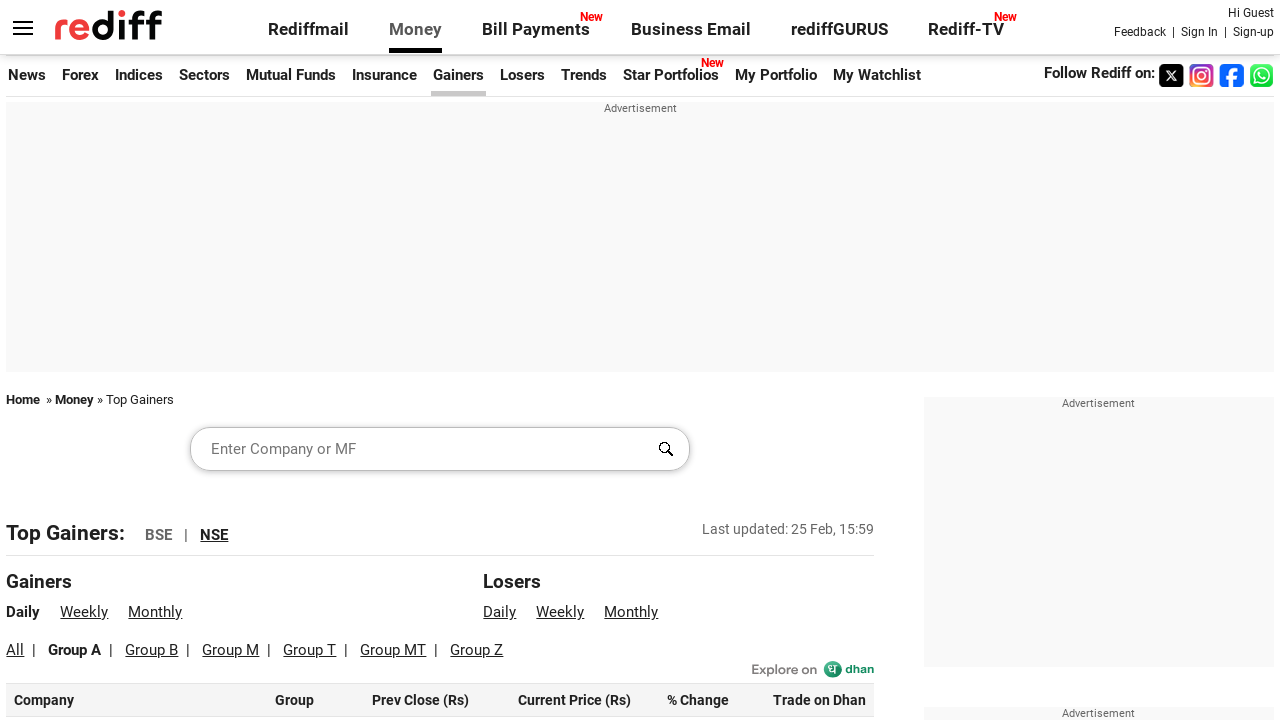

Retrieved current price from row 59: 606.00
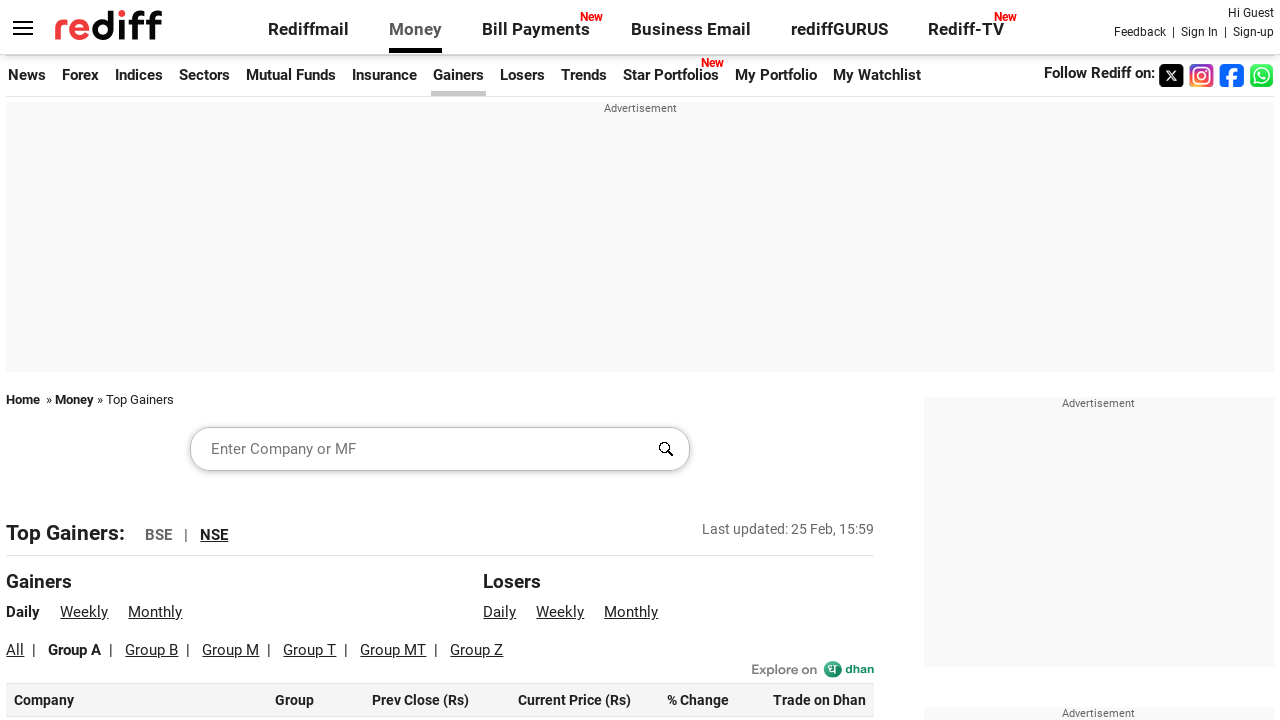

Retrieved current price from row 60: 853.25
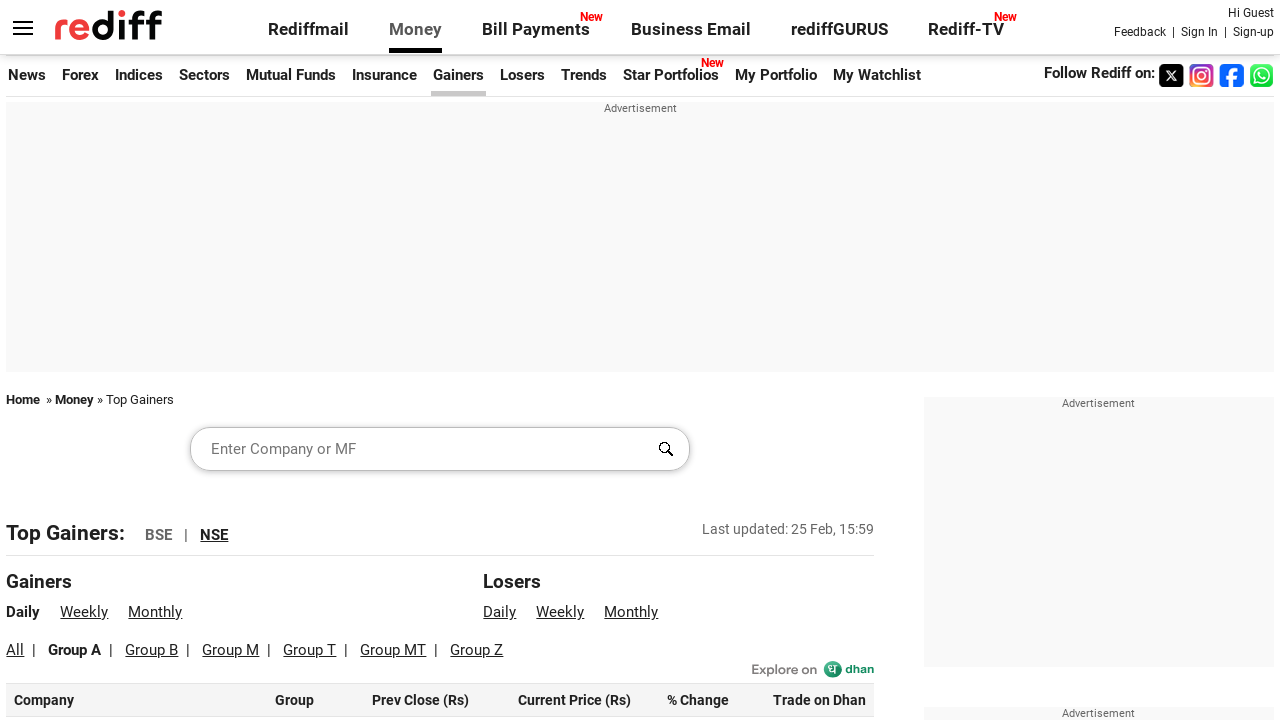

Retrieved current price from row 61: 214.65
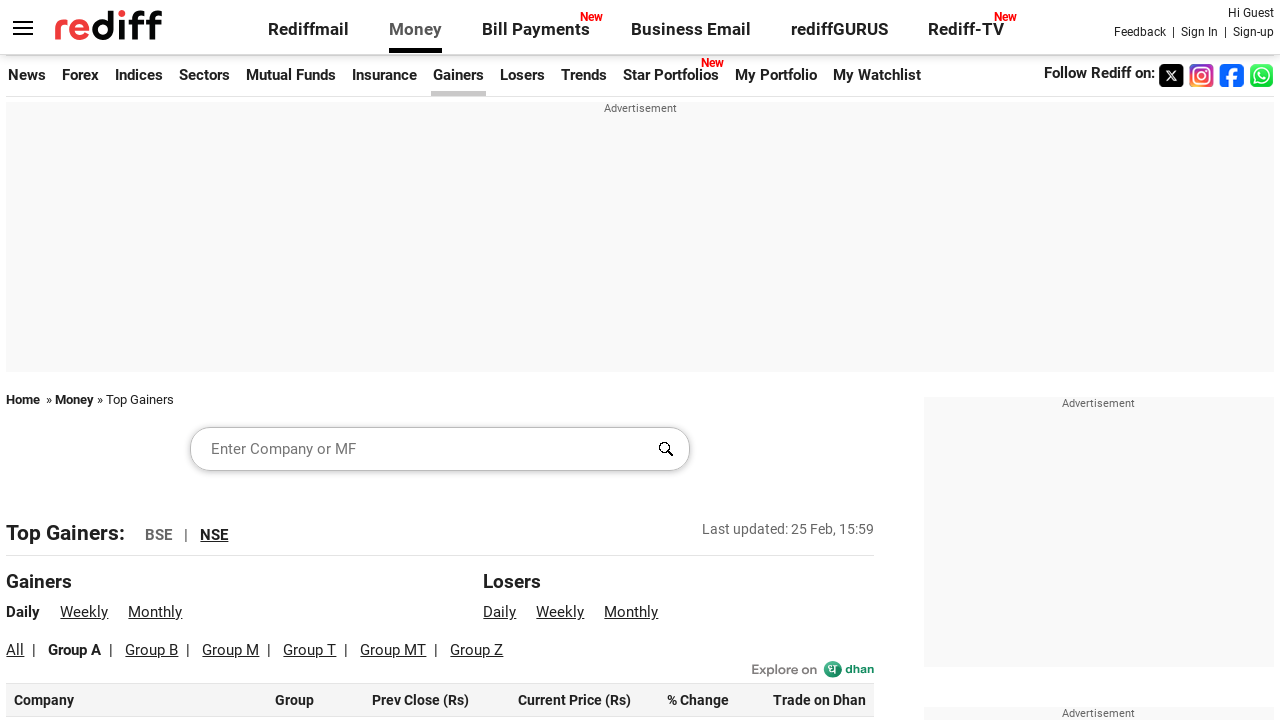

Retrieved current price from row 62: 579.15
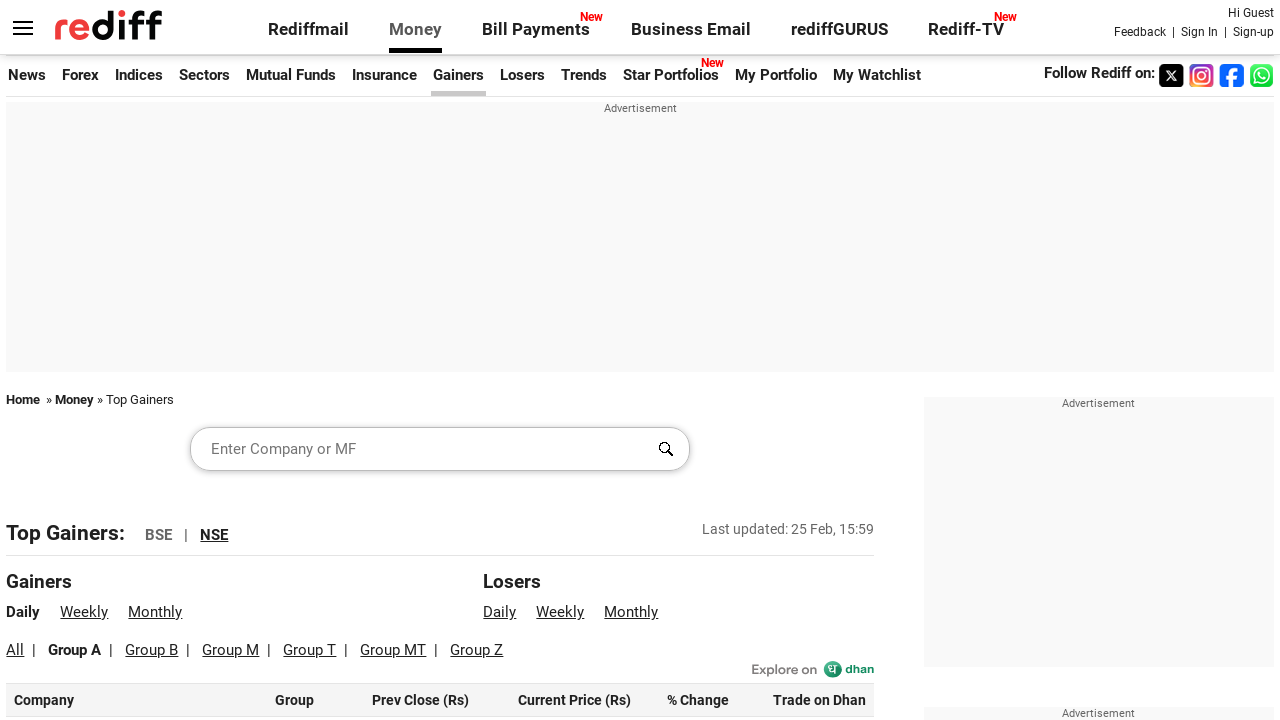

Retrieved current price from row 63: 327.95
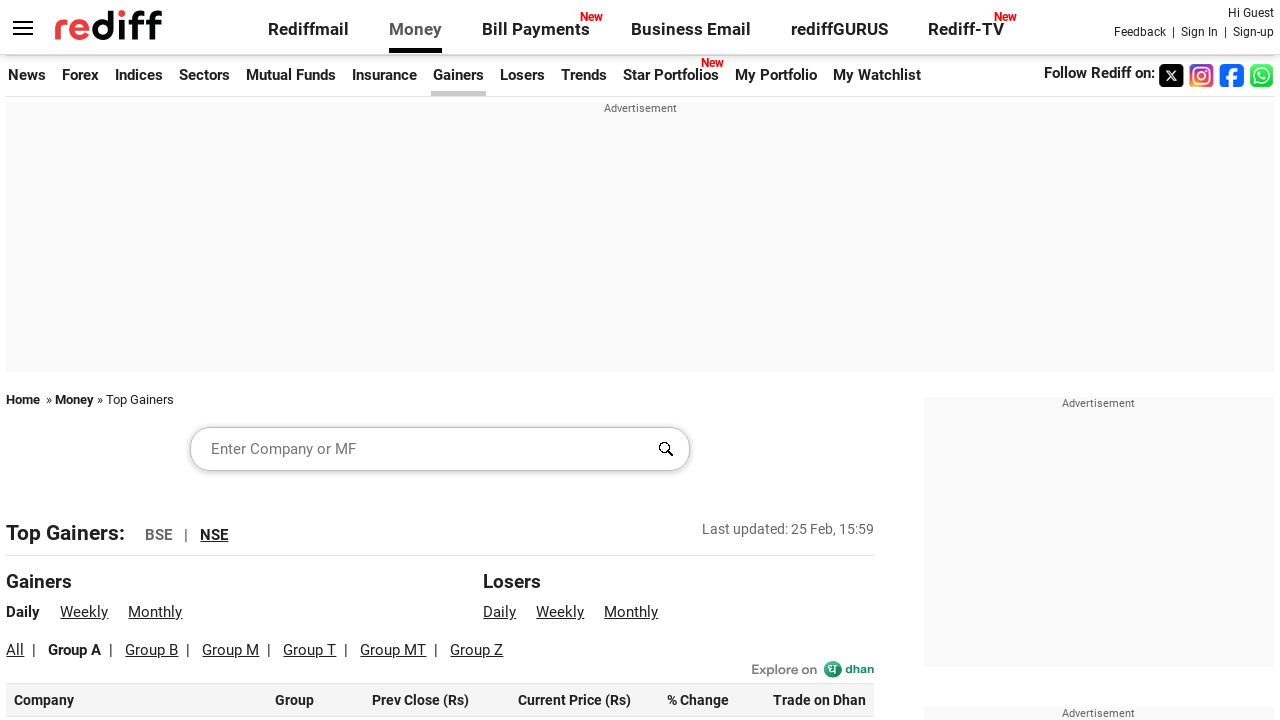

Retrieved current price from row 64: 900.05
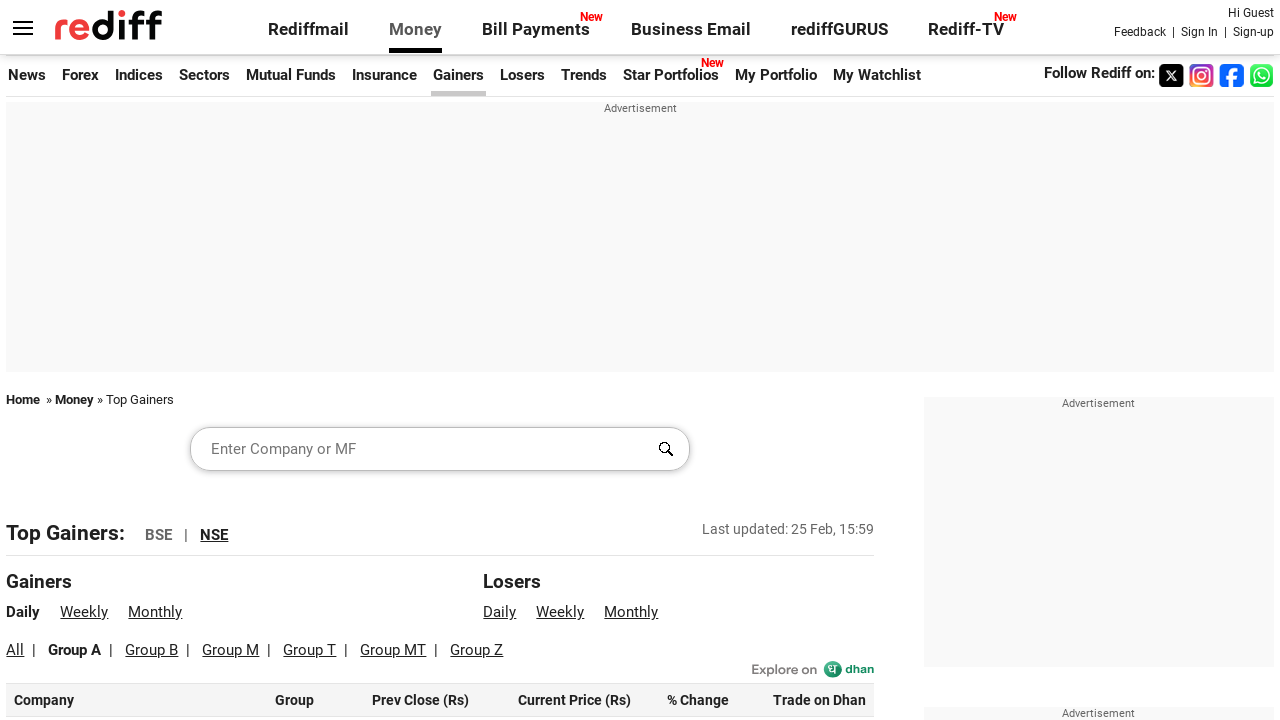

Retrieved current price from row 65: 1,905.00
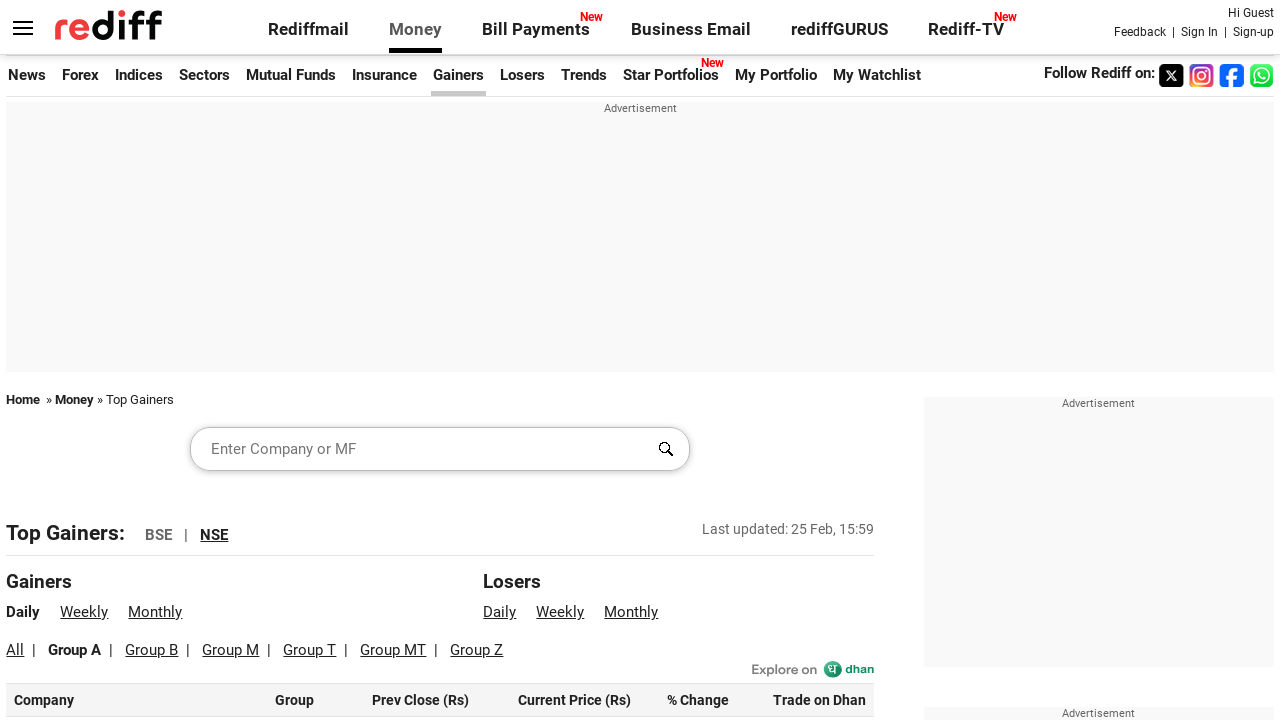

Retrieved current price from row 66: 346.70
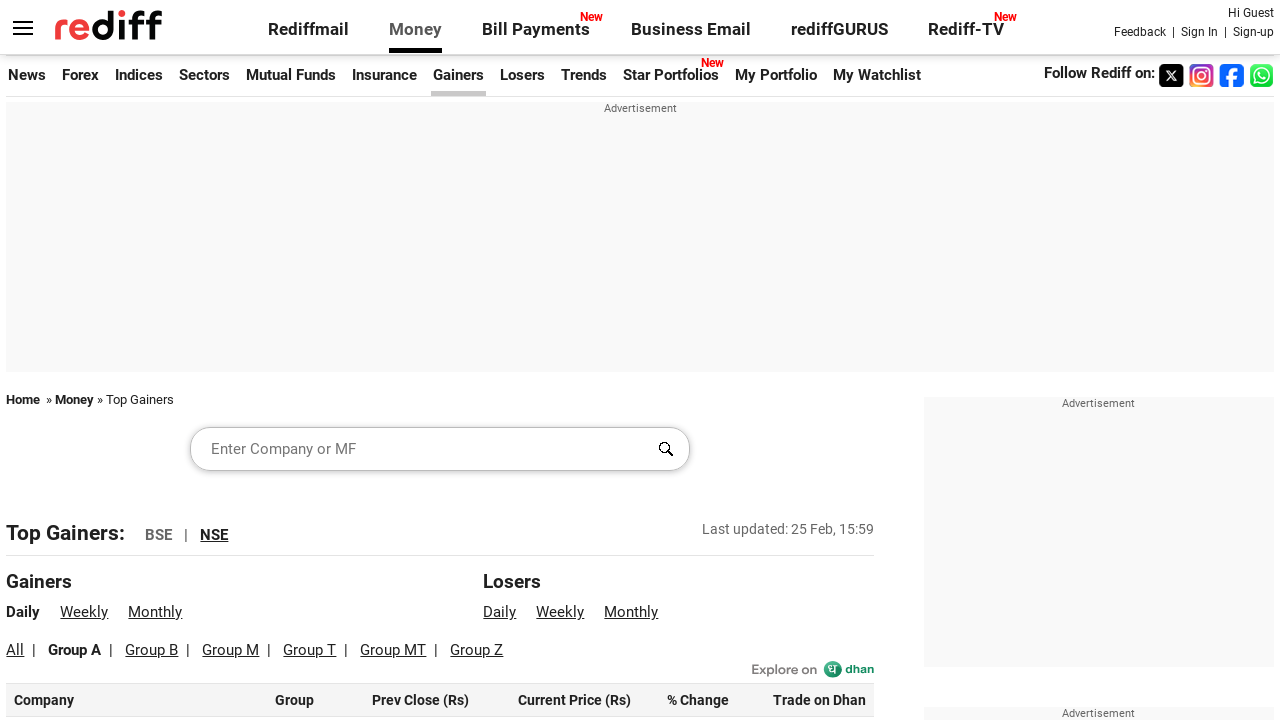

Retrieved current price from row 67: 166.10
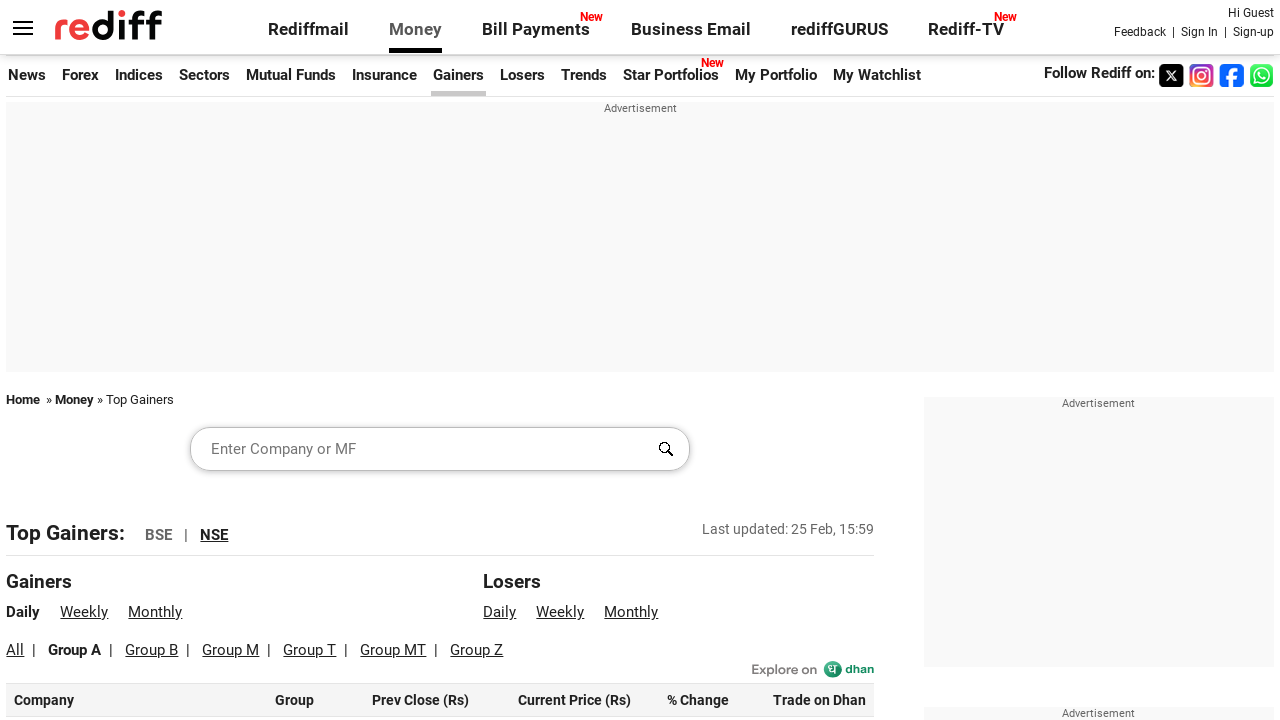

Retrieved current price from row 68: 159.95
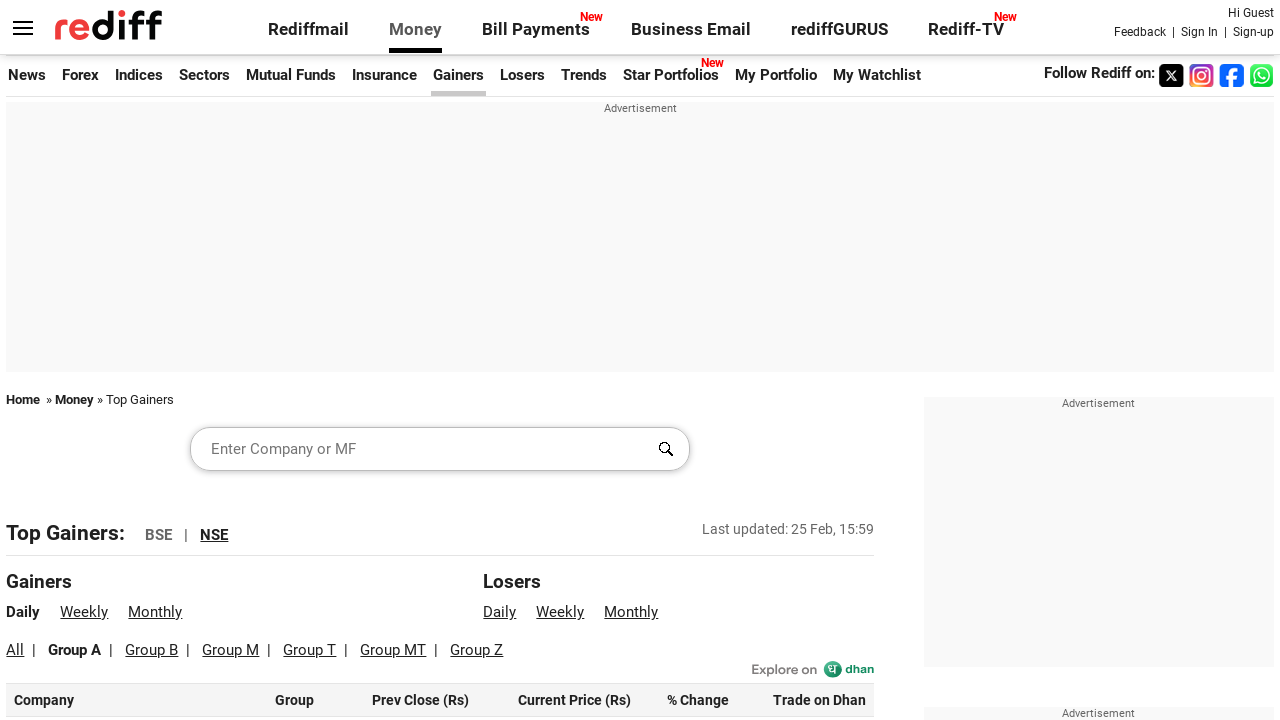

Retrieved current price from row 69: 1,47,295.00
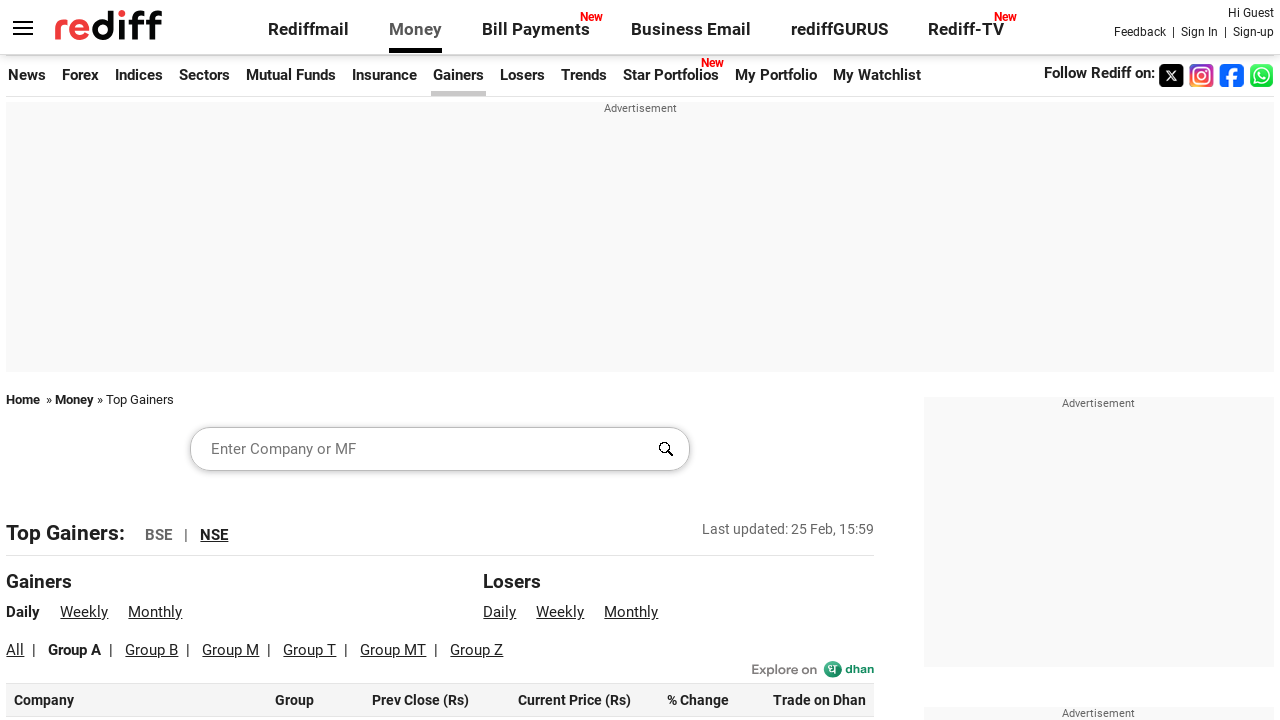

Retrieved current price from row 70: 1,864.20
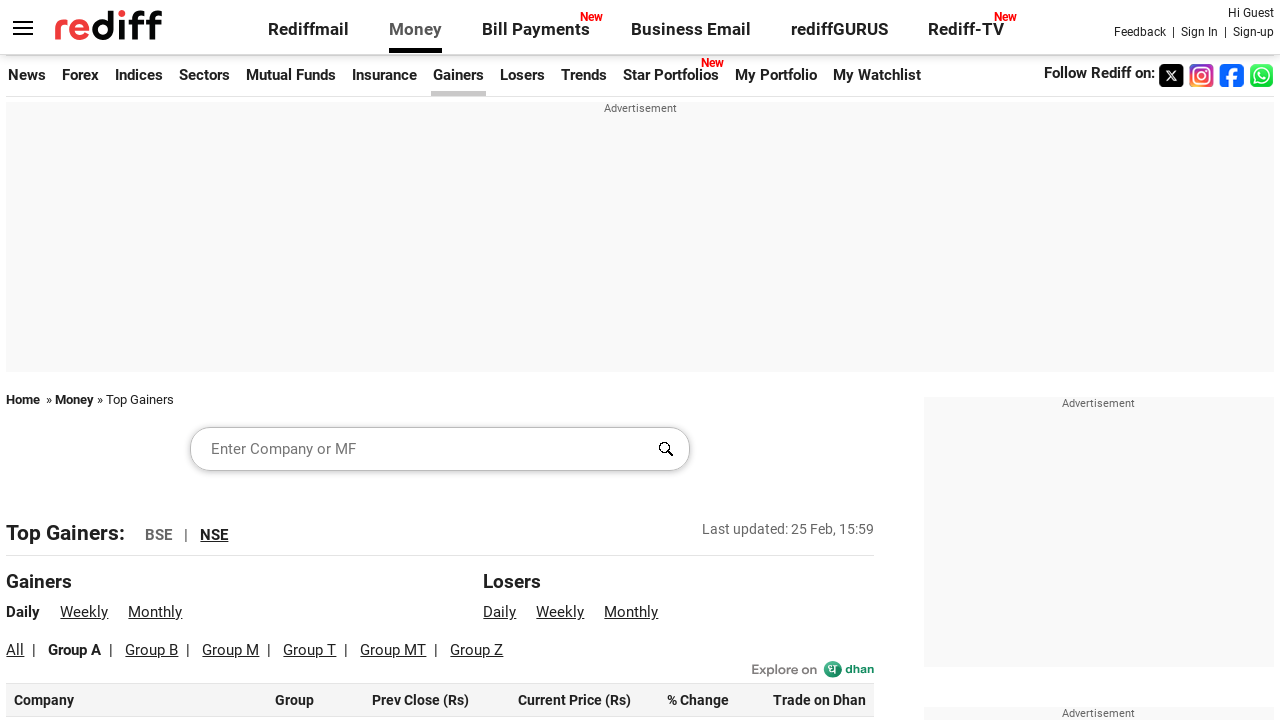

Retrieved current price from row 71: 737.00
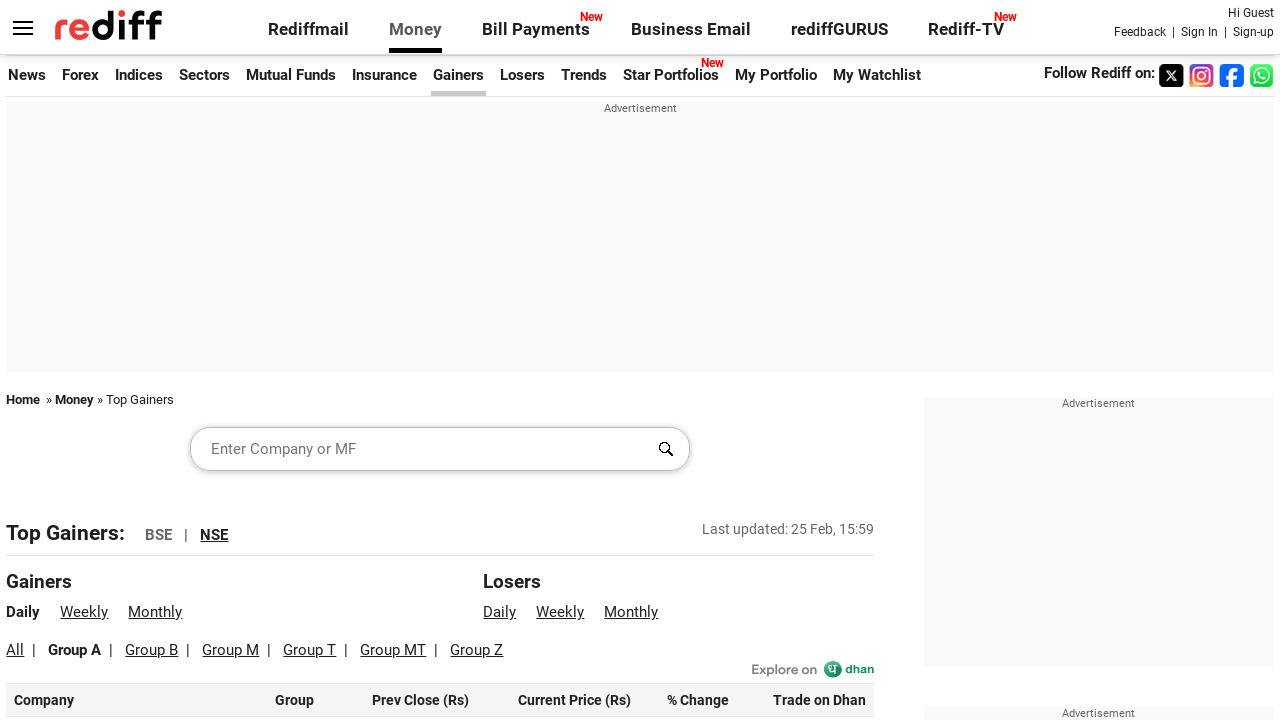

Retrieved current price from row 72: 3,327.35
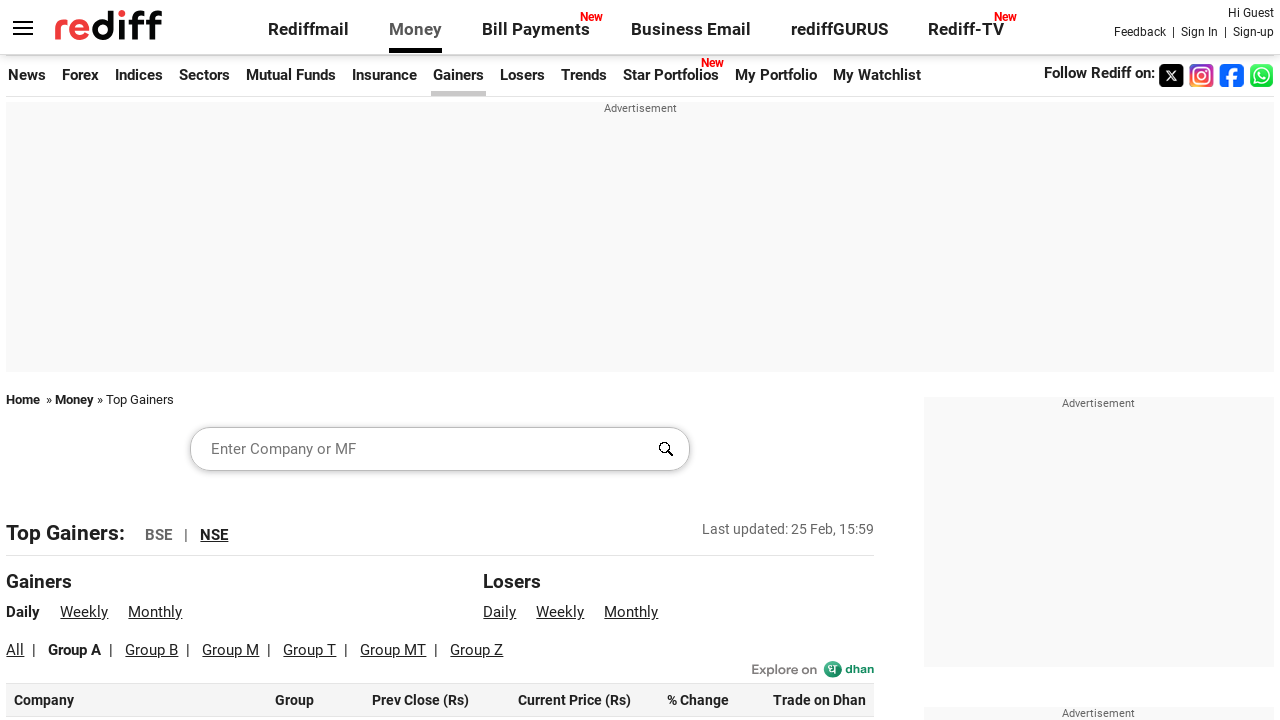

Retrieved current price from row 73: 3,642.00
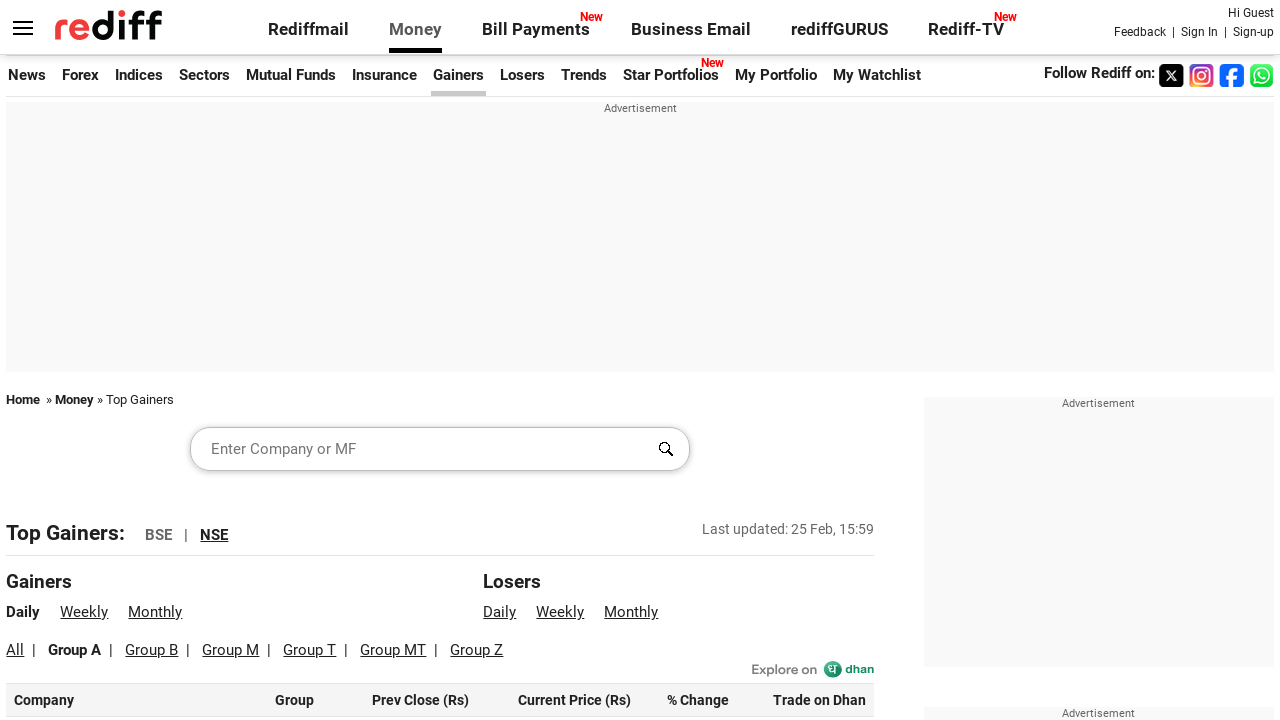

Retrieved current price from row 74: 953.30
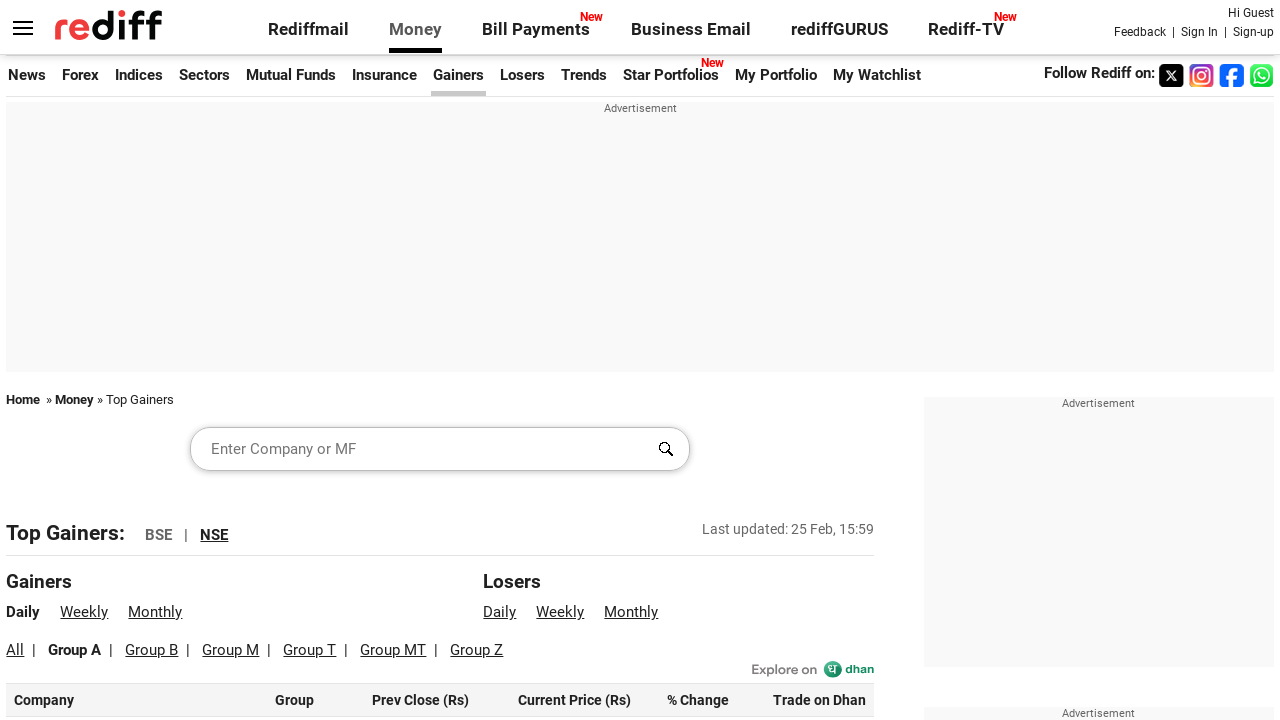

Retrieved current price from row 75: 4,053.00
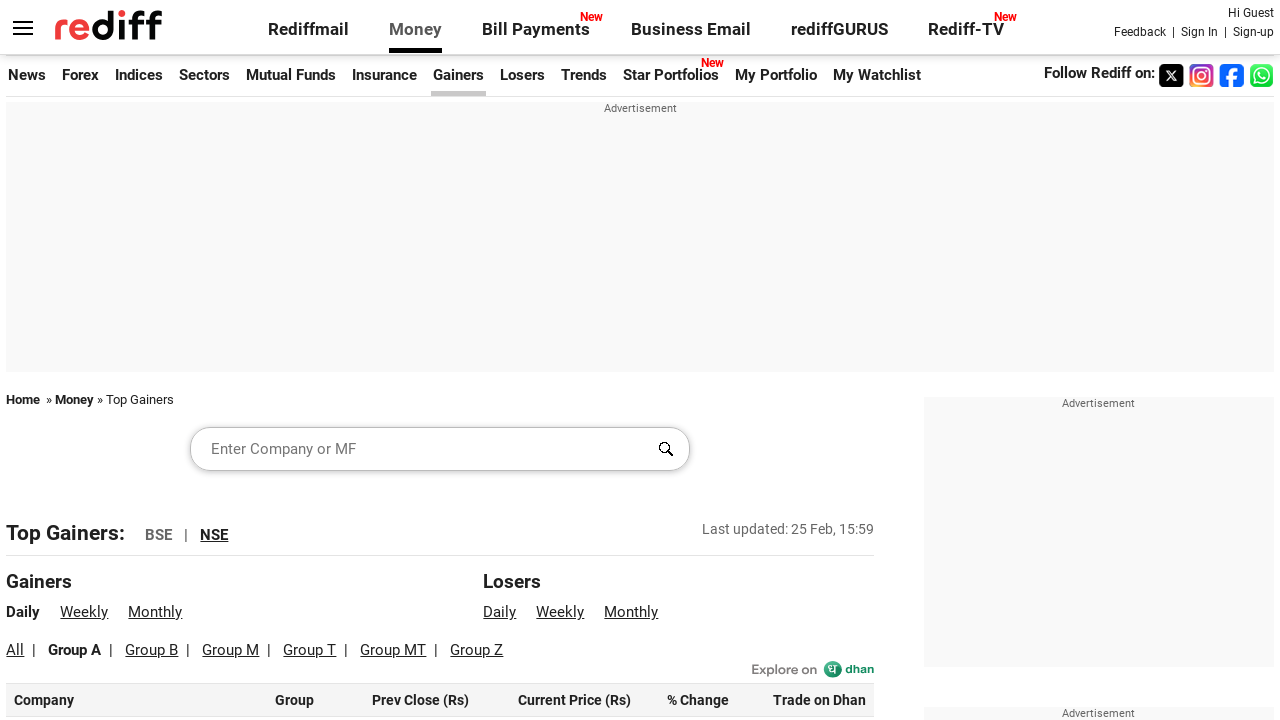

Retrieved current price from row 76: 2,231.85
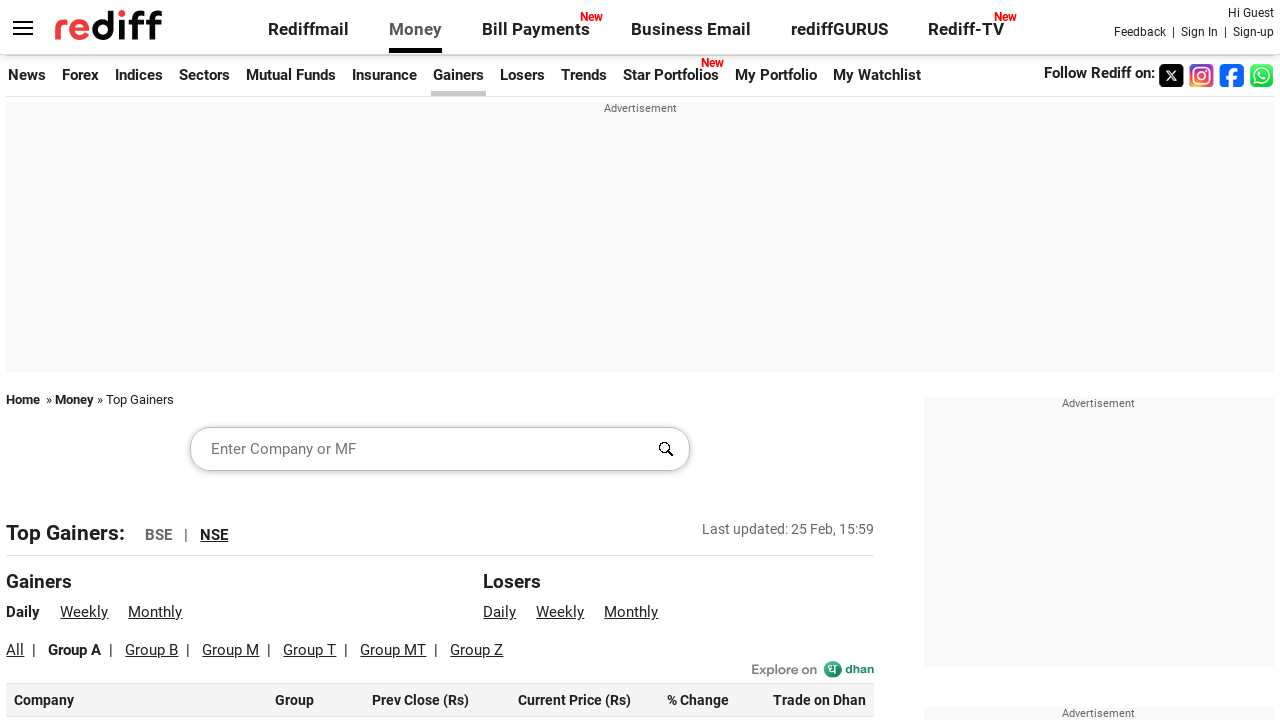

Retrieved current price from row 77: 707.95
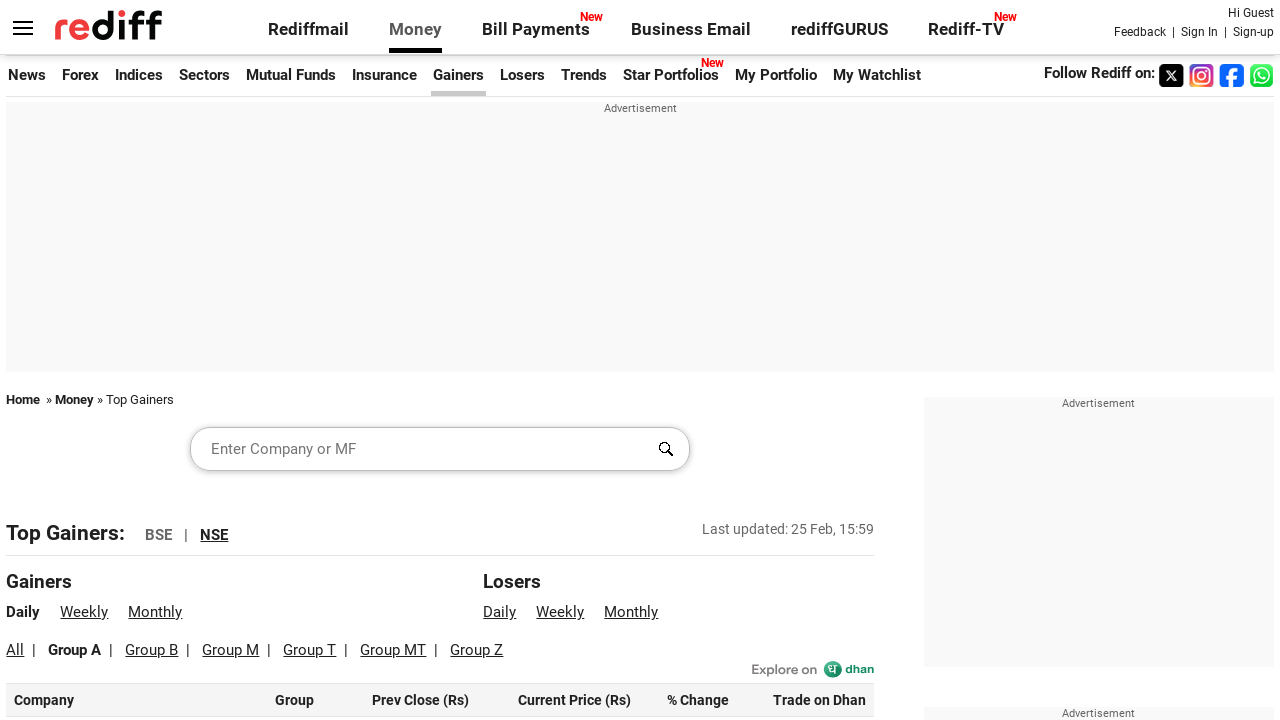

Retrieved current price from row 78: 531.50
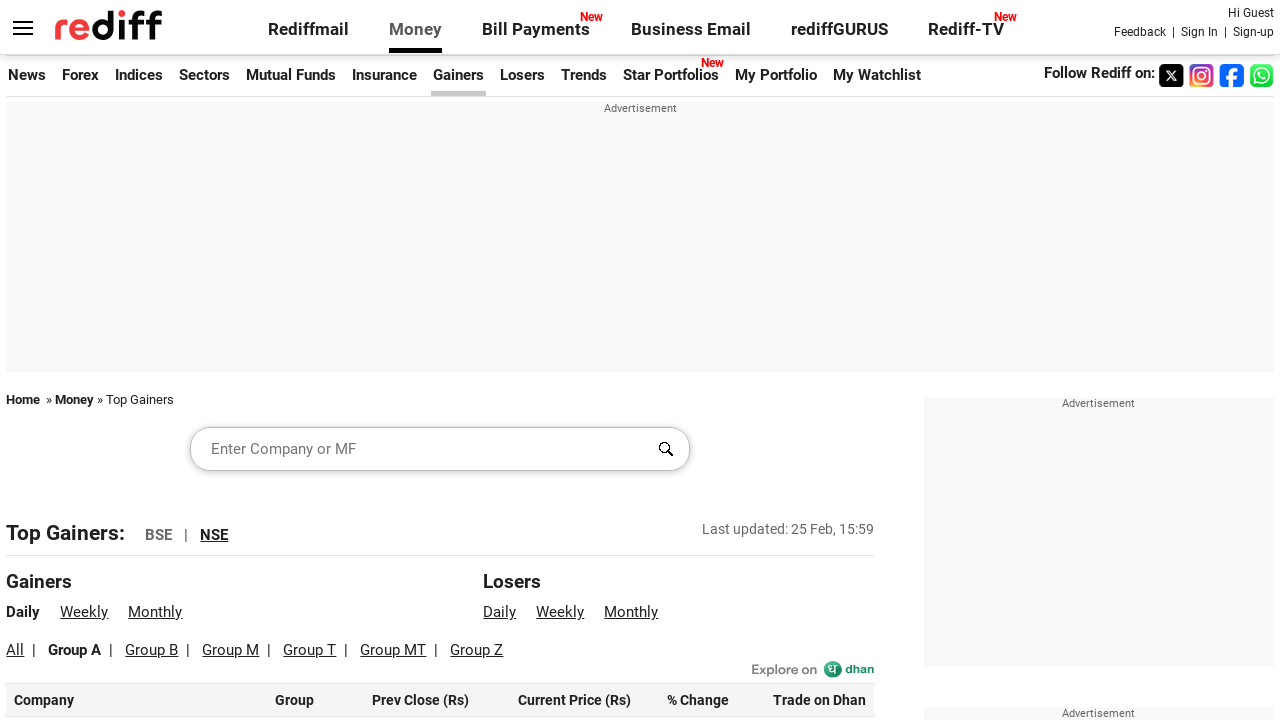

Retrieved current price from row 79: 541.70
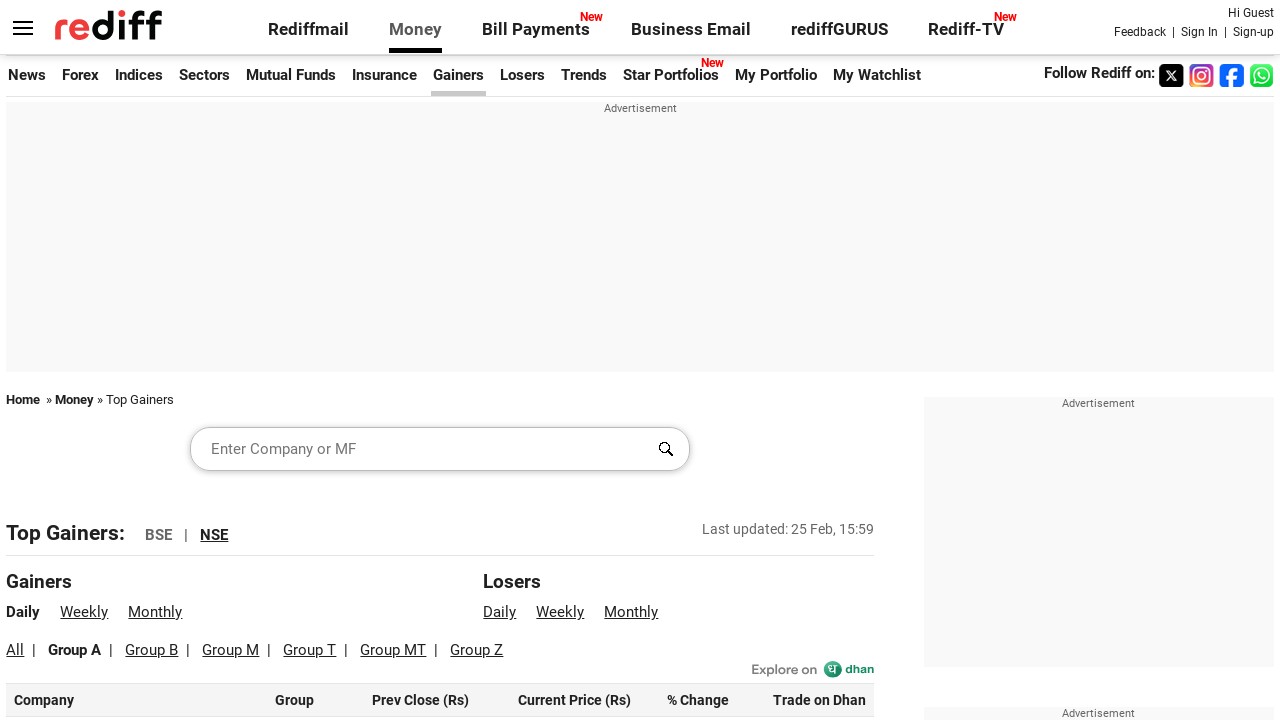

Retrieved current price from row 80: 587.60
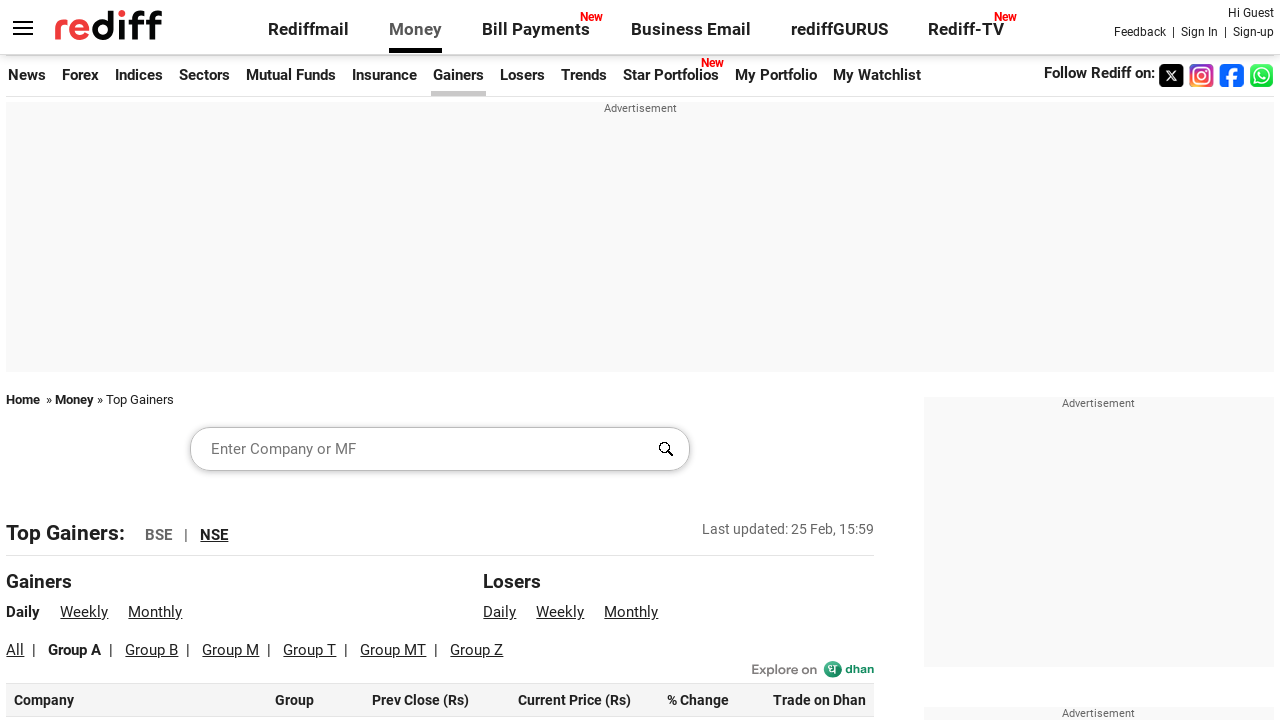

Retrieved current price from row 81: 2,449.40
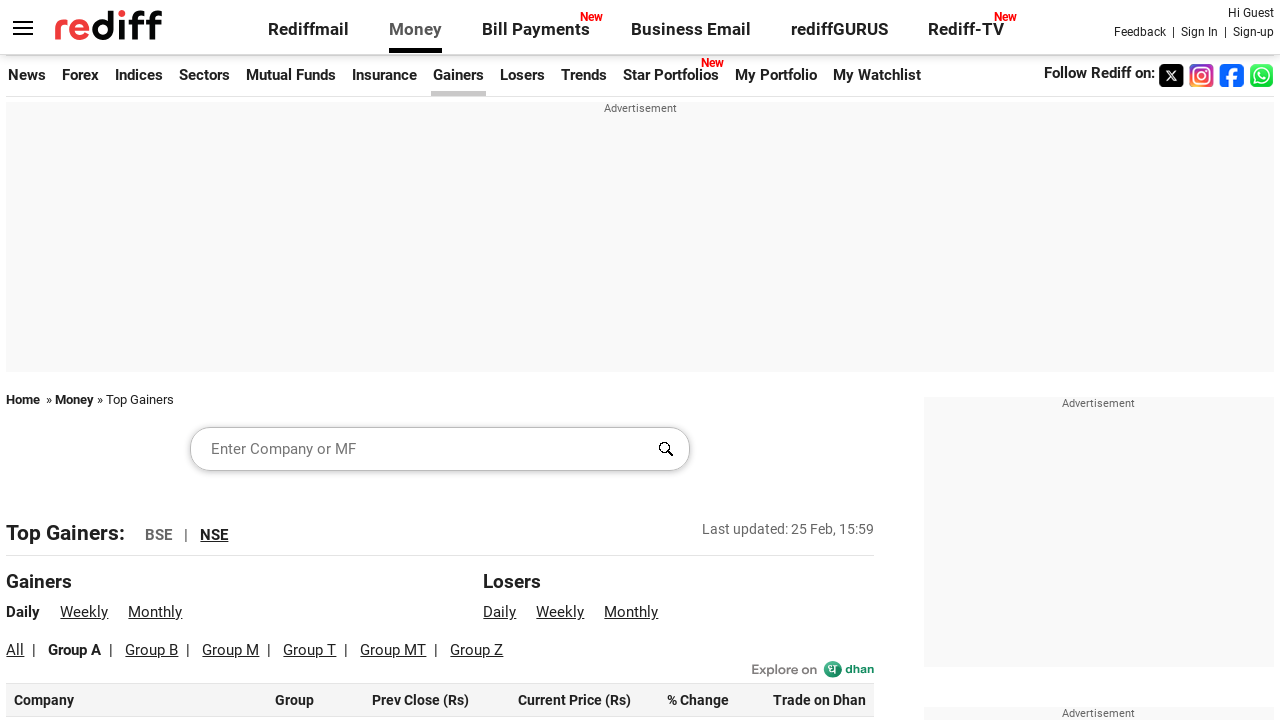

Retrieved current price from row 82: 1,085.60
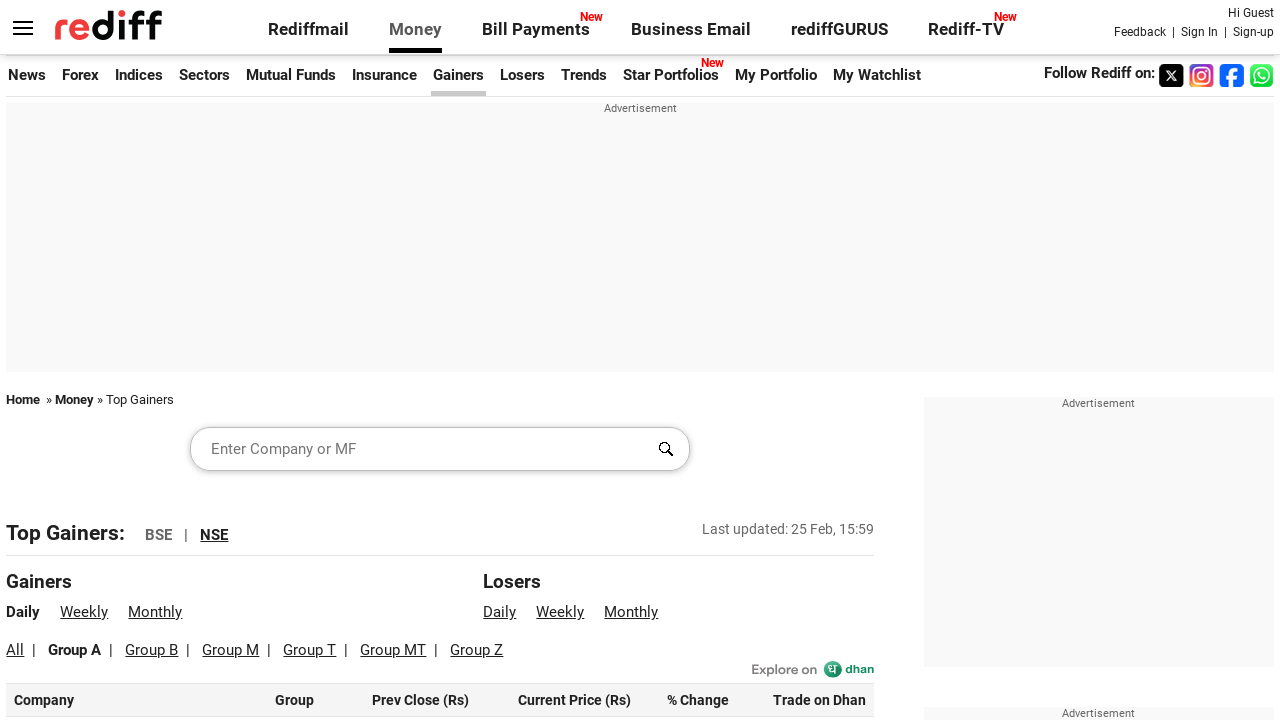

Retrieved current price from row 83: 545.90
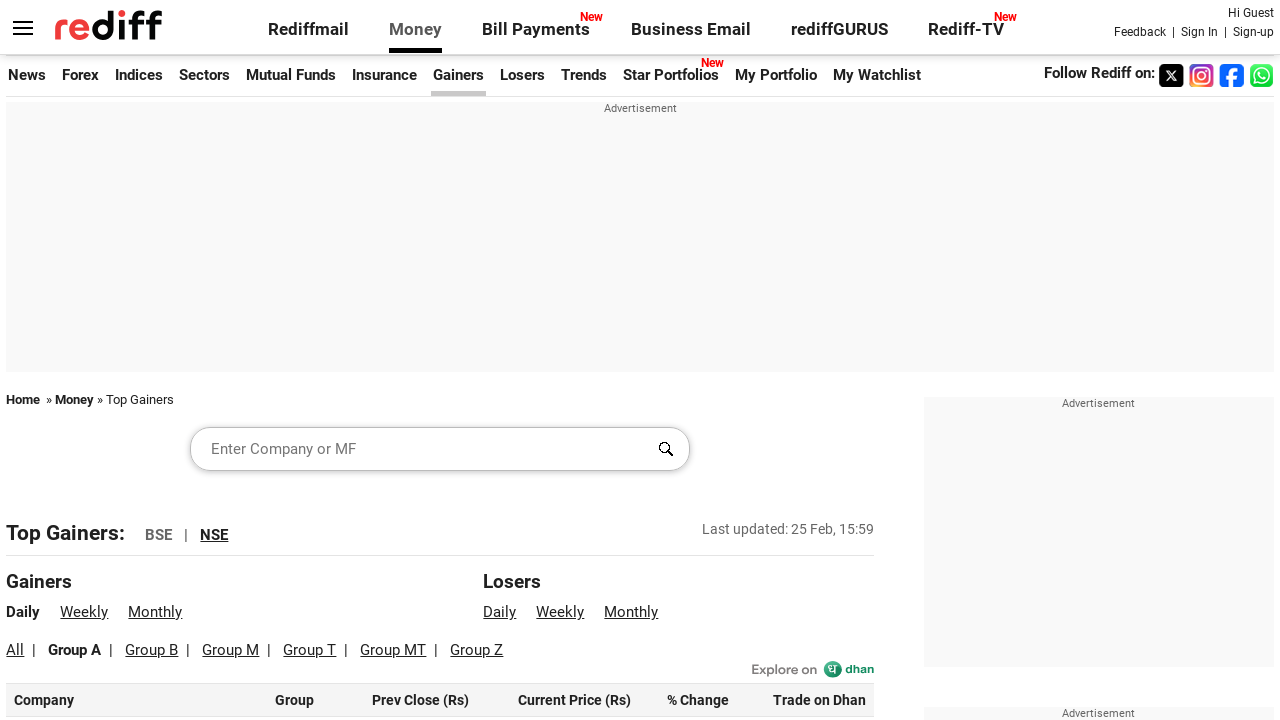

Retrieved current price from row 84: 6,392.45
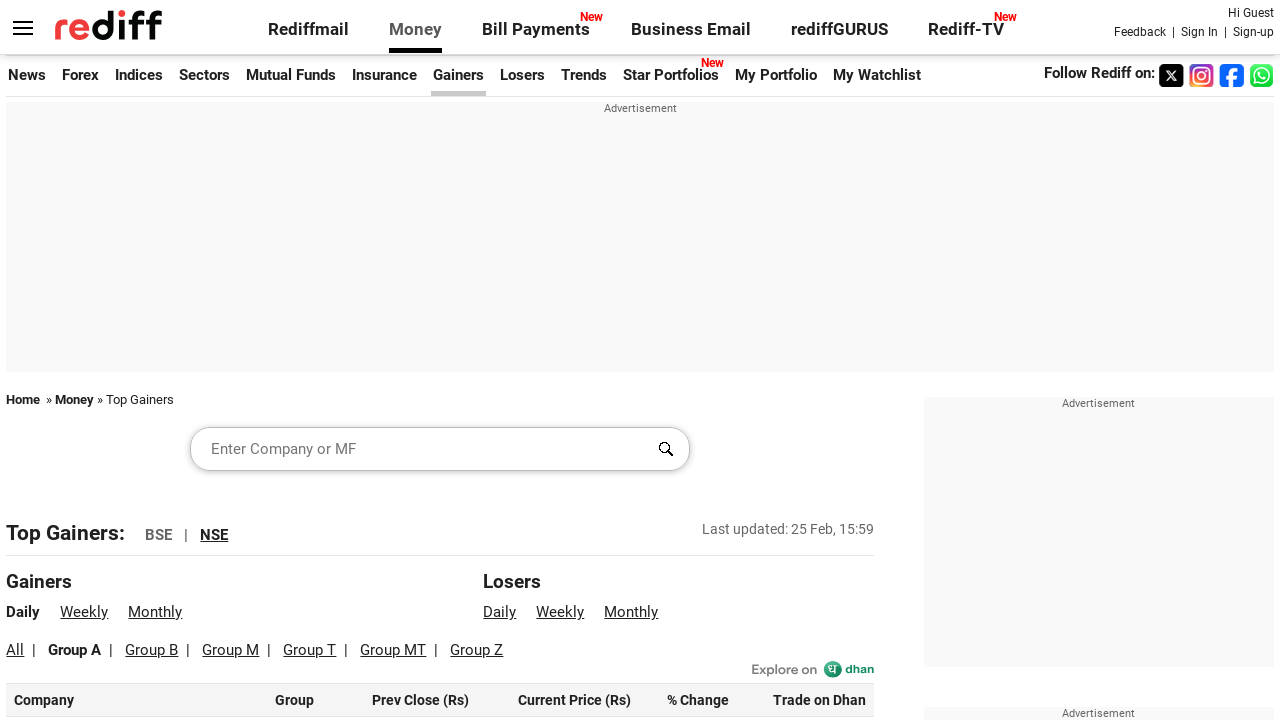

Retrieved current price from row 85: 475.45
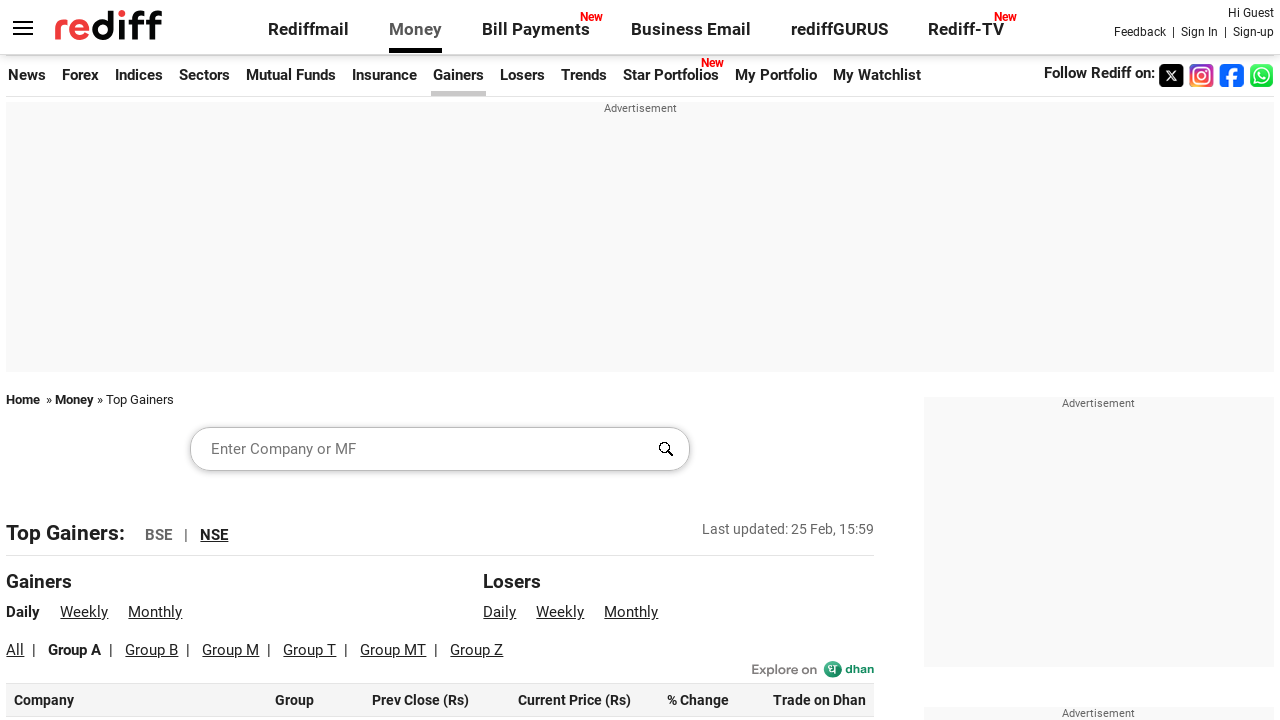

Retrieved current price from row 86: 41.08
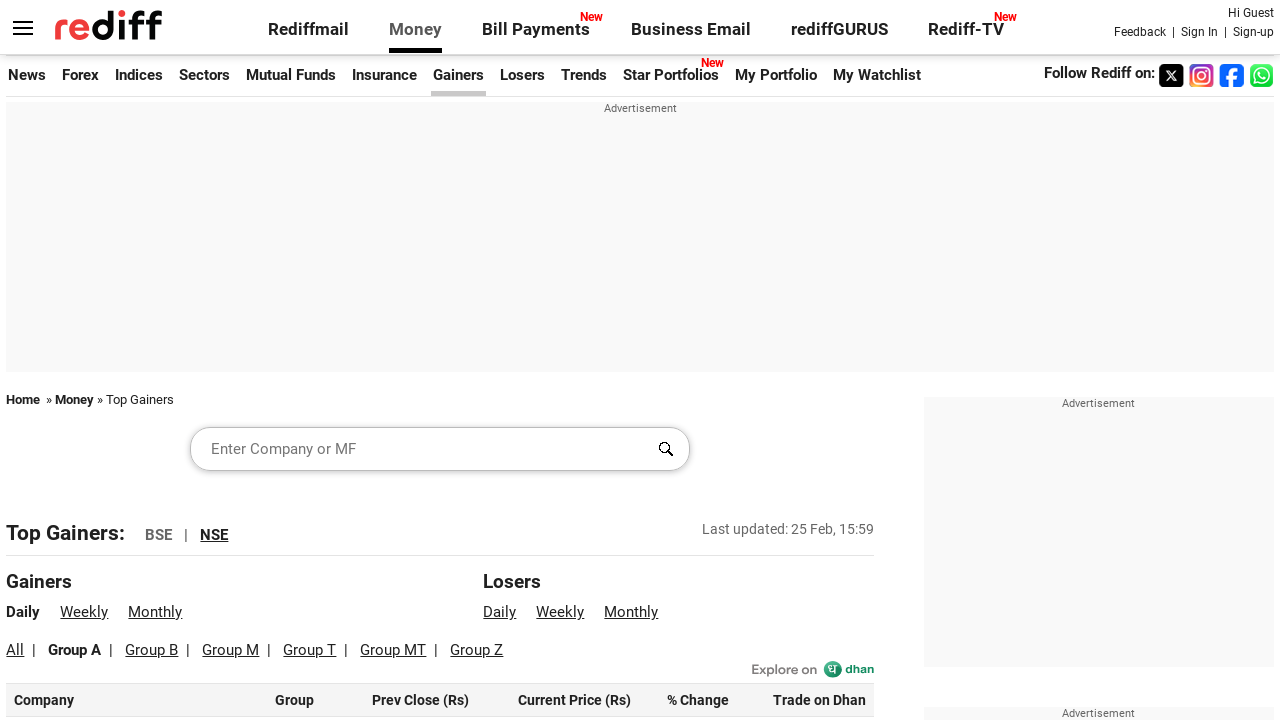

Retrieved current price from row 87: 178.50
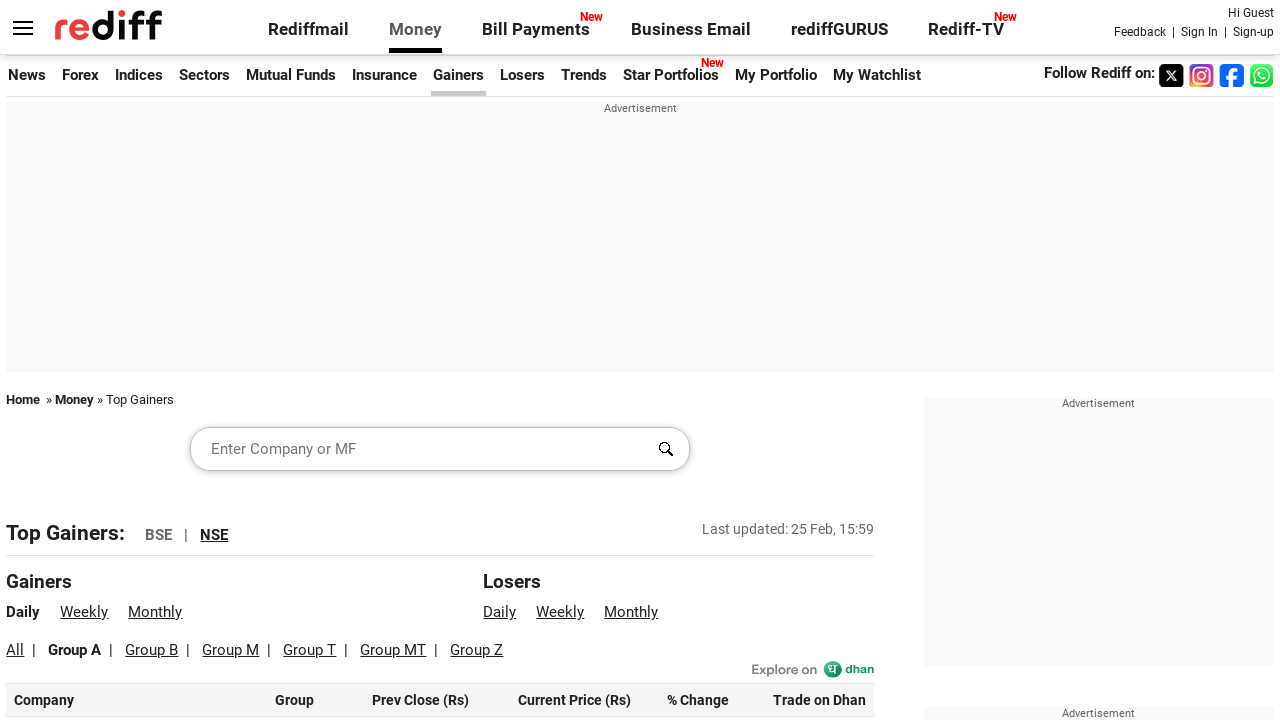

Retrieved current price from row 88: 1,039.10
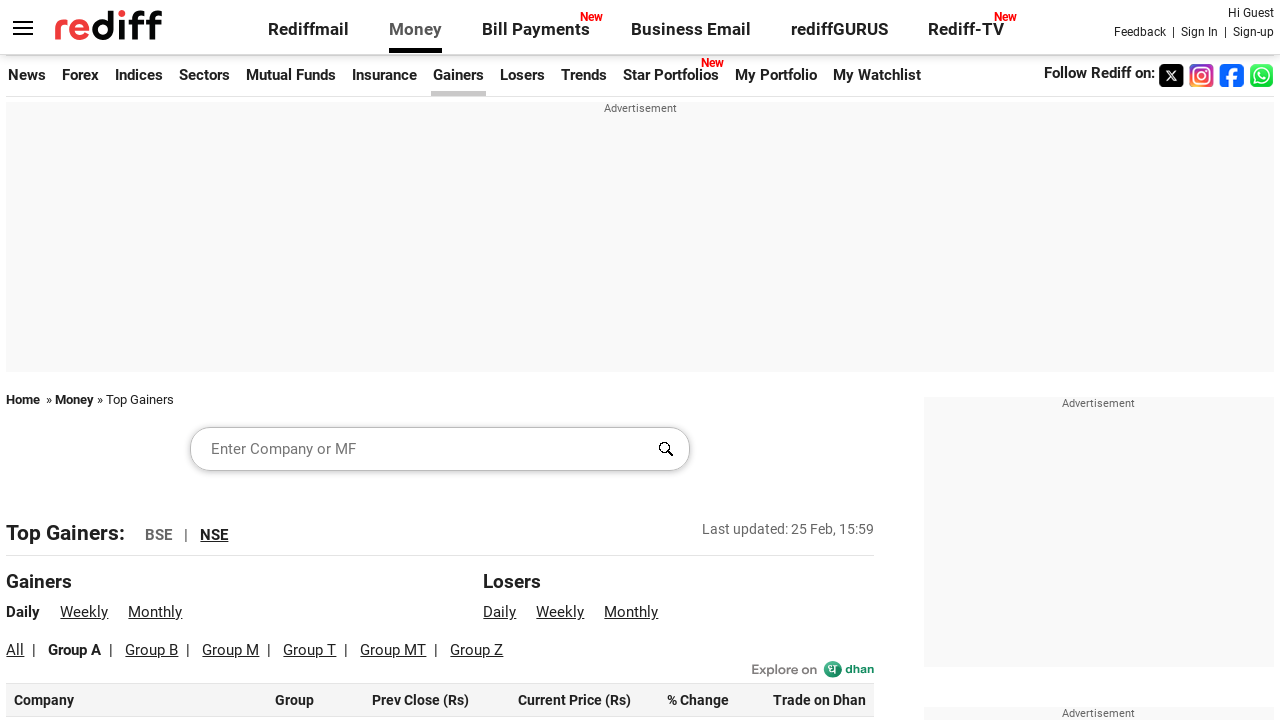

Retrieved current price from row 89: 265.30
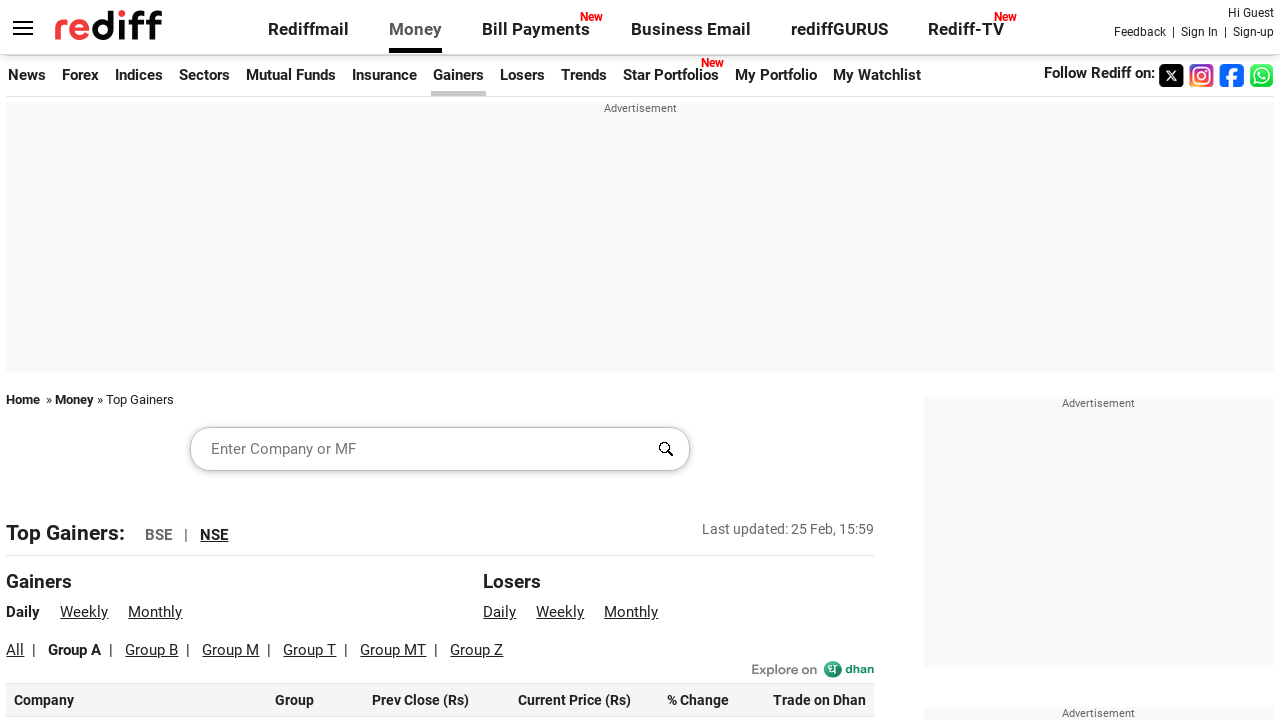

Retrieved current price from row 90: 1,259.50
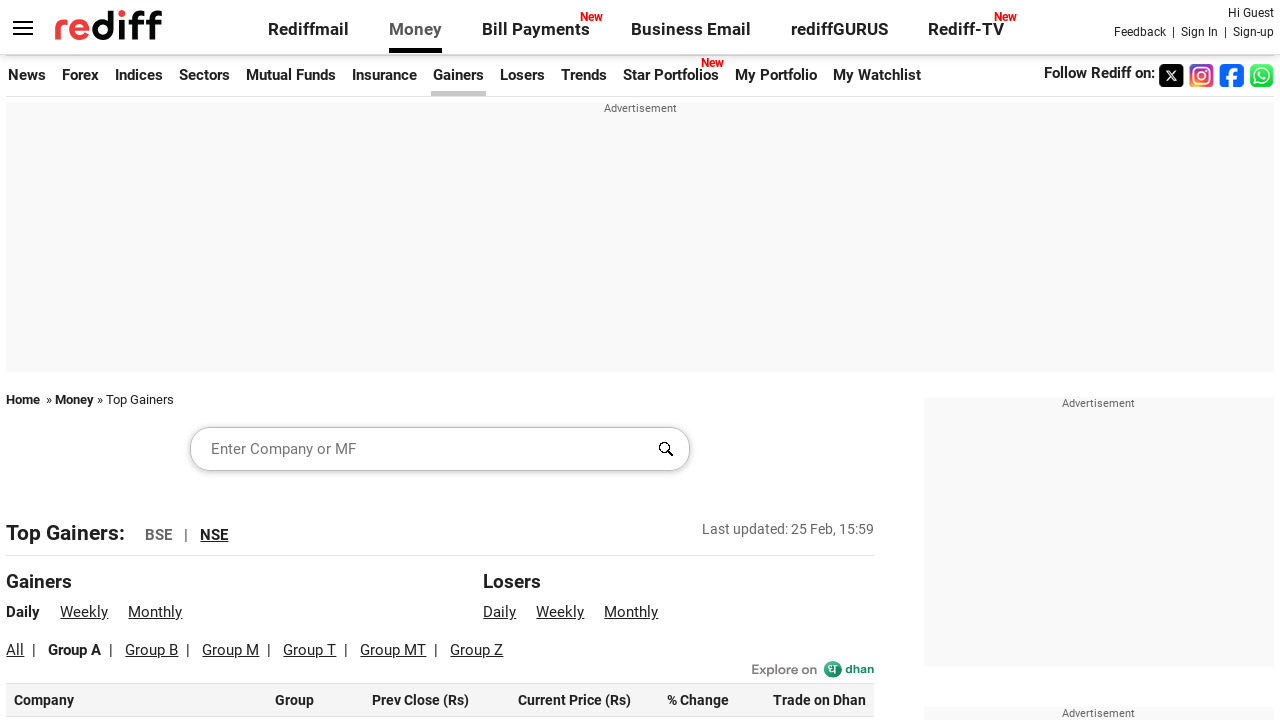

Retrieved current price from row 91: 2,629.50
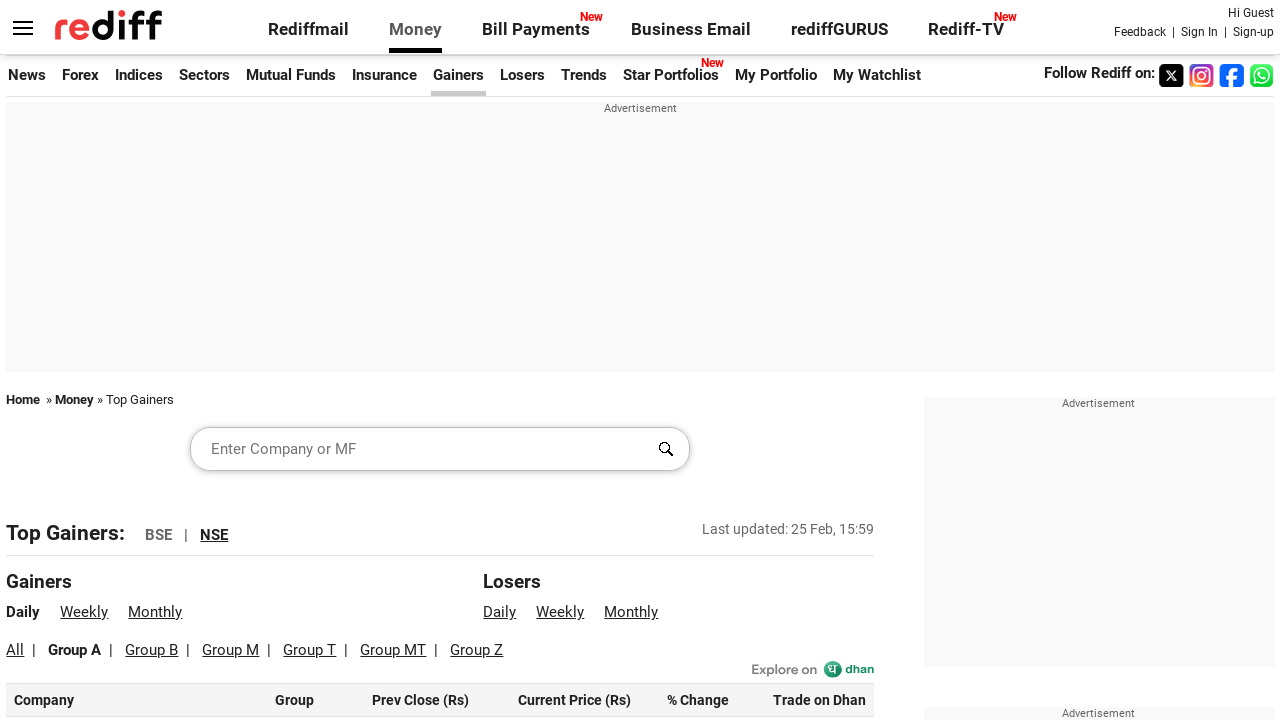

Retrieved current price from row 92: 112.35
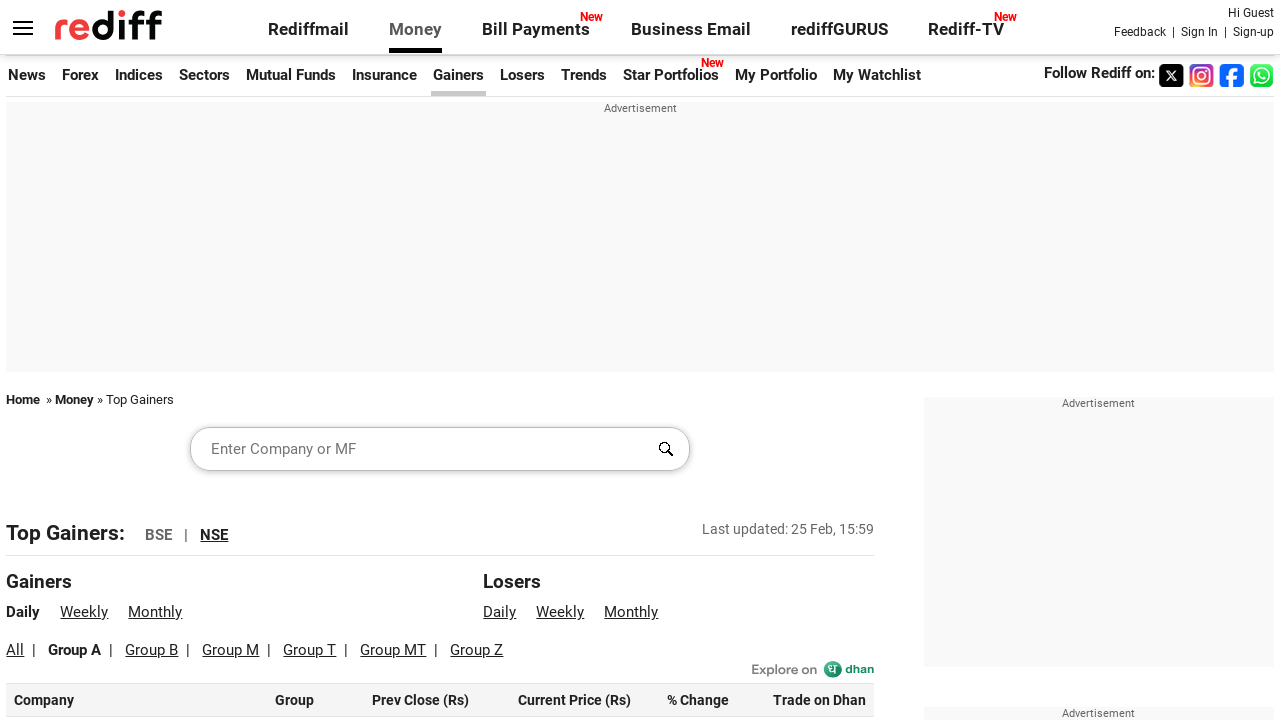

Retrieved current price from row 93: 853.35
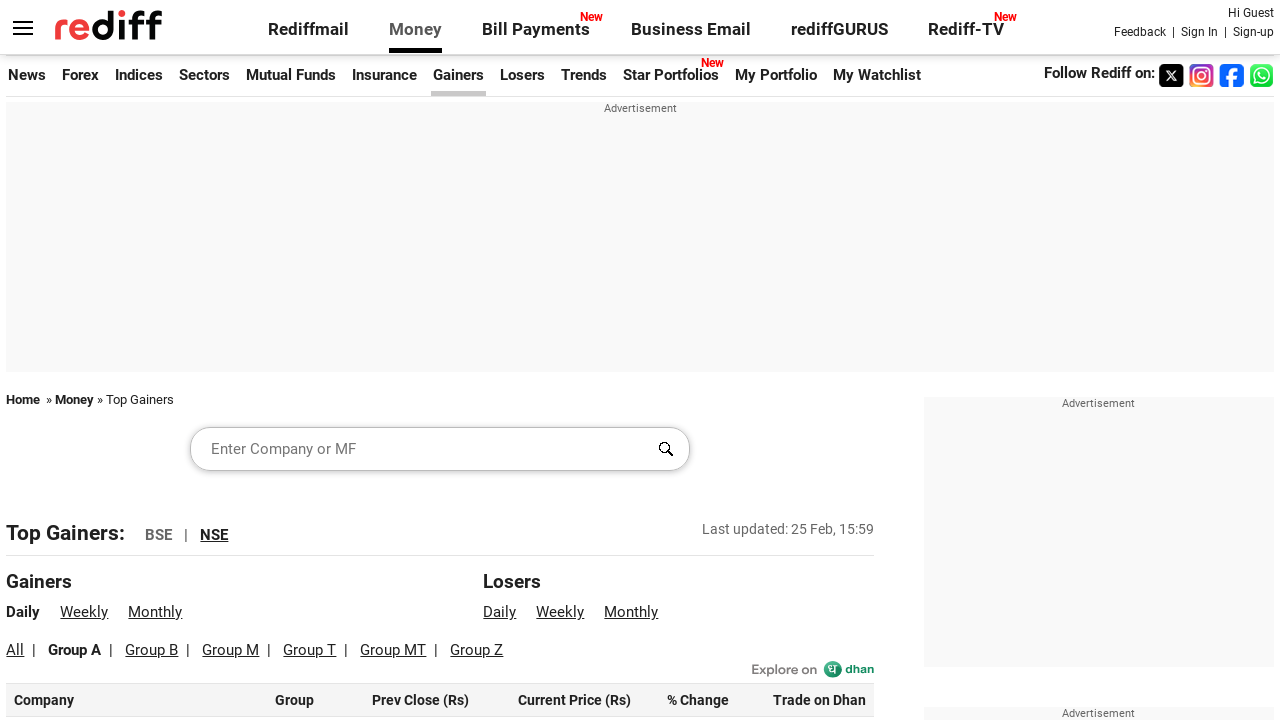

Retrieved current price from row 94: 40.23
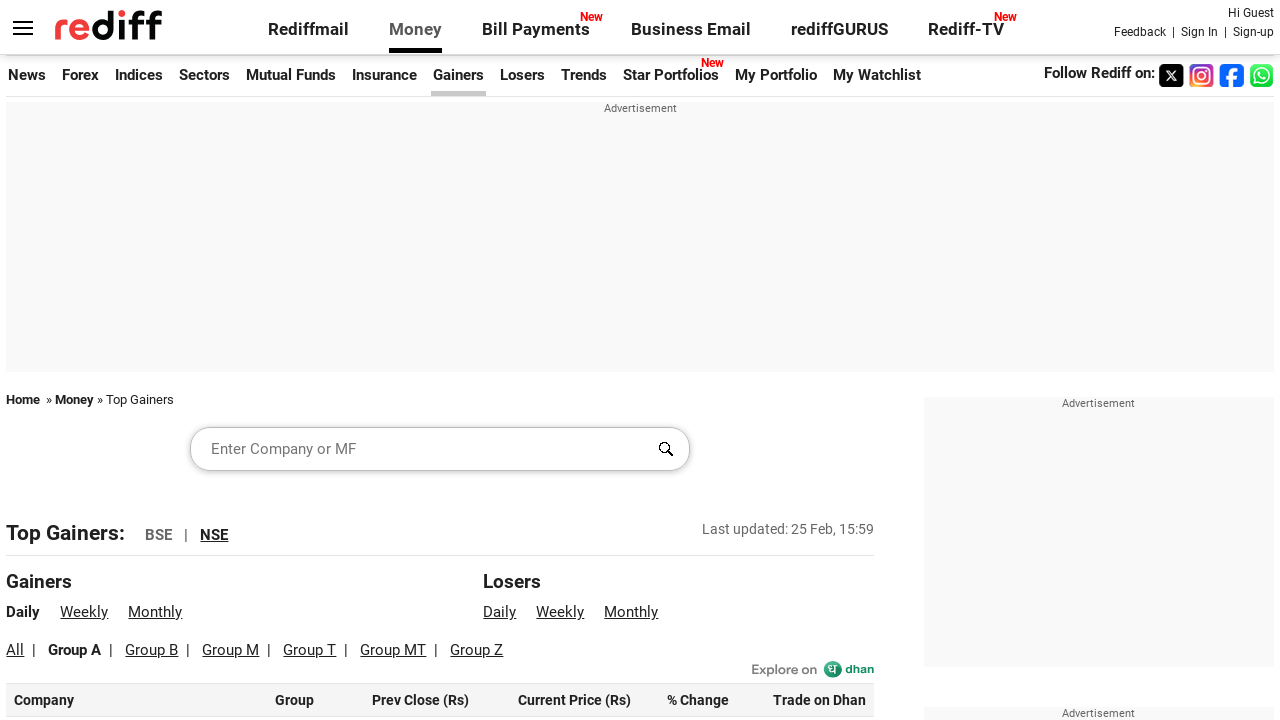

Retrieved current price from row 95: 1,822.00
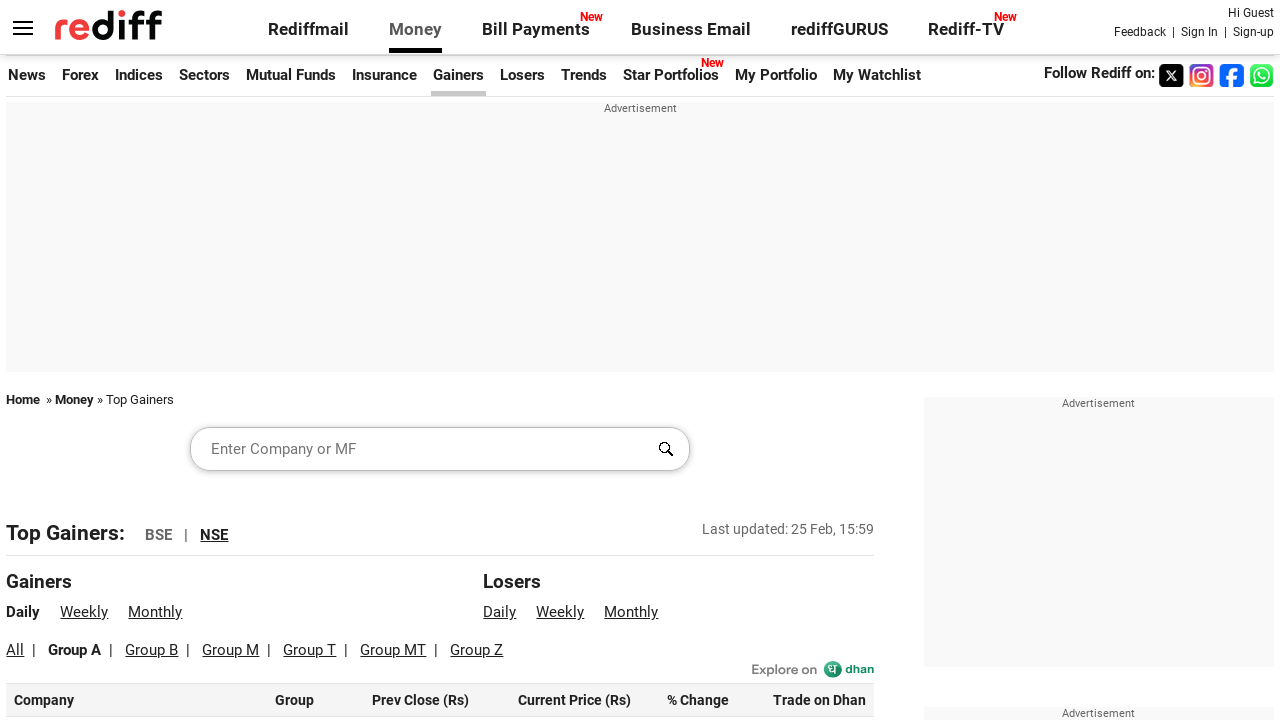

Retrieved current price from row 96: 3,918.00
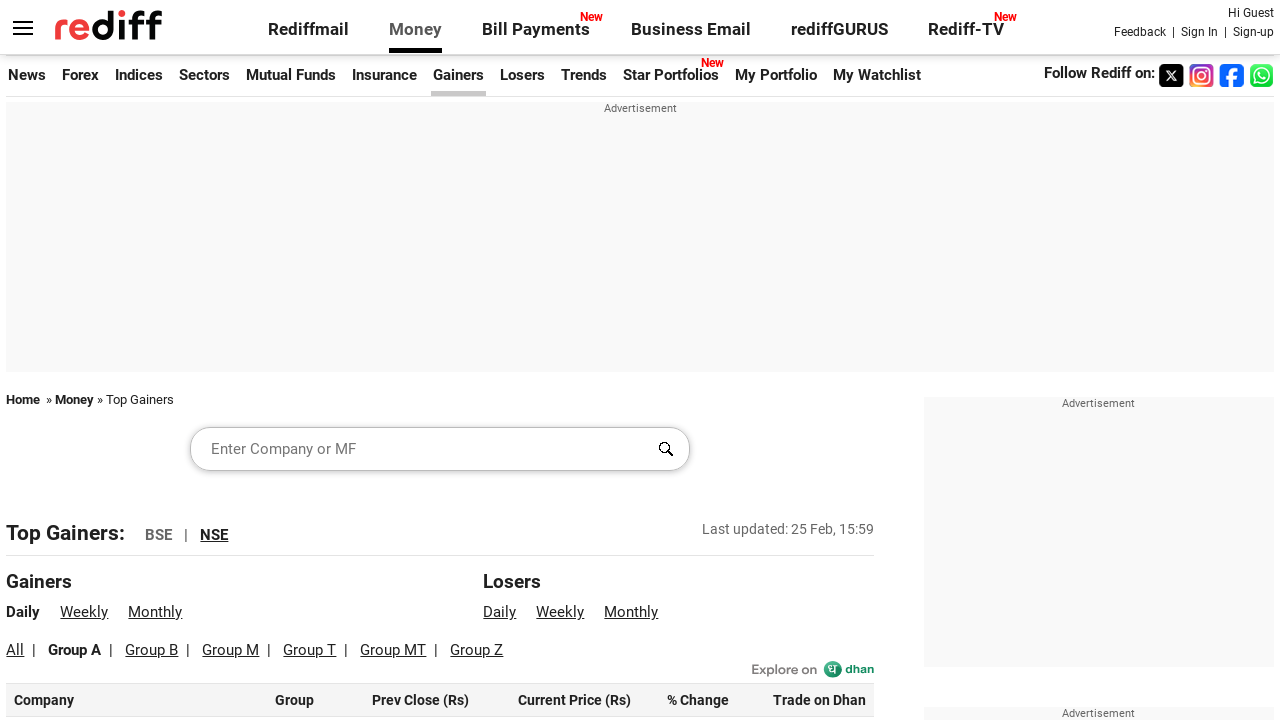

Retrieved current price from row 97: 3,012.30
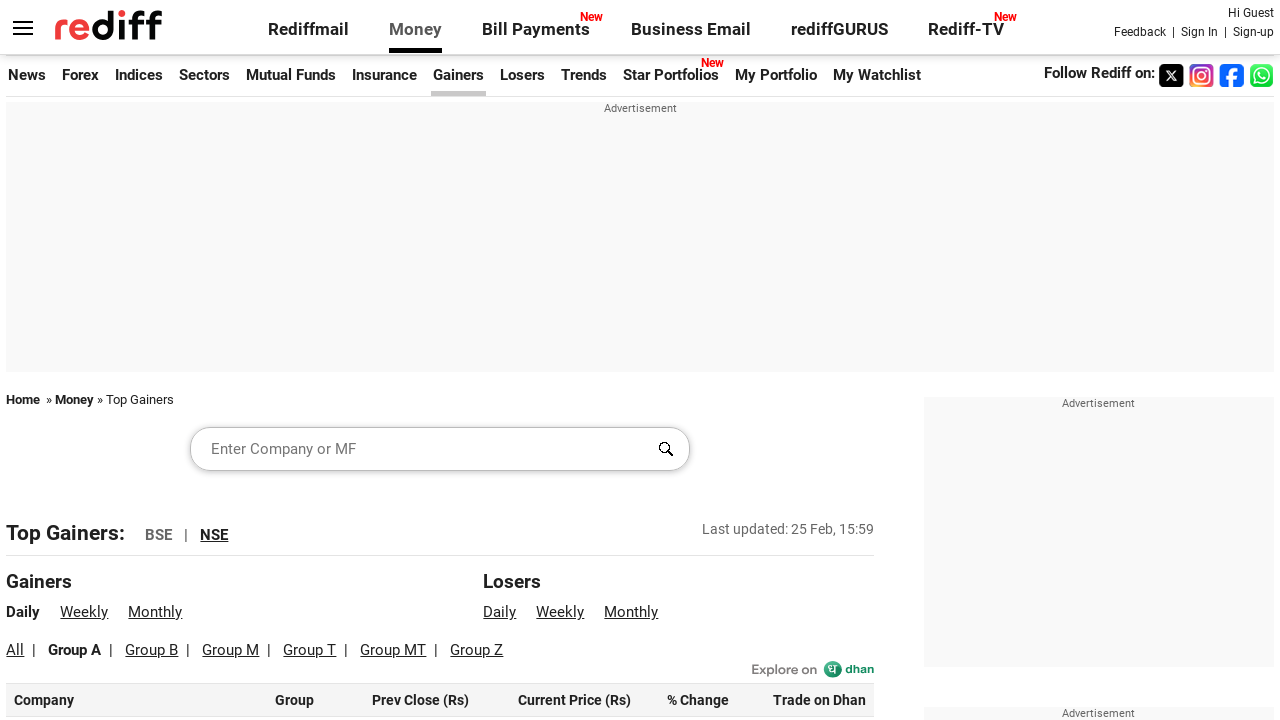

Retrieved current price from row 98: 902.10
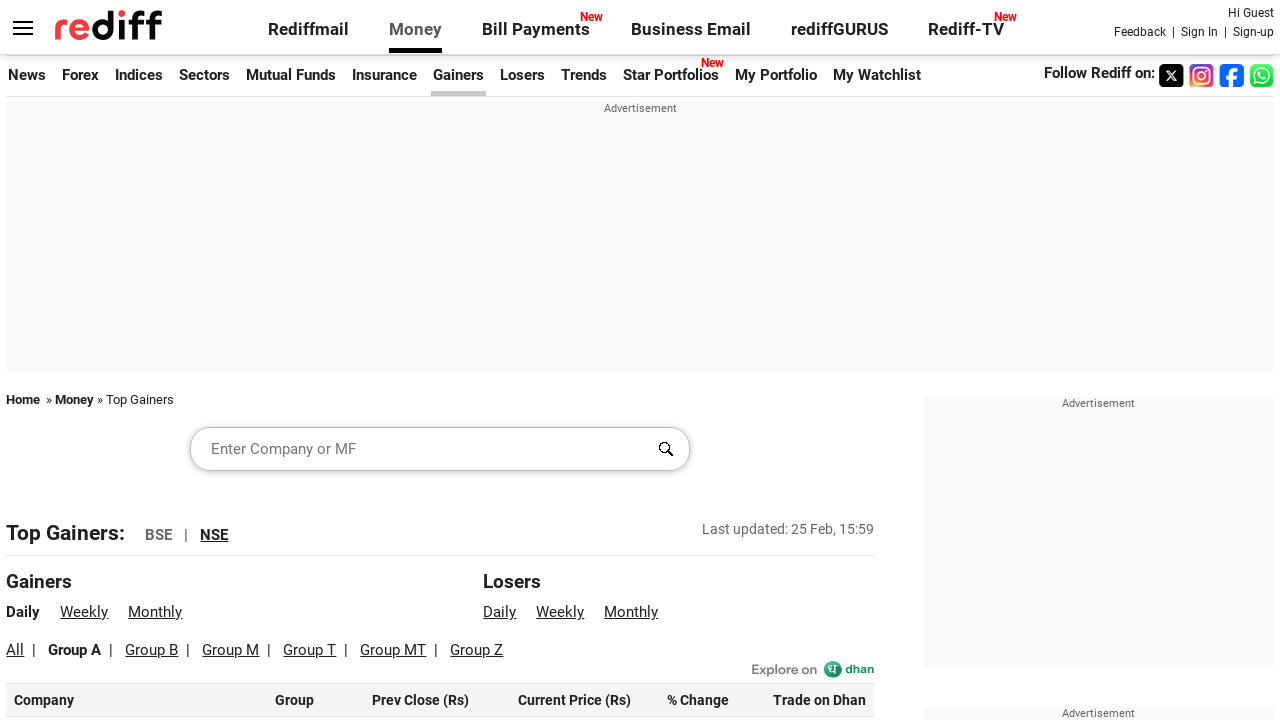

Retrieved current price from row 99: 466.20
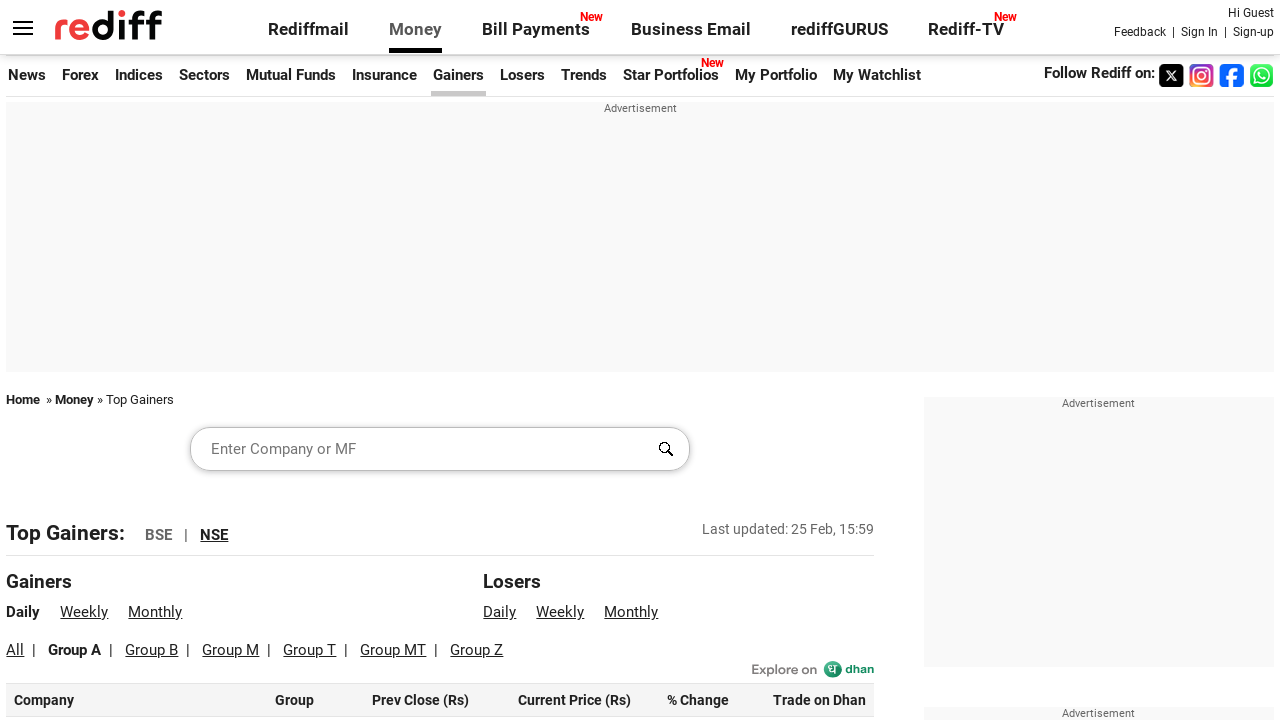

Retrieved current price from row 100: 14.69
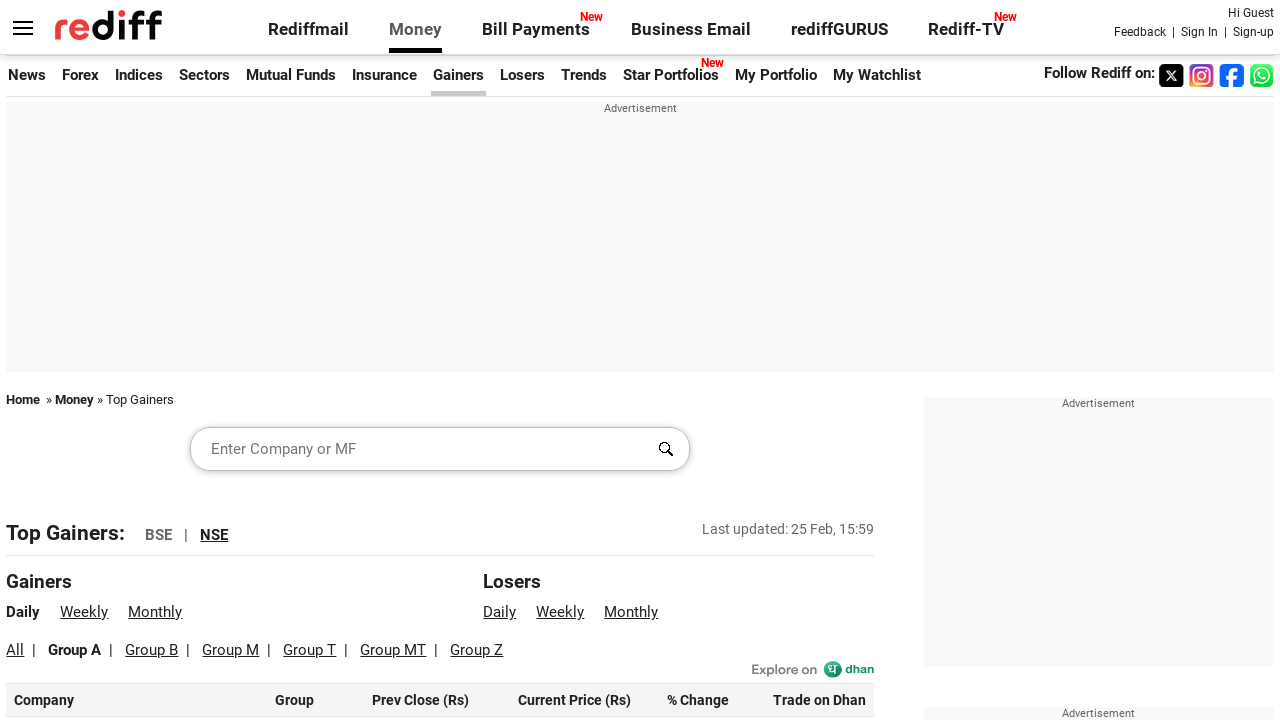

Target price not found; clicked first company name as fallback at (66, 360) on #leftcontainer table tbody tr:first-child td:first-child a
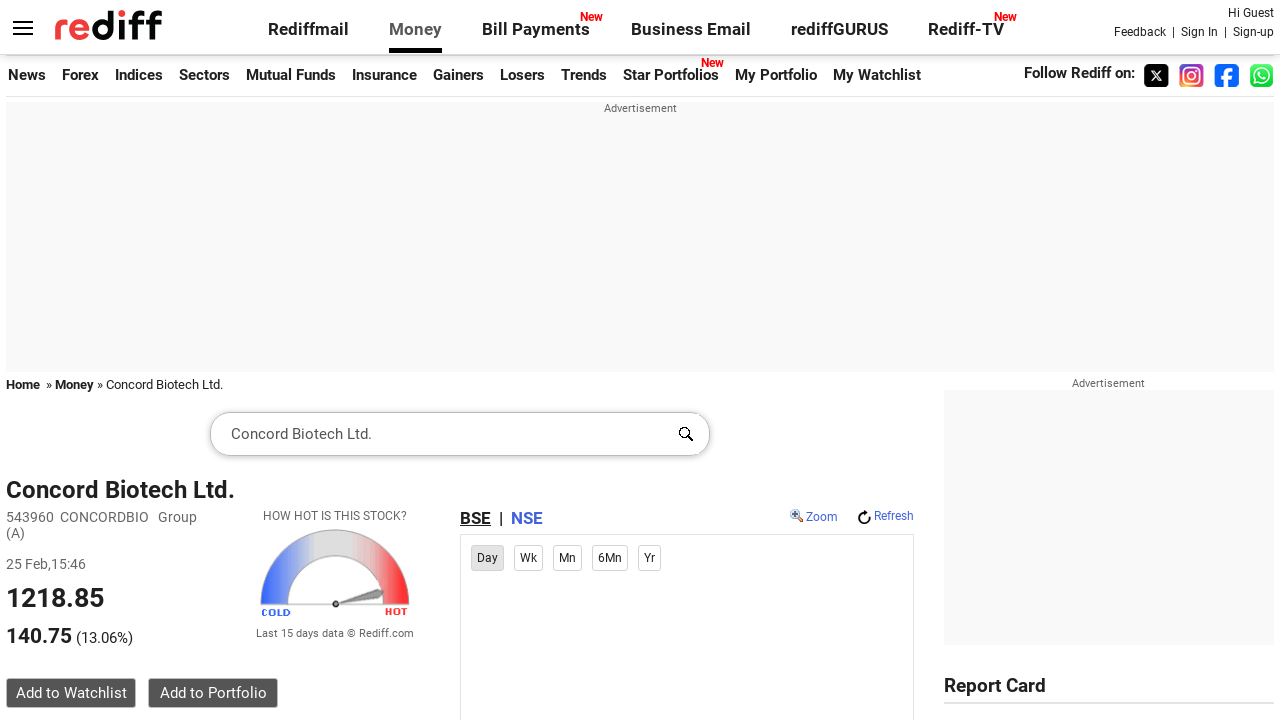

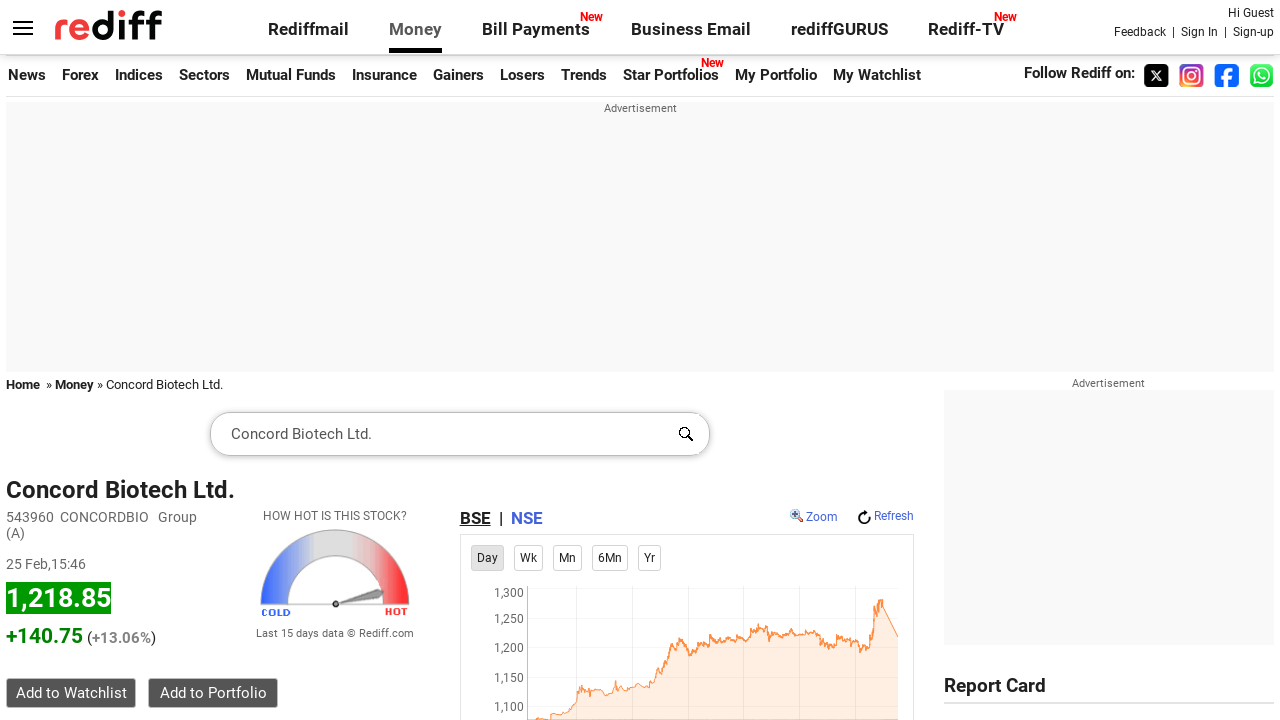